Fills all input fields on a large form with the same text and submits it.

Starting URL: http://suninjuly.github.io/huge_form.html

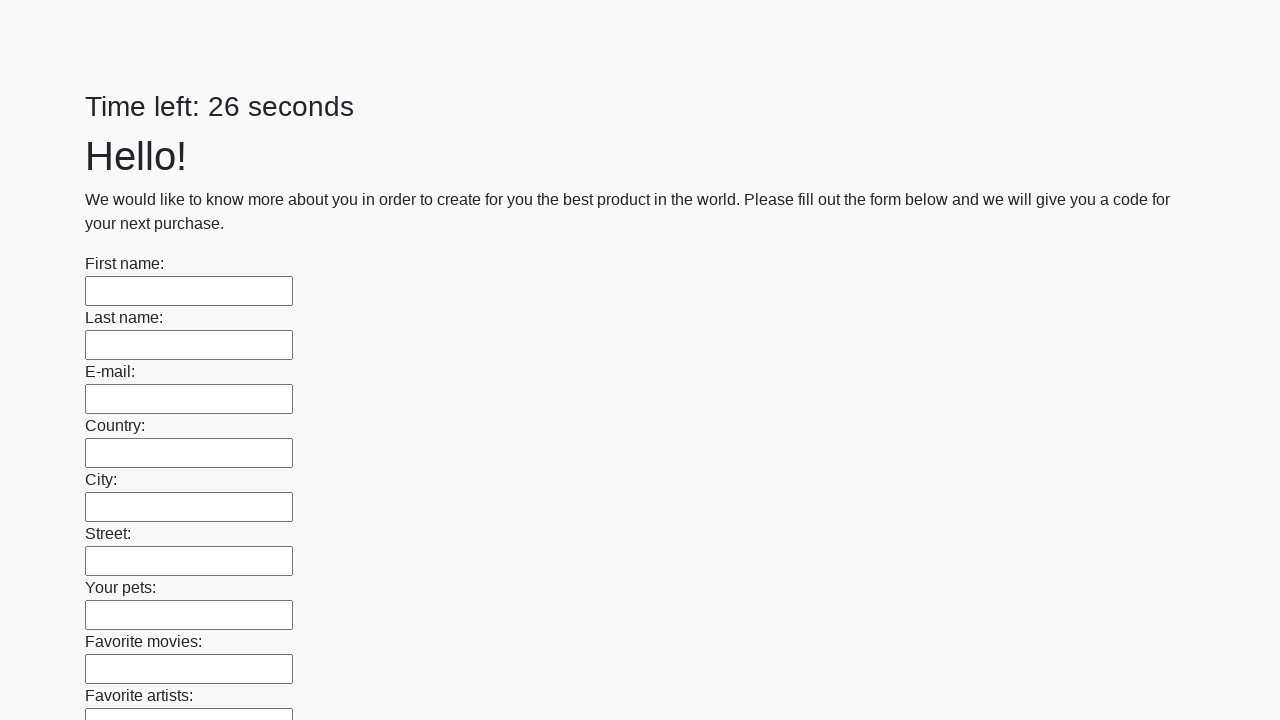

Navigated to huge form page
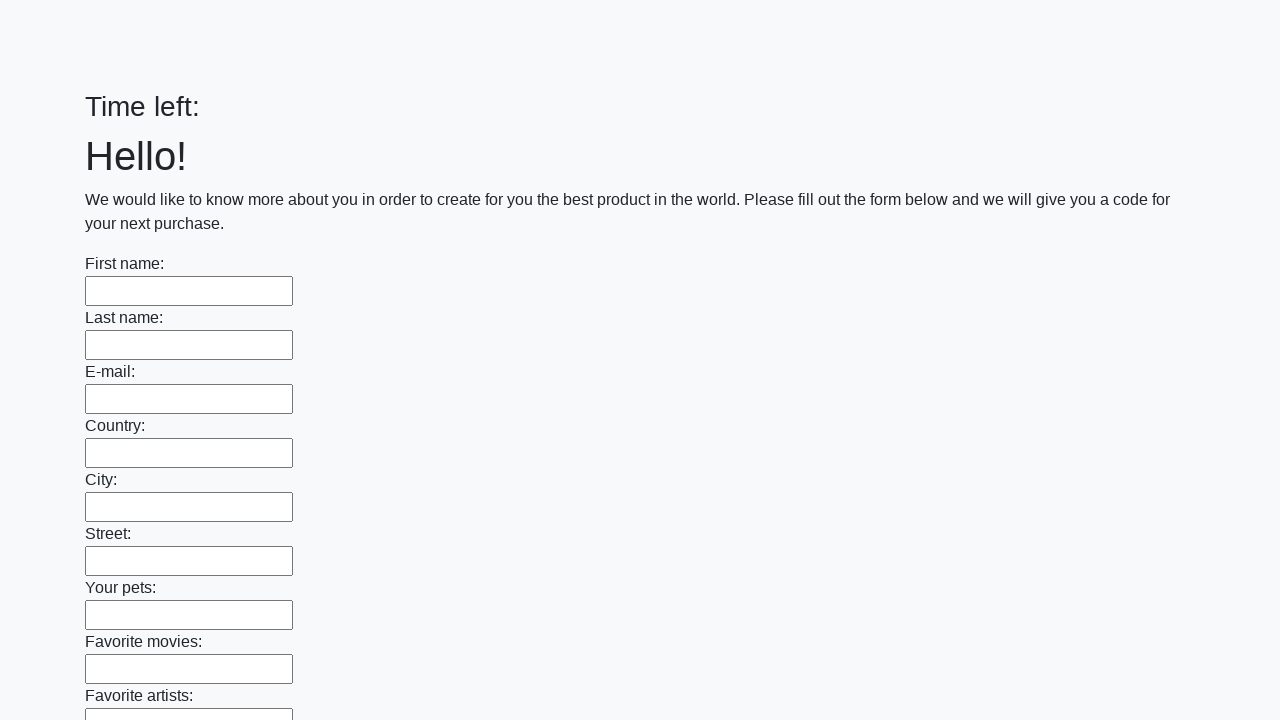

Filled an input field with 'Мой ответ' on input >> nth=0
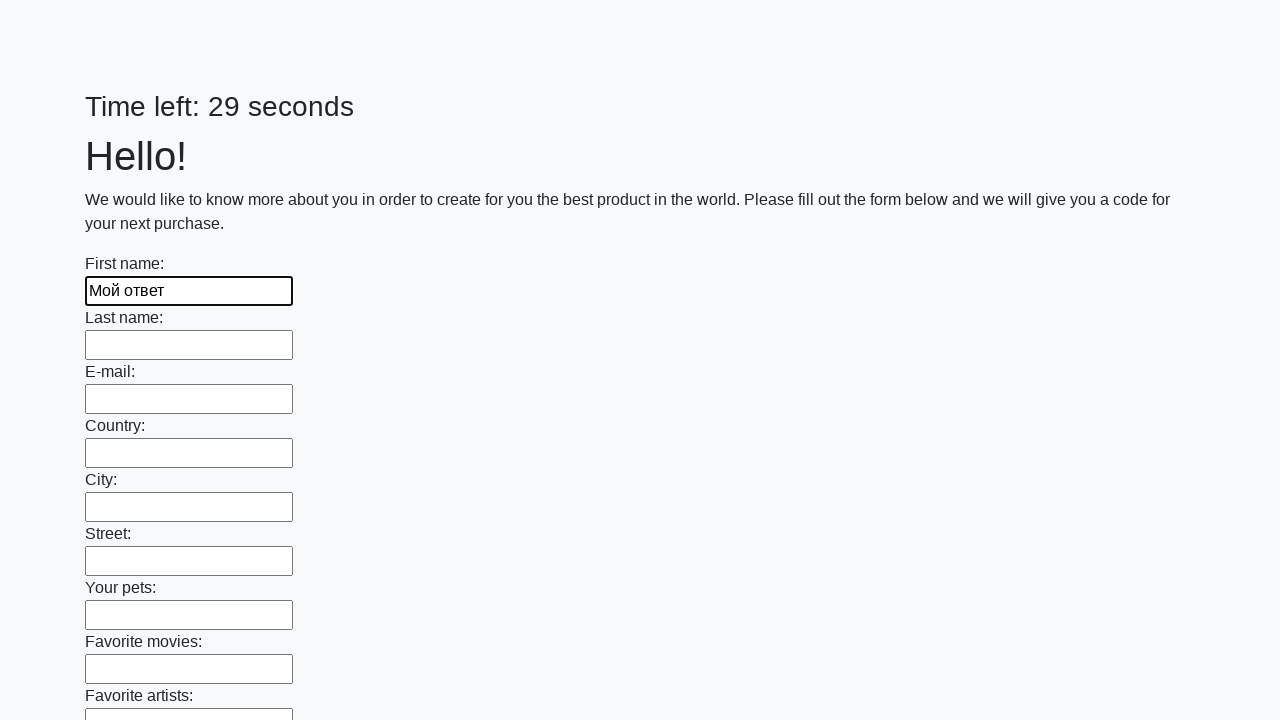

Filled an input field with 'Мой ответ' on input >> nth=1
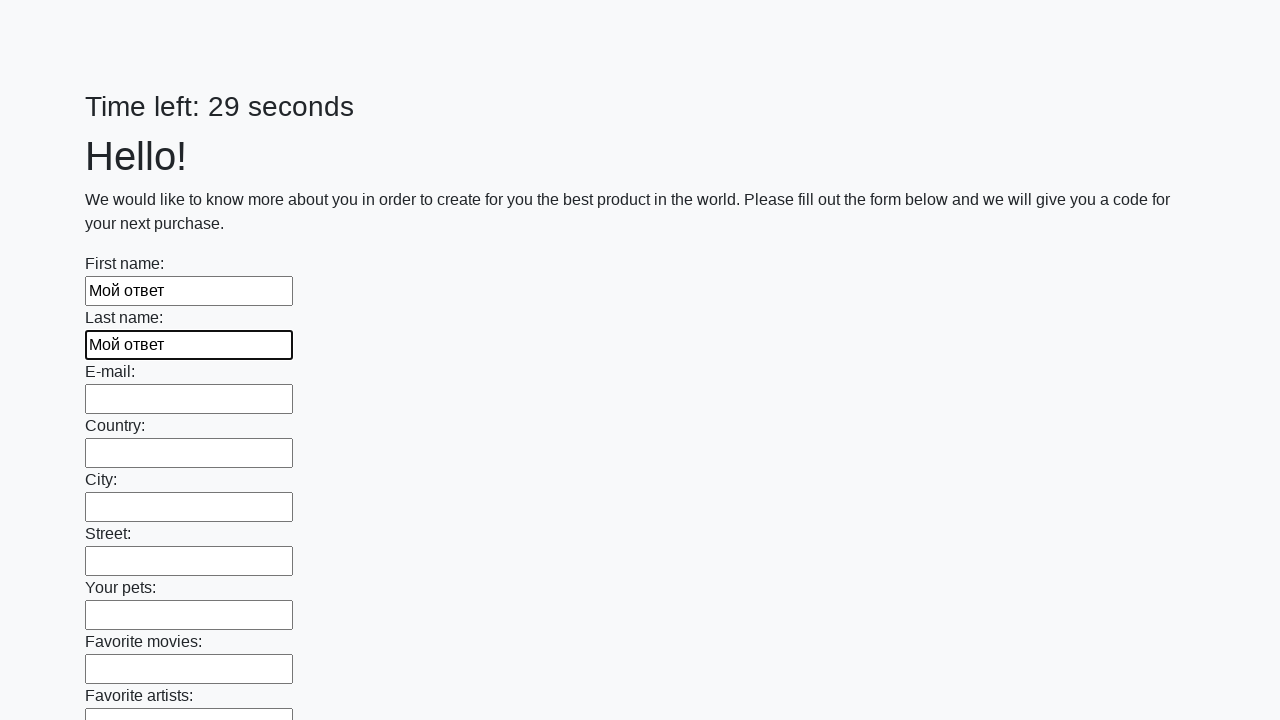

Filled an input field with 'Мой ответ' on input >> nth=2
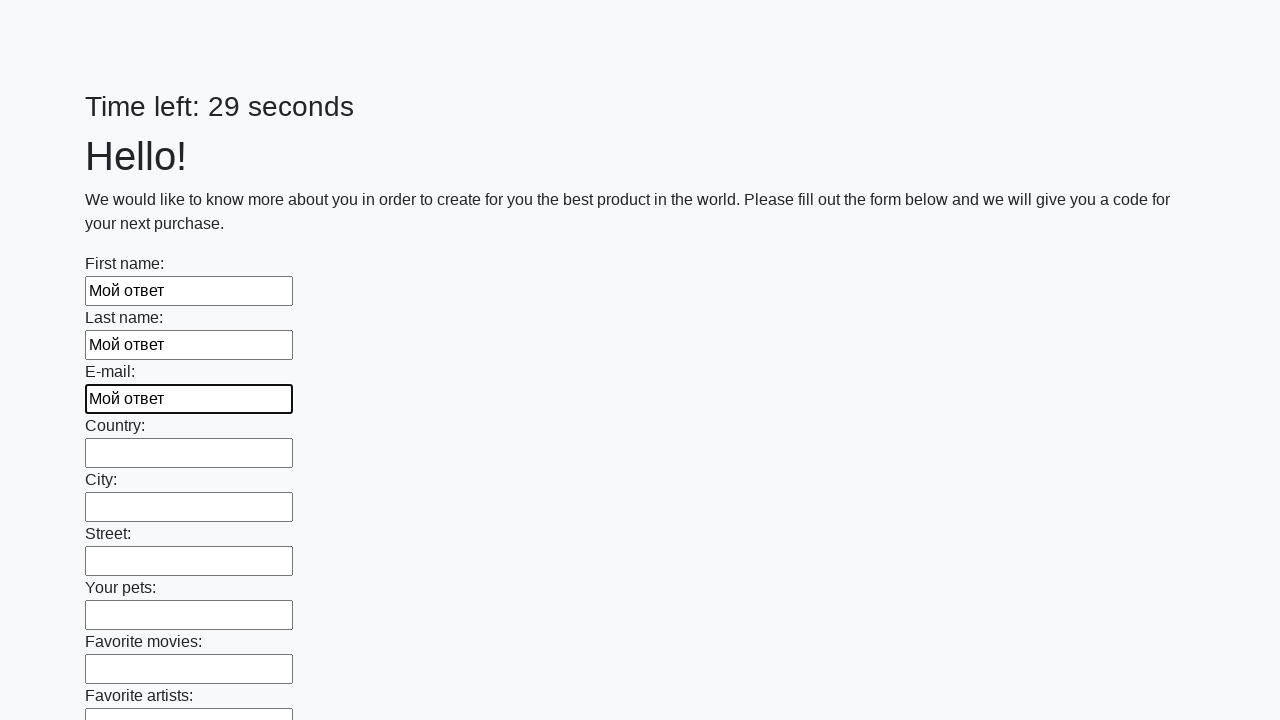

Filled an input field with 'Мой ответ' on input >> nth=3
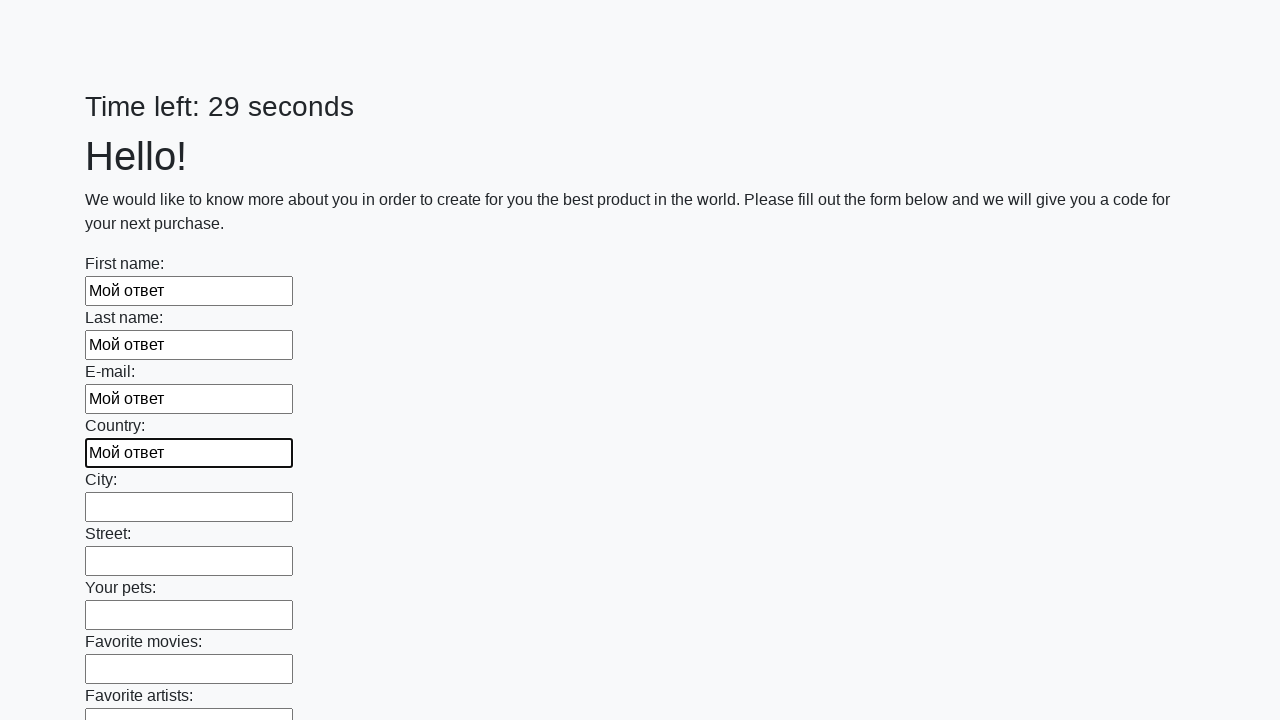

Filled an input field with 'Мой ответ' on input >> nth=4
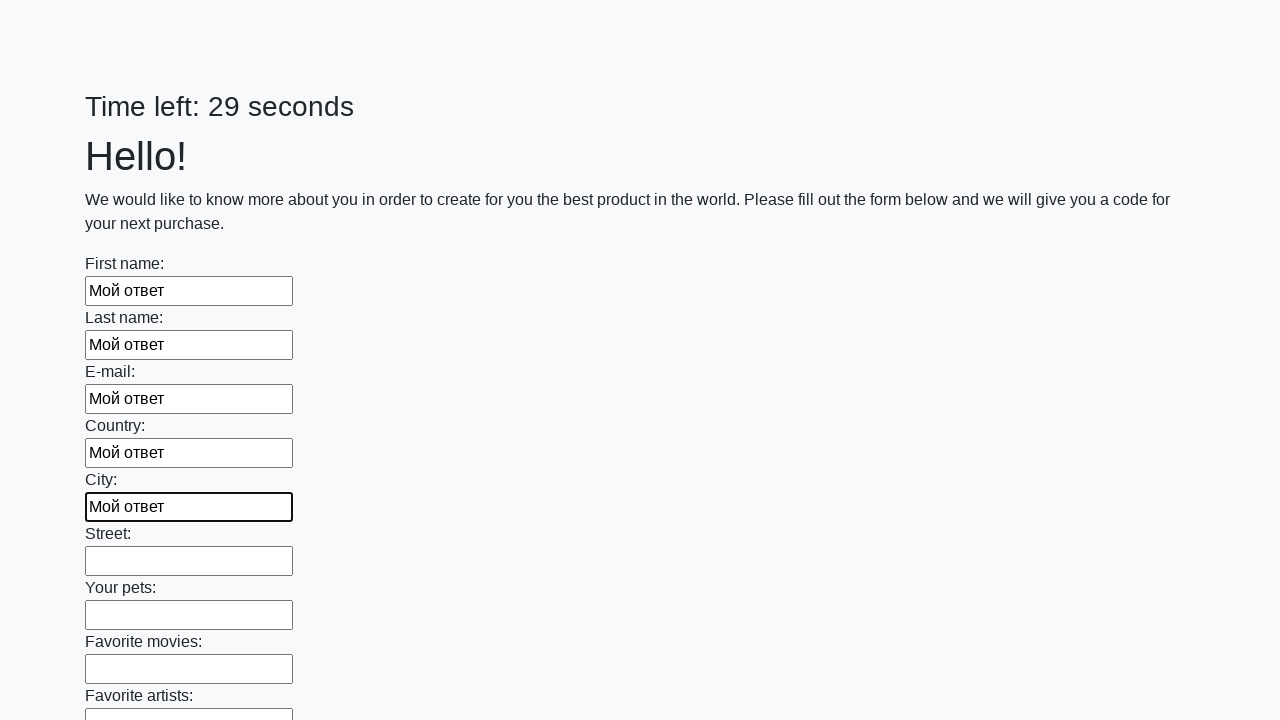

Filled an input field with 'Мой ответ' on input >> nth=5
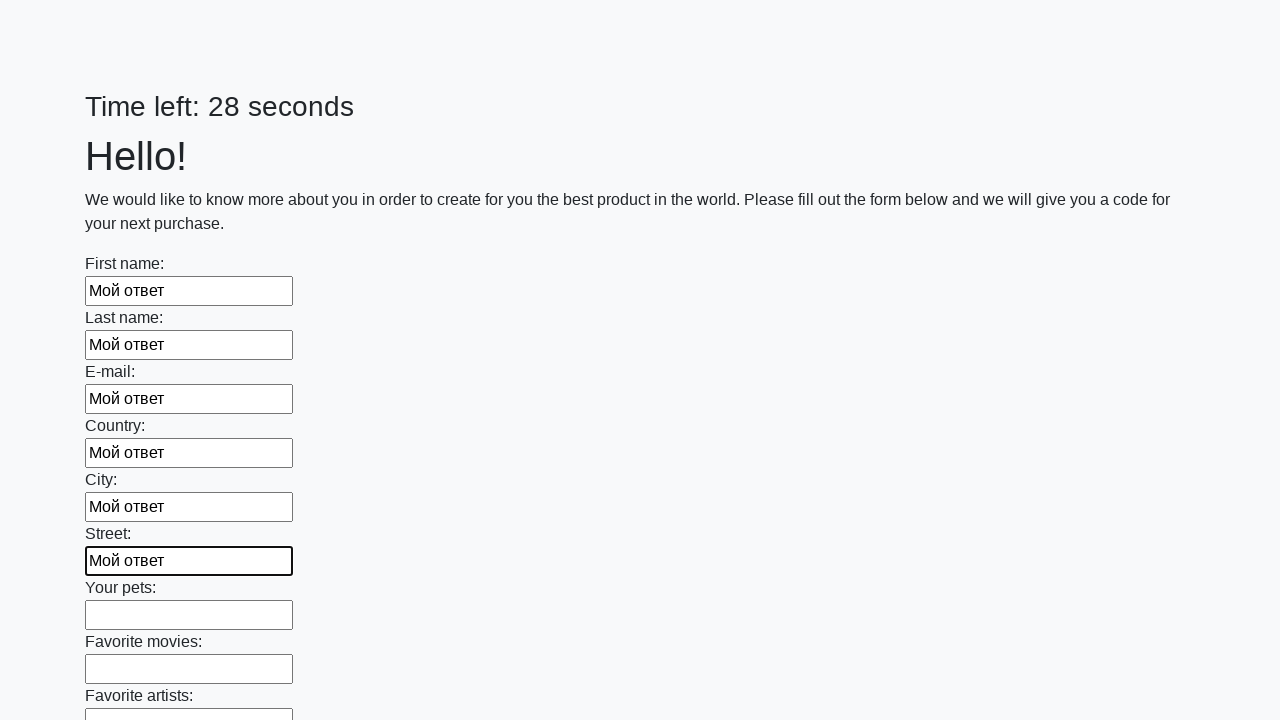

Filled an input field with 'Мой ответ' on input >> nth=6
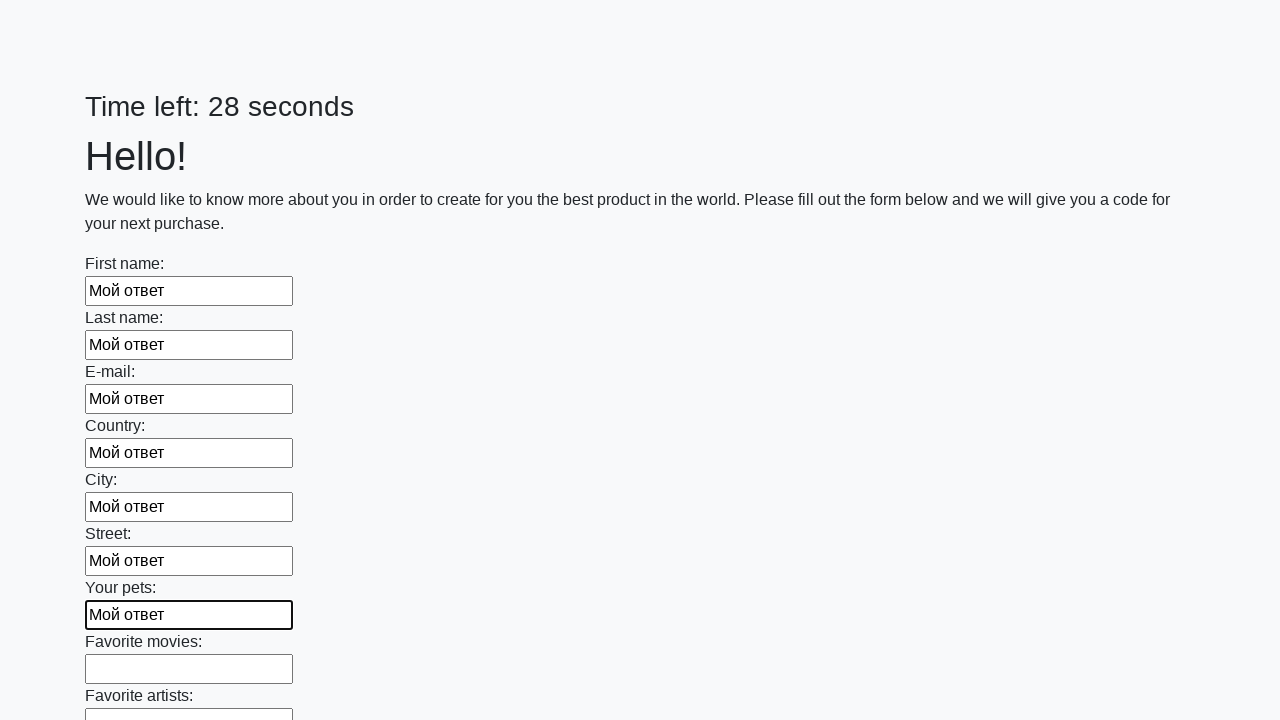

Filled an input field with 'Мой ответ' on input >> nth=7
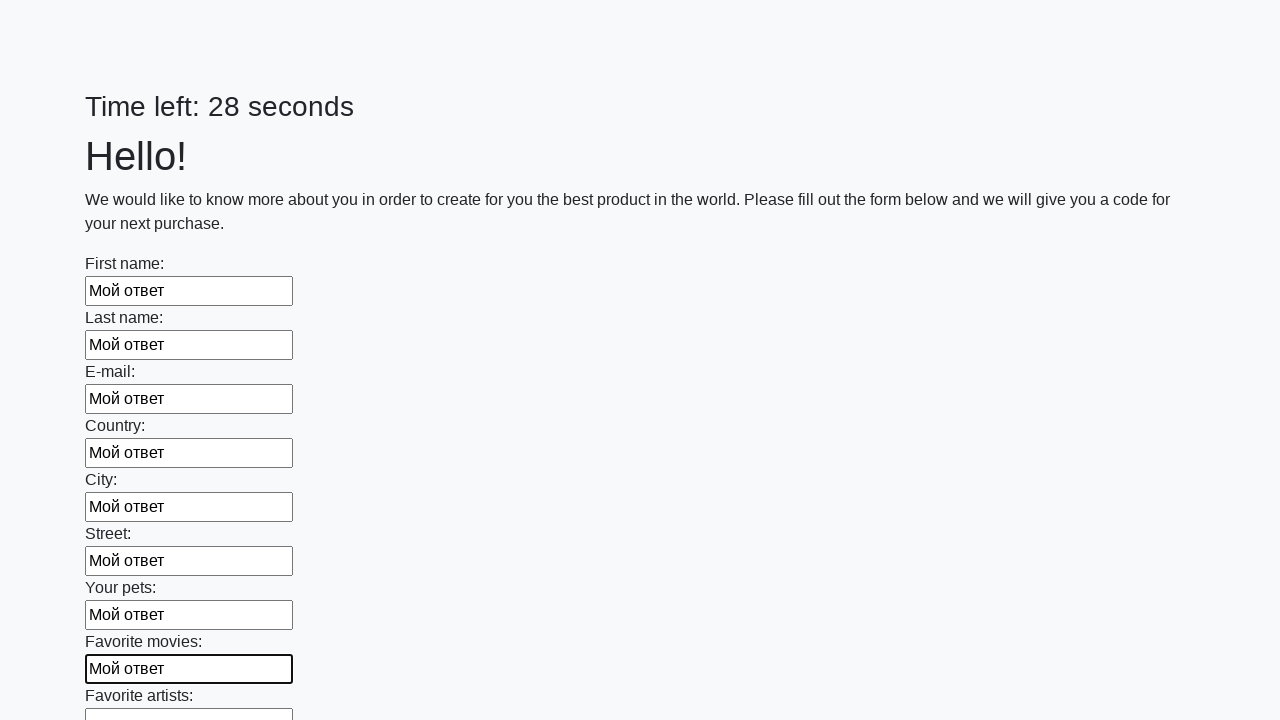

Filled an input field with 'Мой ответ' on input >> nth=8
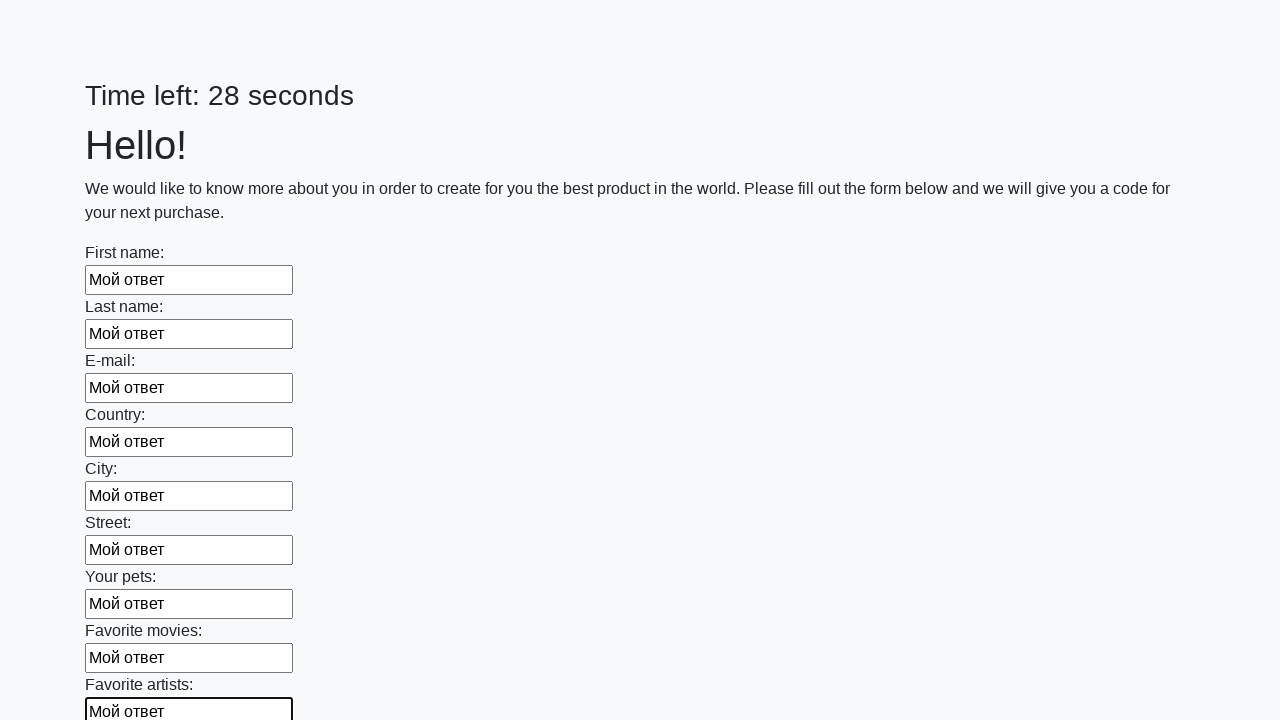

Filled an input field with 'Мой ответ' on input >> nth=9
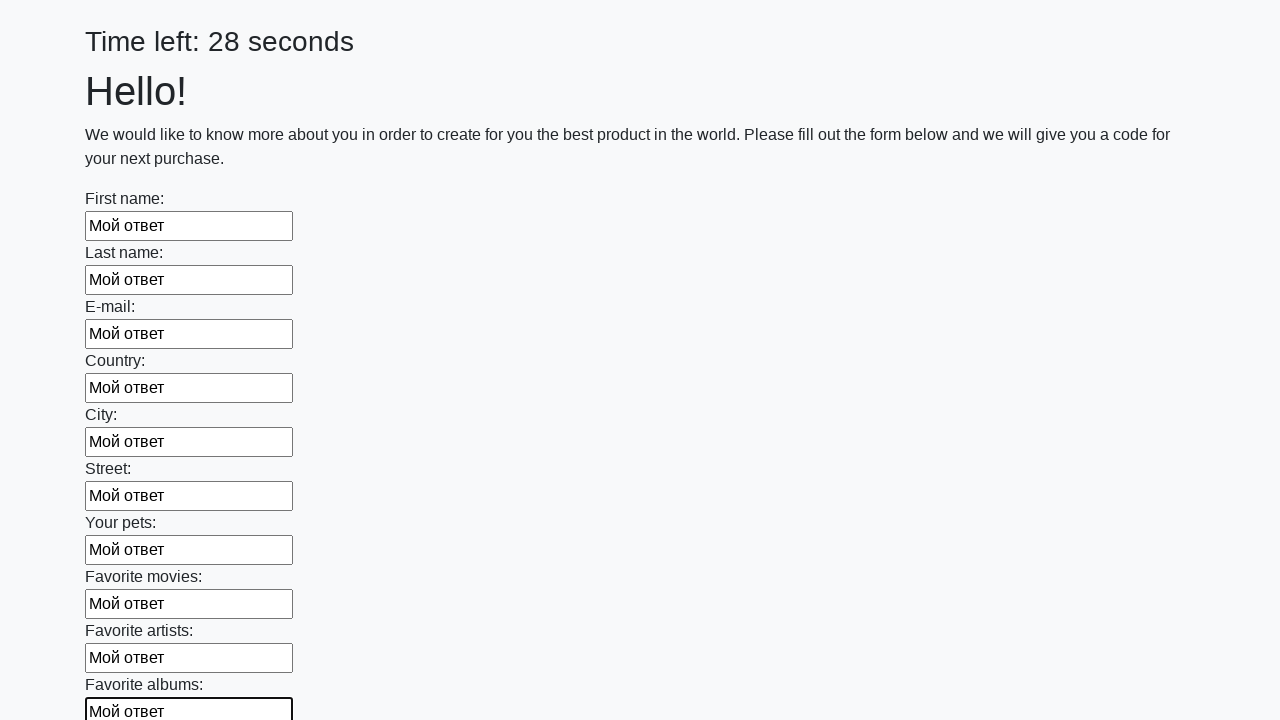

Filled an input field with 'Мой ответ' on input >> nth=10
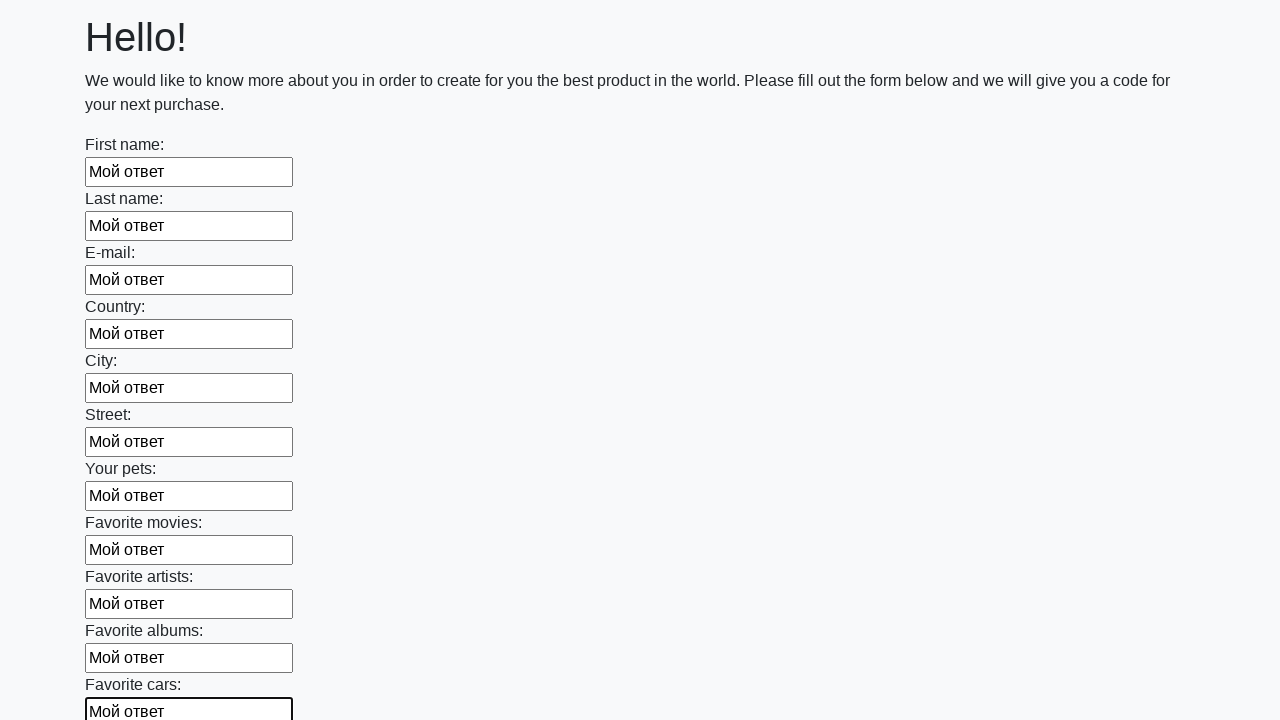

Filled an input field with 'Мой ответ' on input >> nth=11
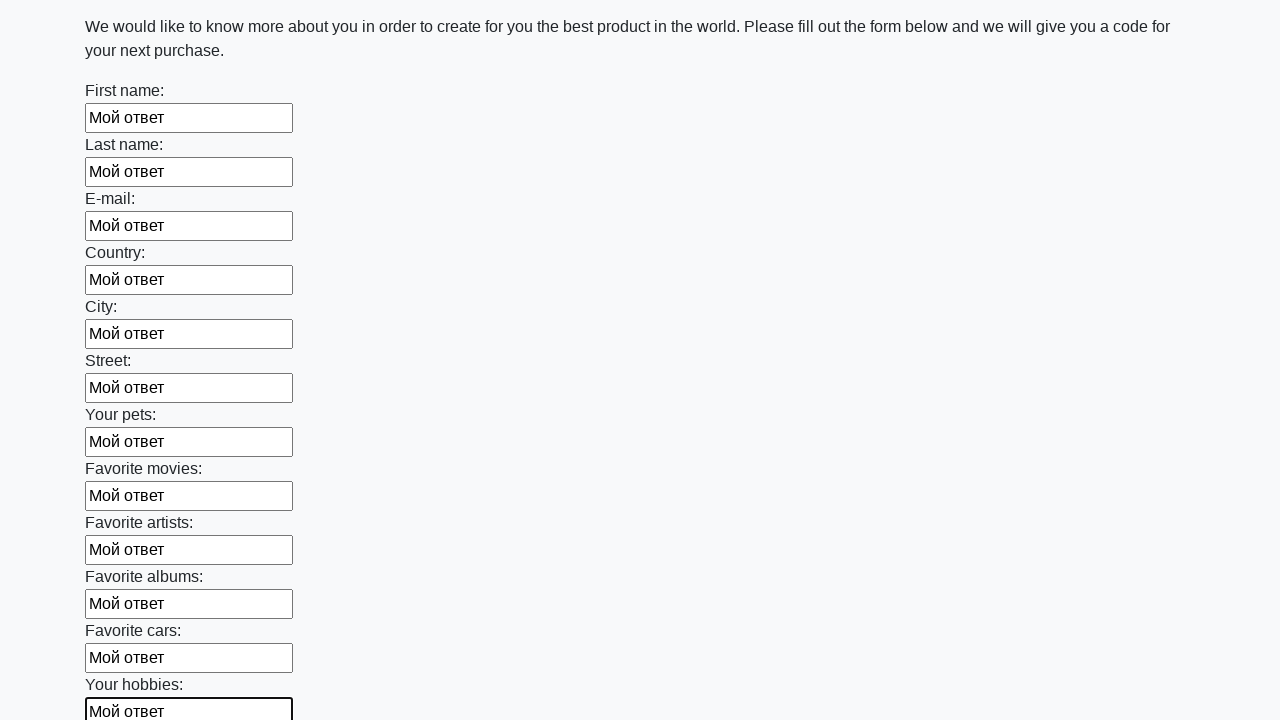

Filled an input field with 'Мой ответ' on input >> nth=12
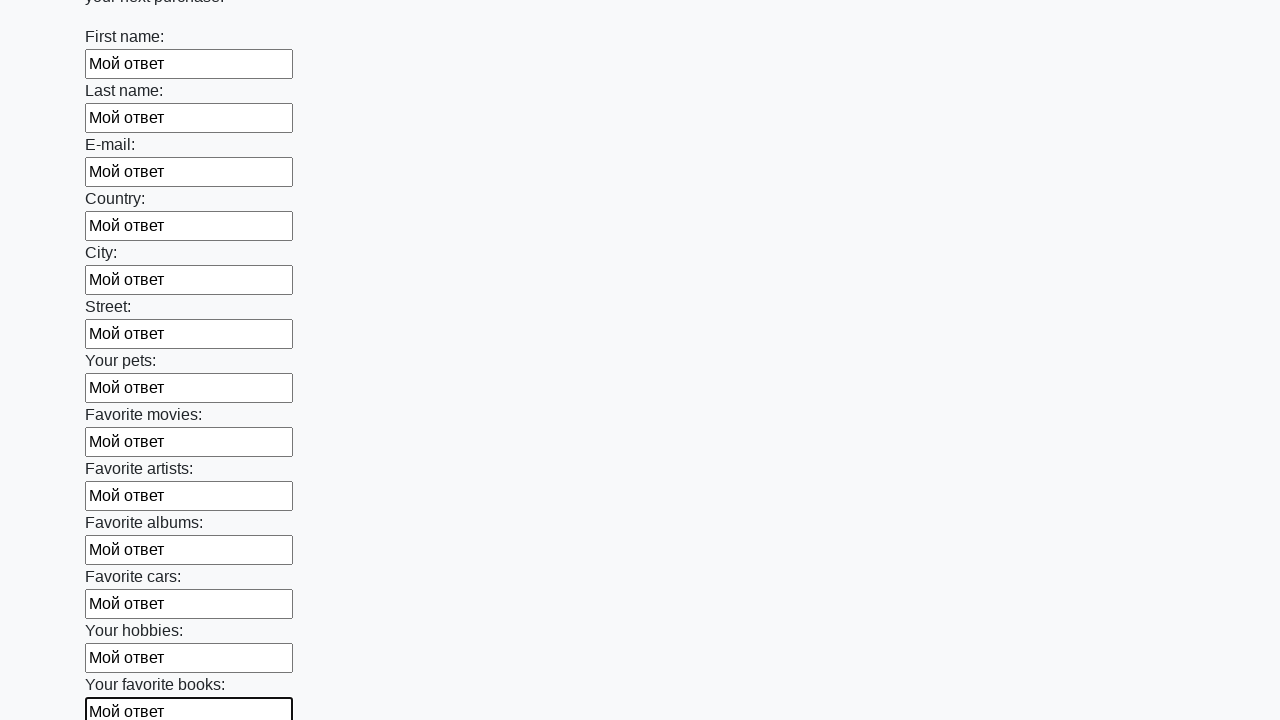

Filled an input field with 'Мой ответ' on input >> nth=13
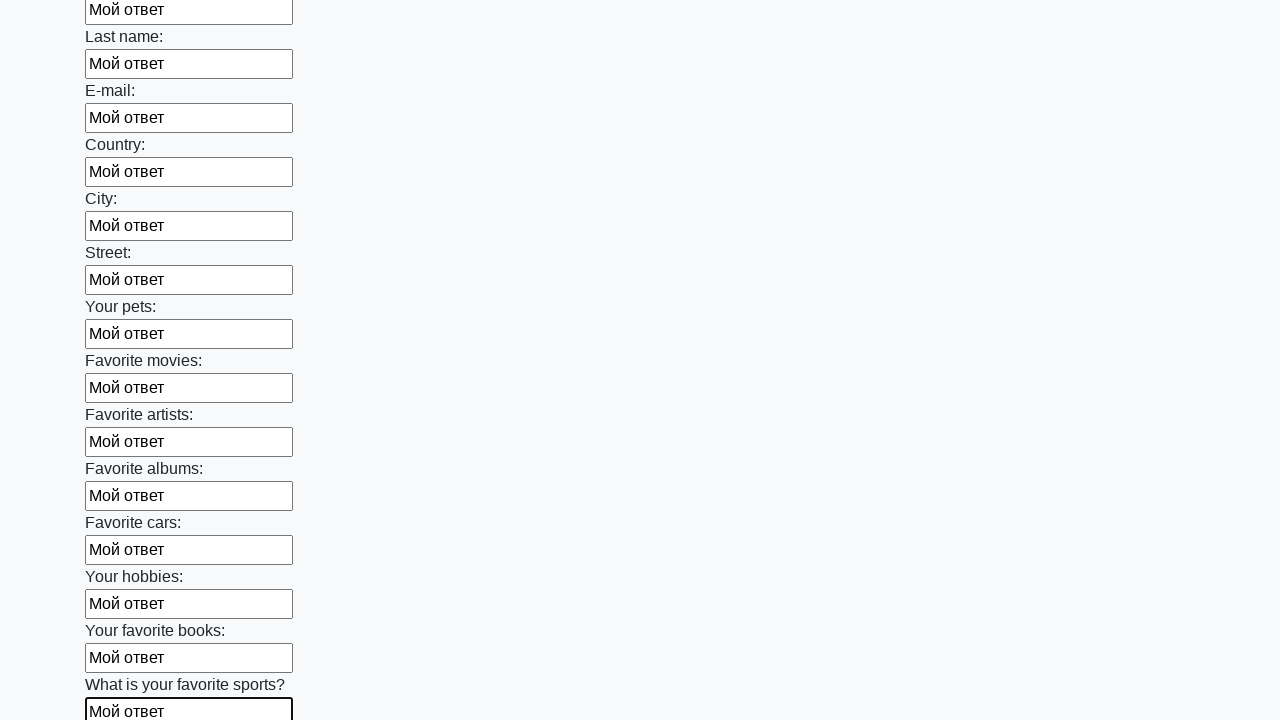

Filled an input field with 'Мой ответ' on input >> nth=14
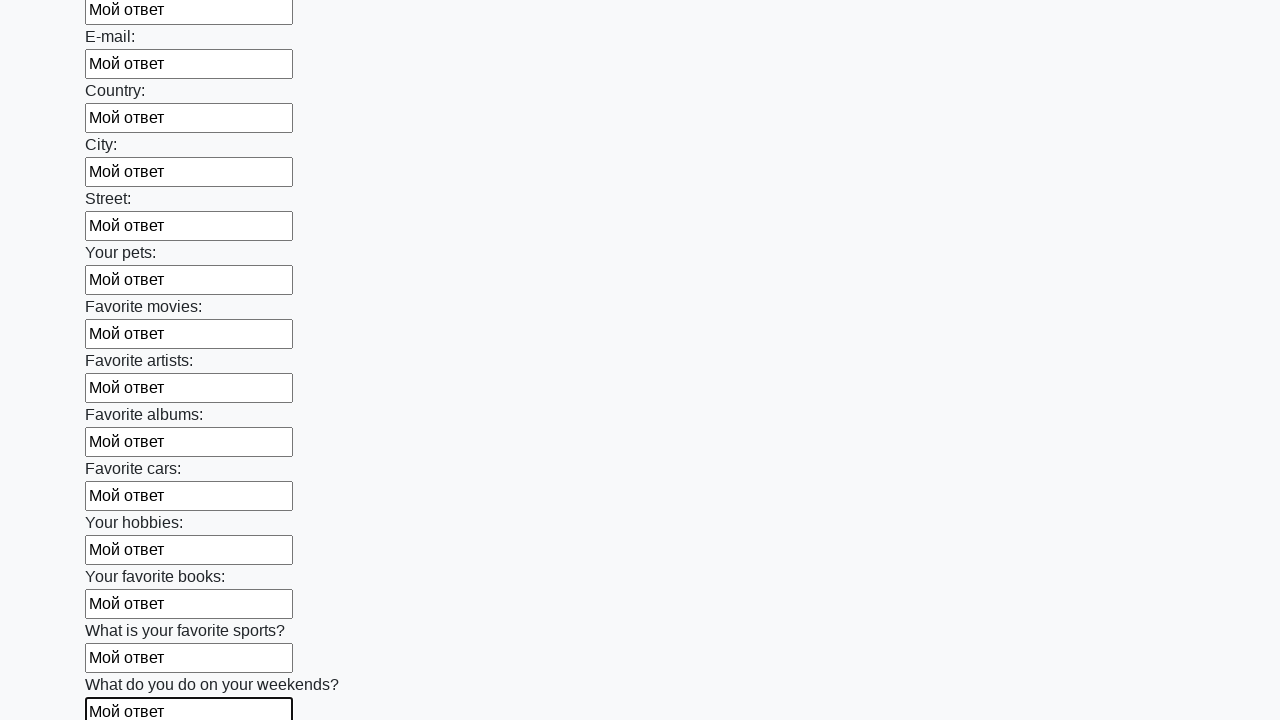

Filled an input field with 'Мой ответ' on input >> nth=15
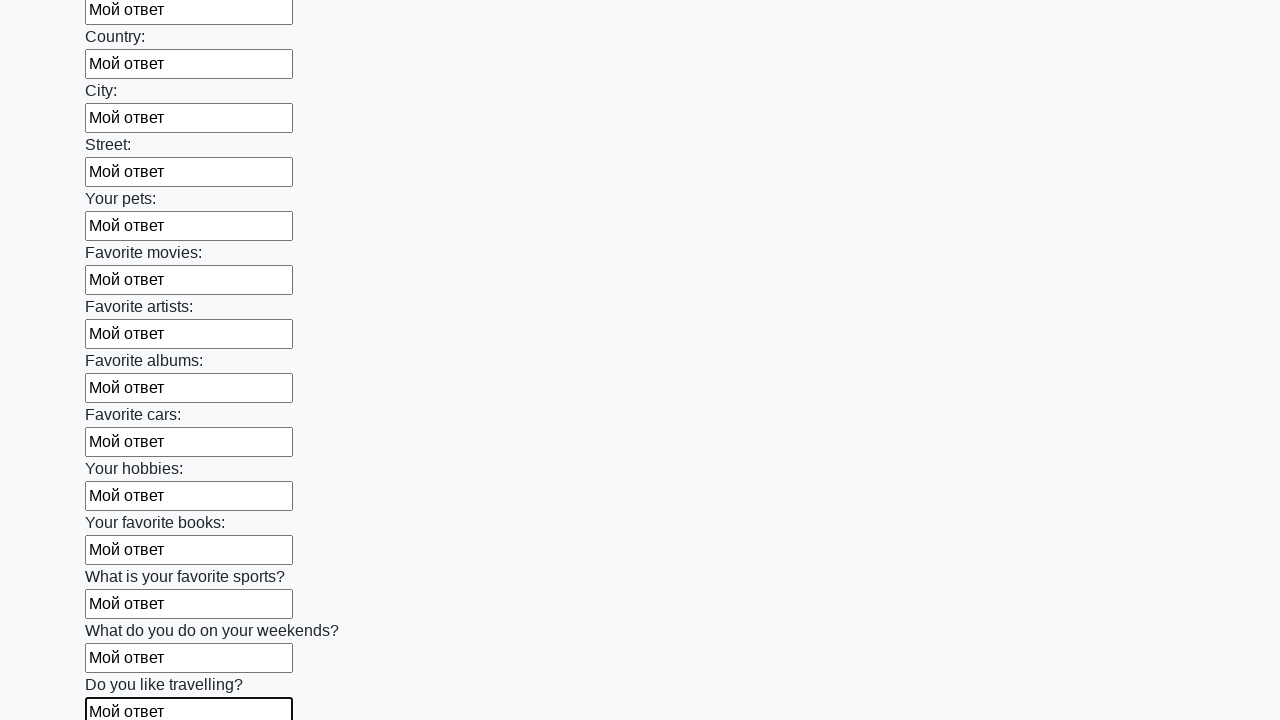

Filled an input field with 'Мой ответ' on input >> nth=16
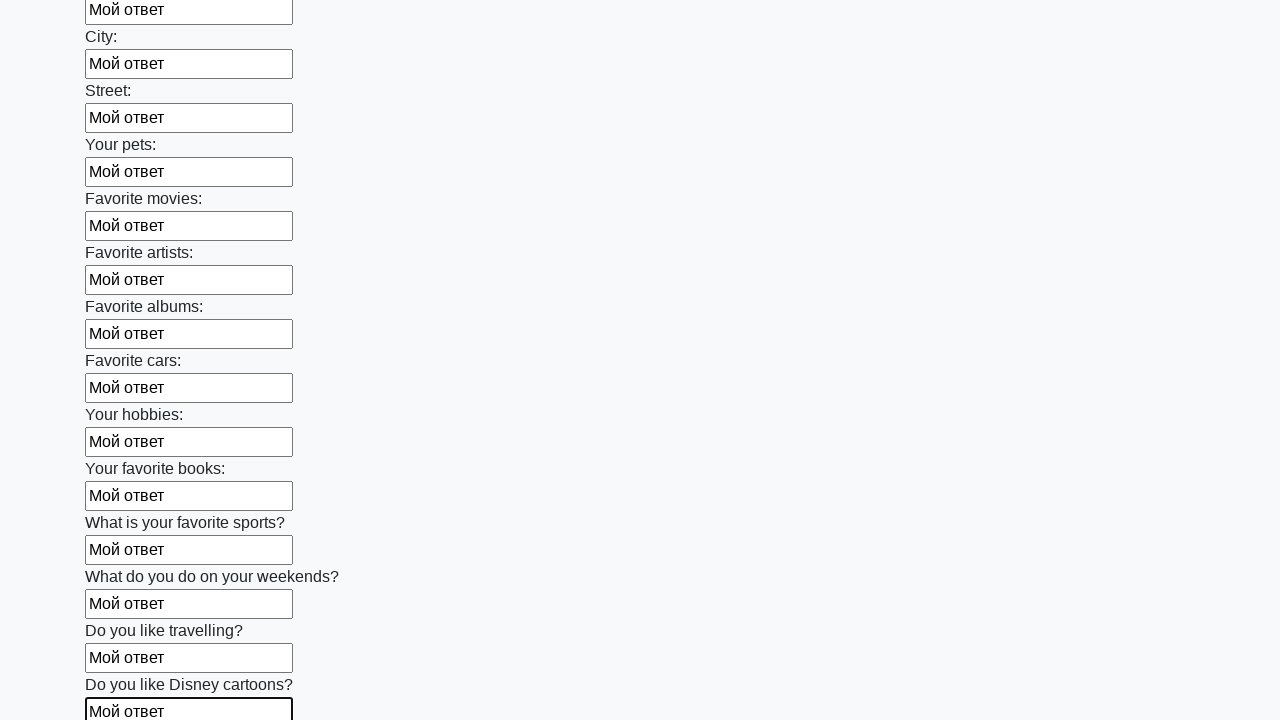

Filled an input field with 'Мой ответ' on input >> nth=17
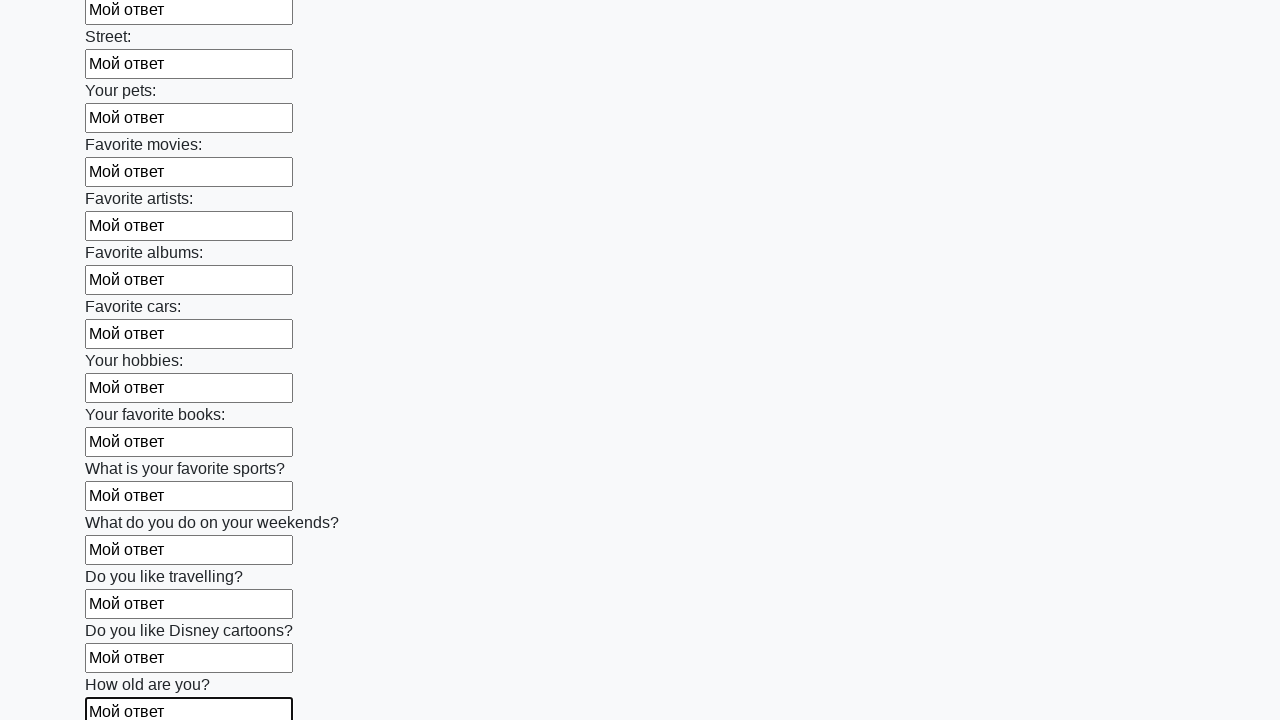

Filled an input field with 'Мой ответ' on input >> nth=18
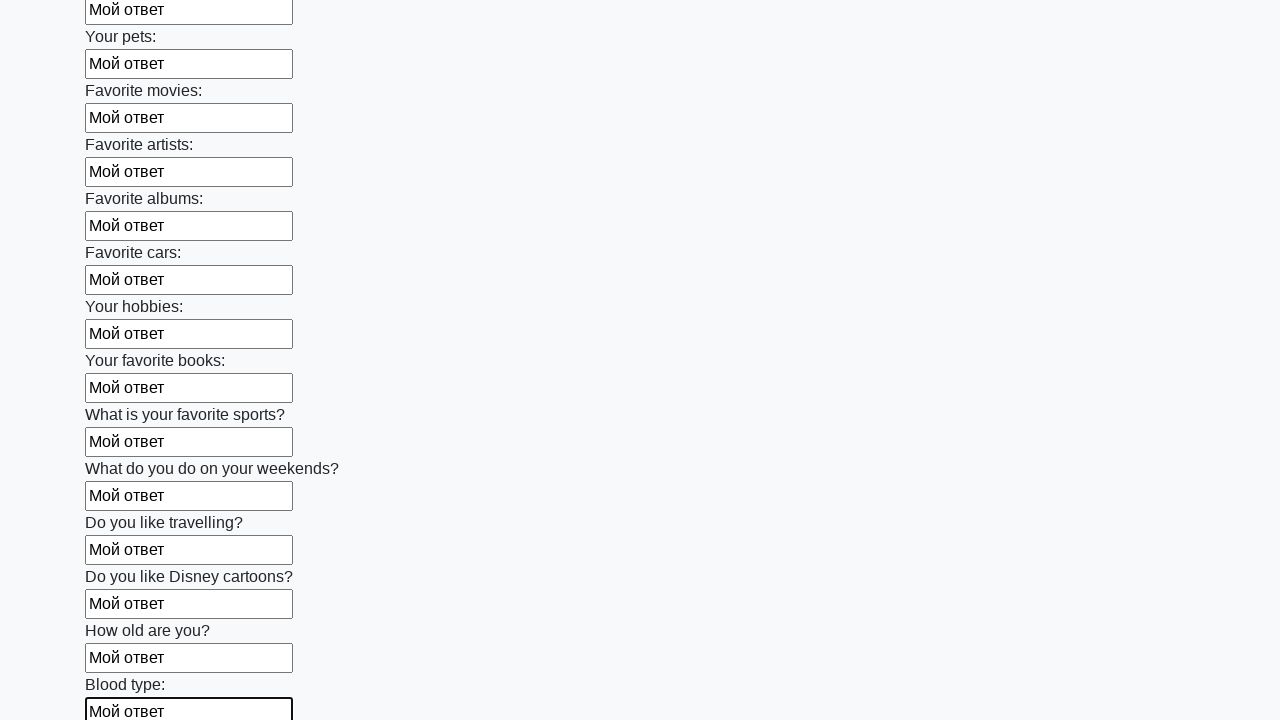

Filled an input field with 'Мой ответ' on input >> nth=19
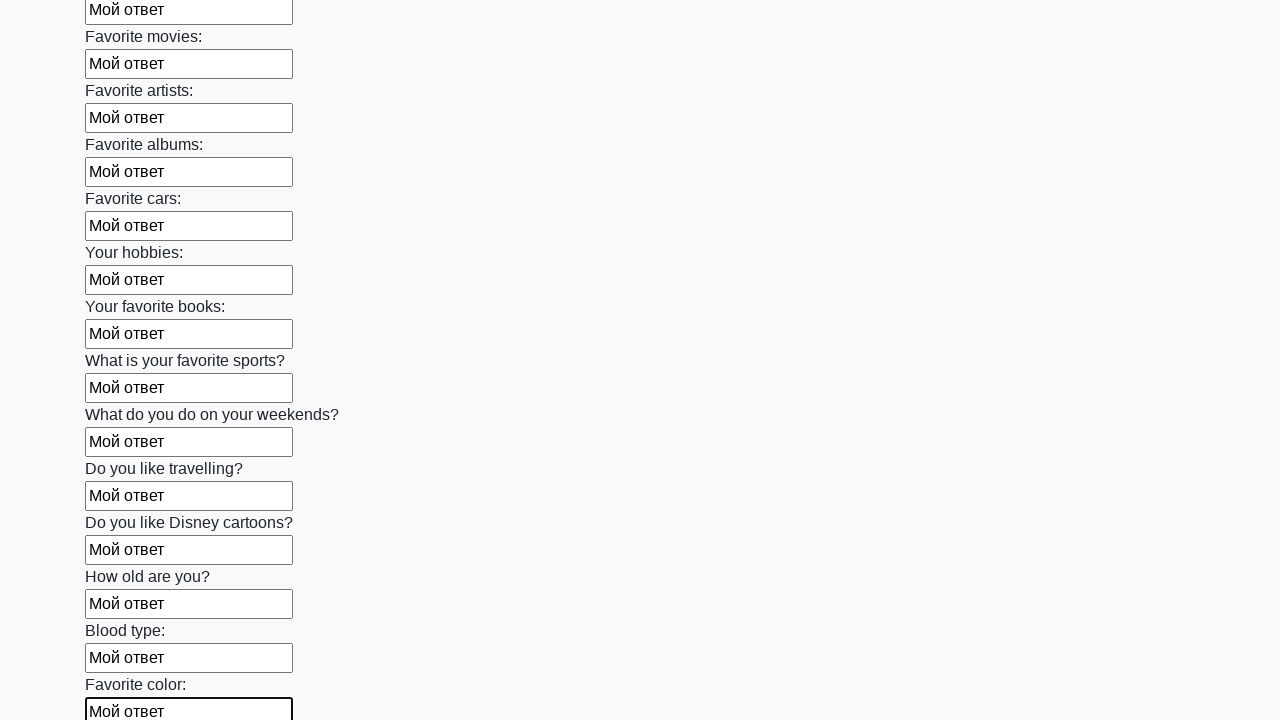

Filled an input field with 'Мой ответ' on input >> nth=20
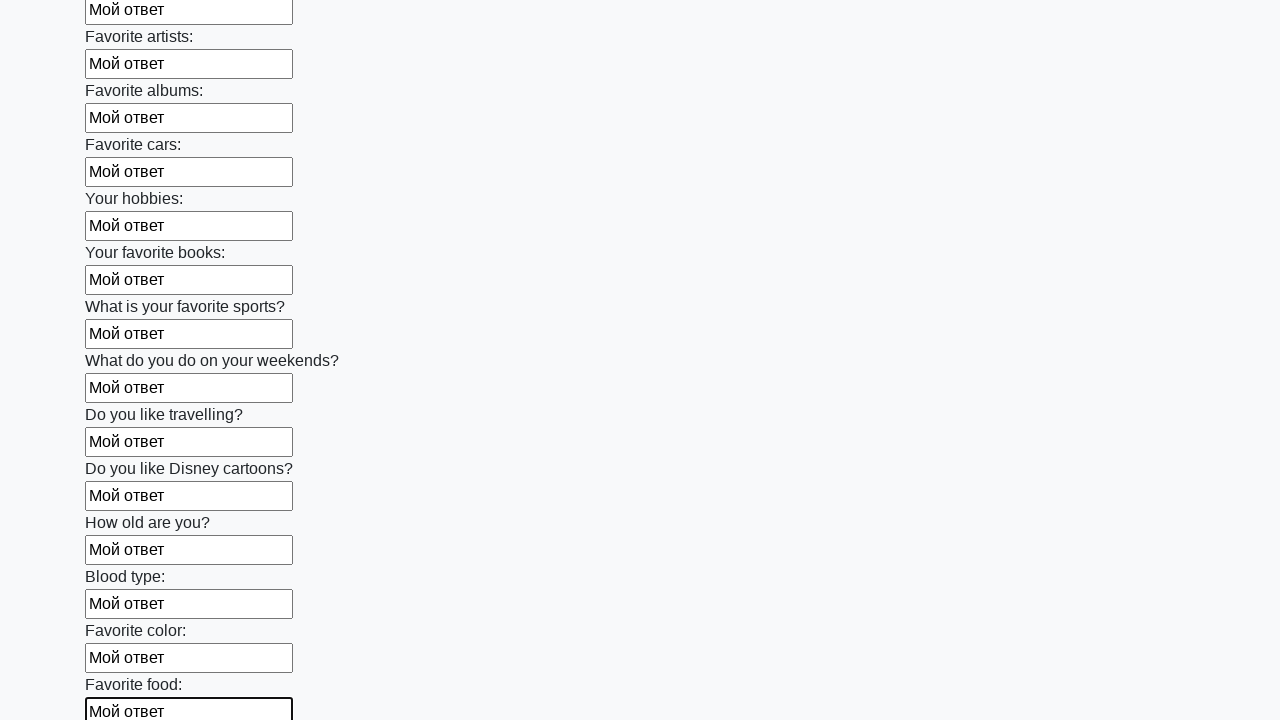

Filled an input field with 'Мой ответ' on input >> nth=21
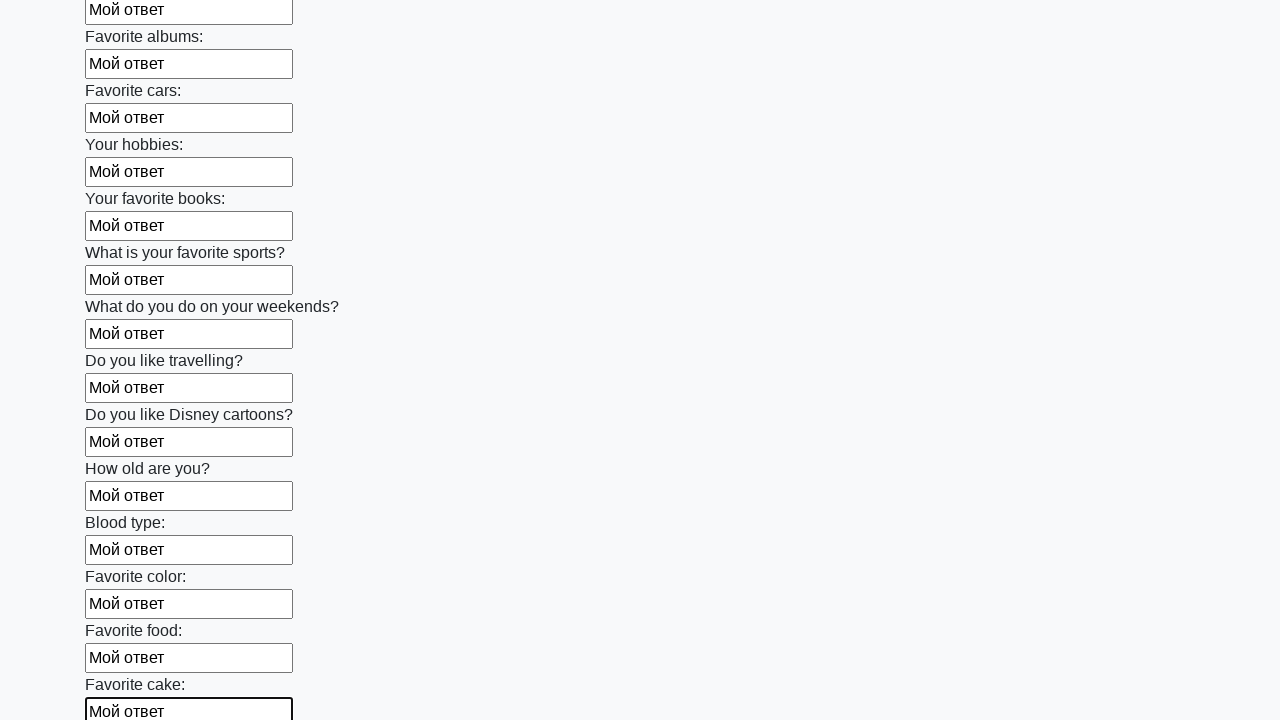

Filled an input field with 'Мой ответ' on input >> nth=22
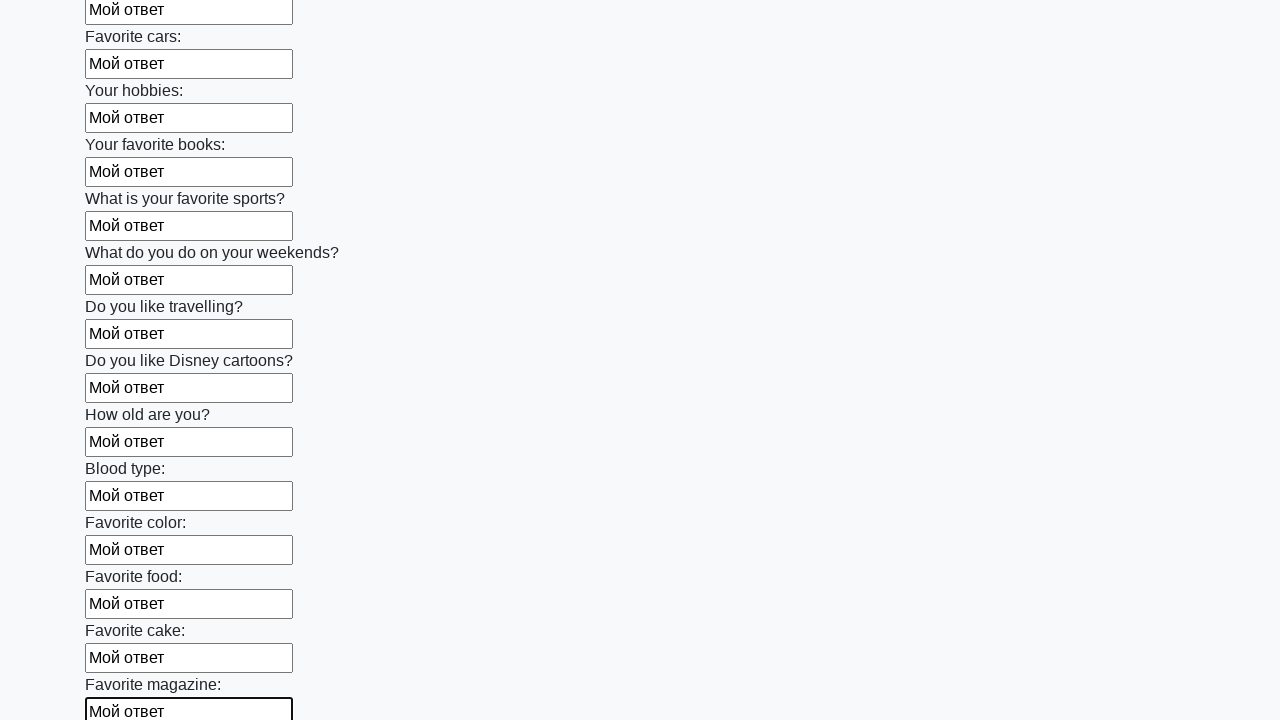

Filled an input field with 'Мой ответ' on input >> nth=23
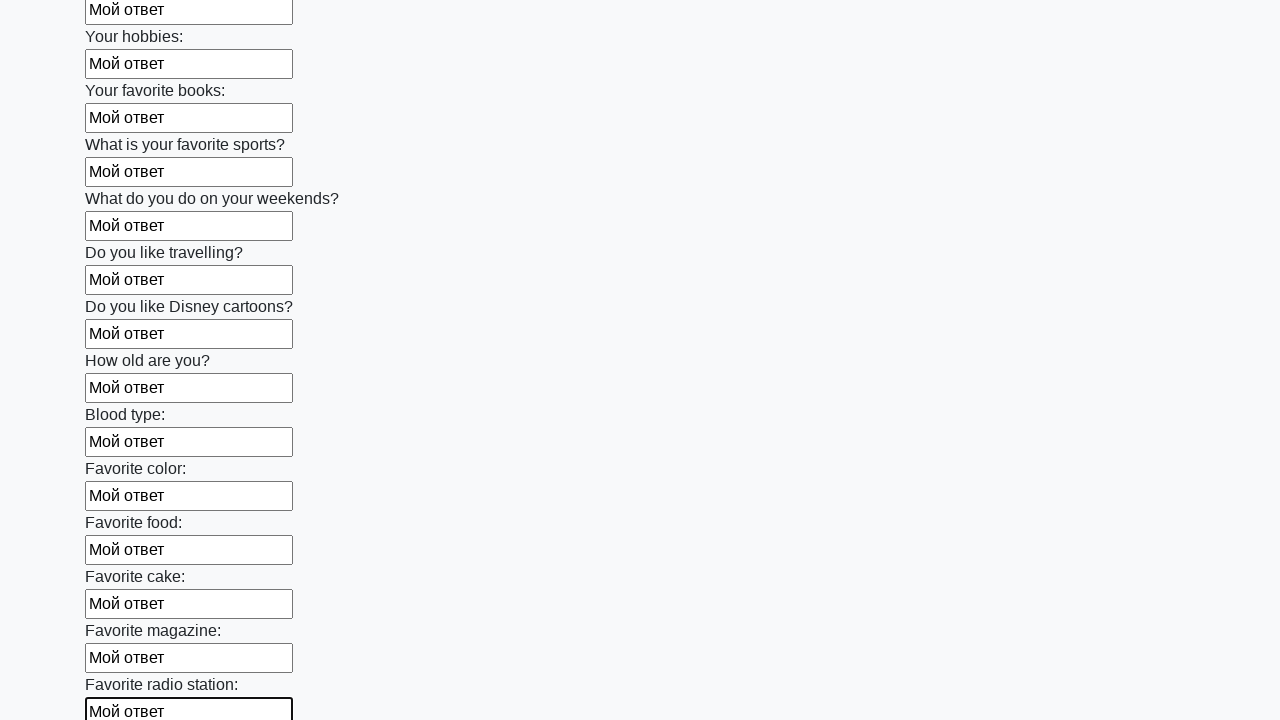

Filled an input field with 'Мой ответ' on input >> nth=24
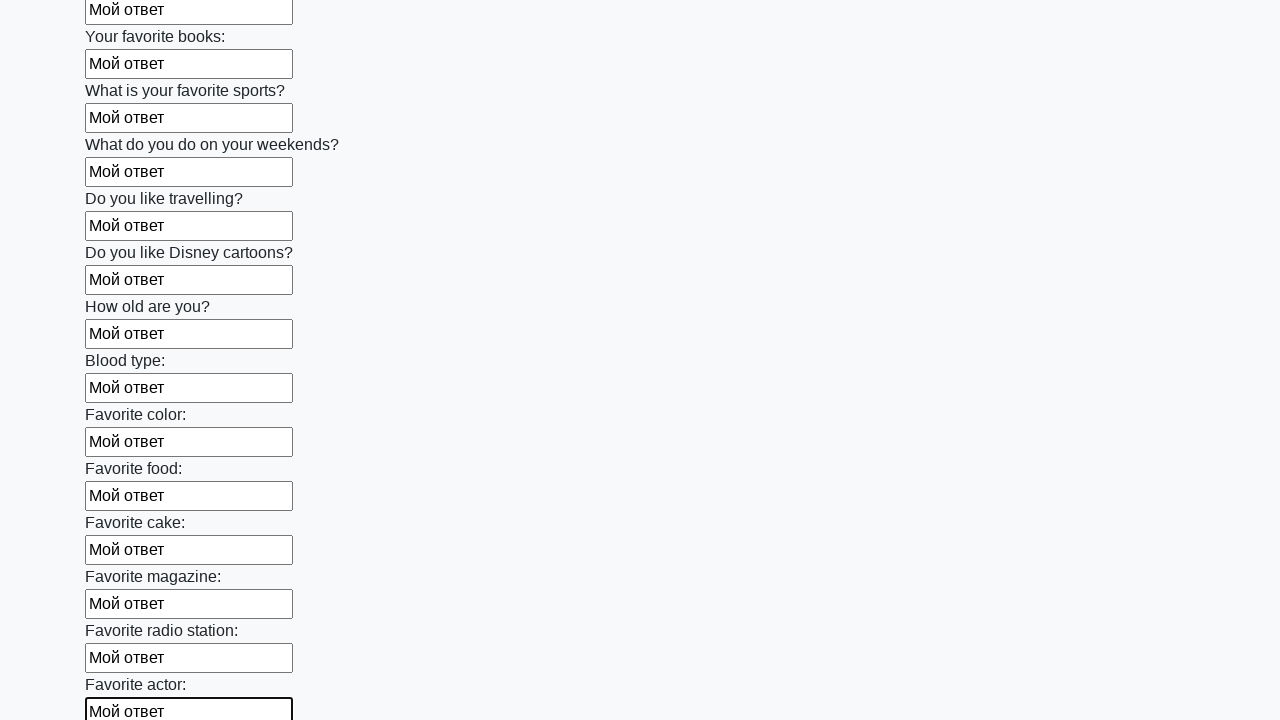

Filled an input field with 'Мой ответ' on input >> nth=25
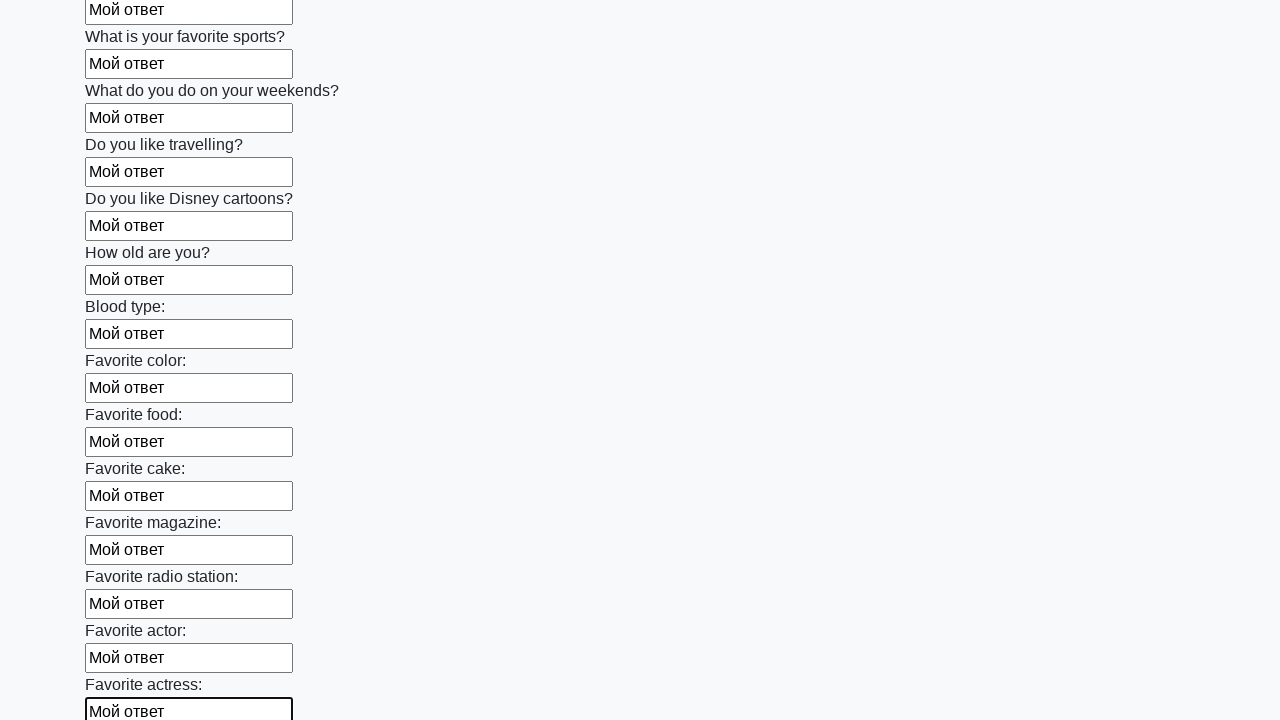

Filled an input field with 'Мой ответ' on input >> nth=26
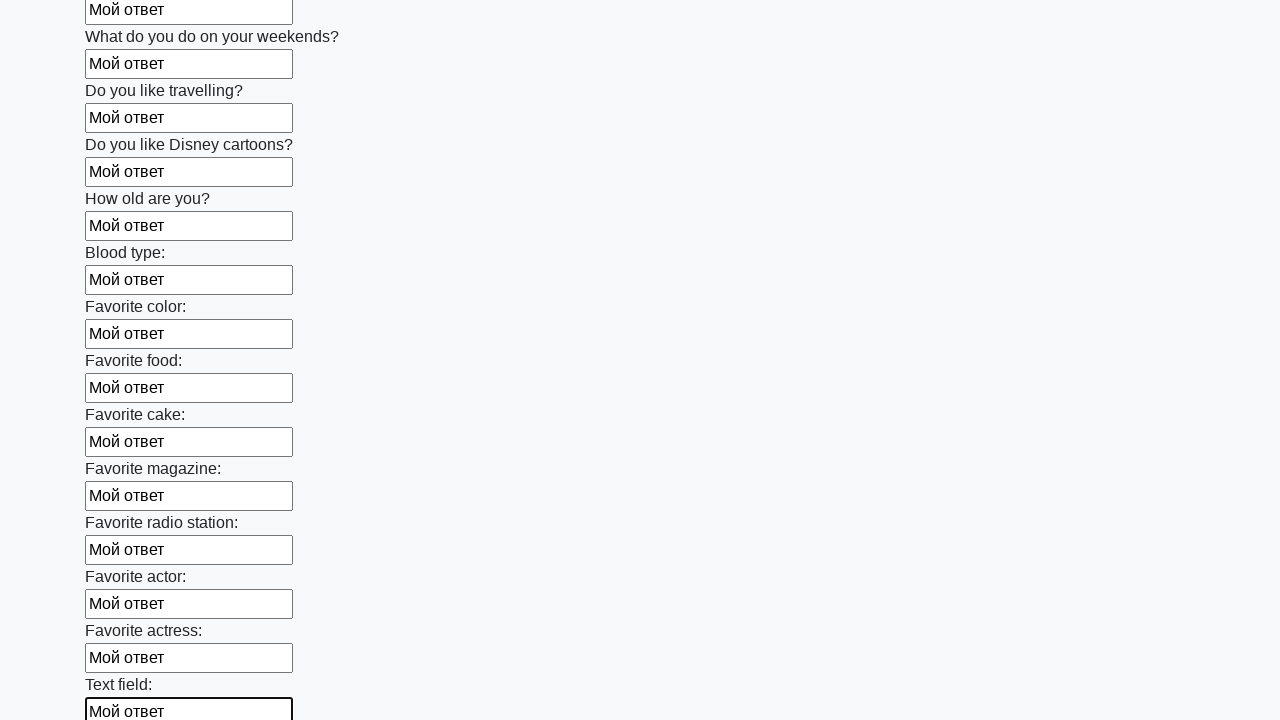

Filled an input field with 'Мой ответ' on input >> nth=27
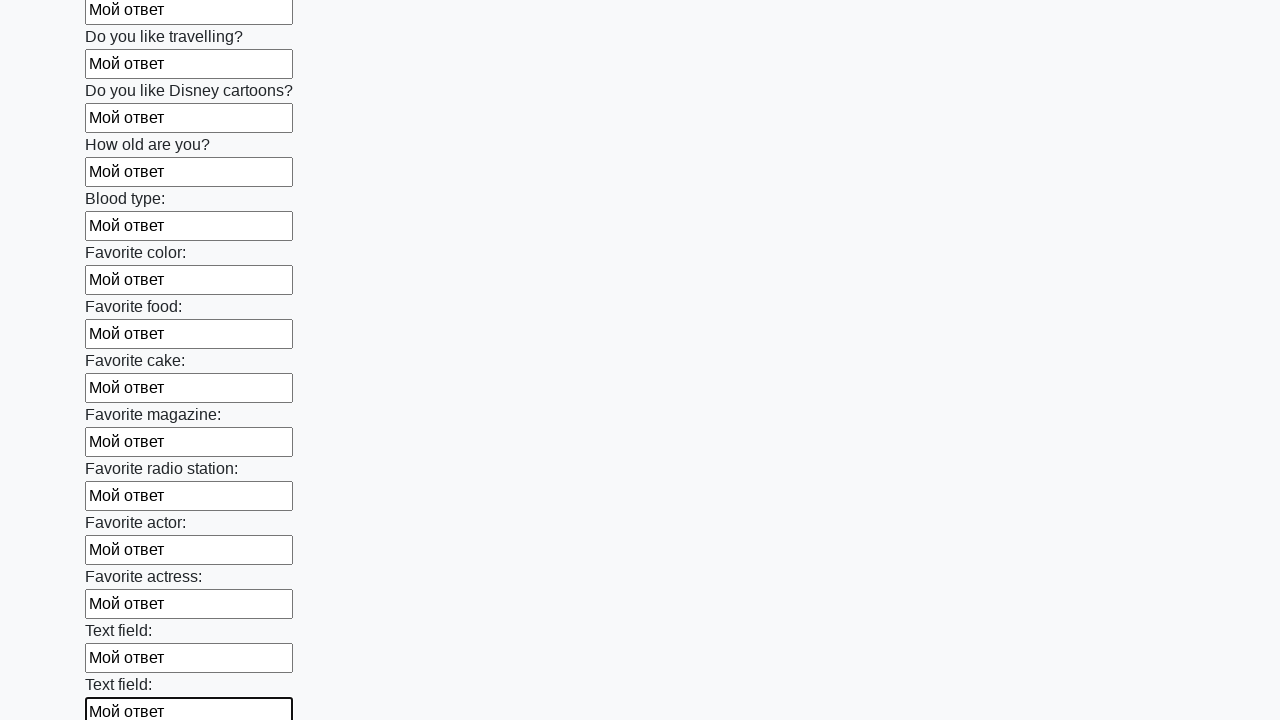

Filled an input field with 'Мой ответ' on input >> nth=28
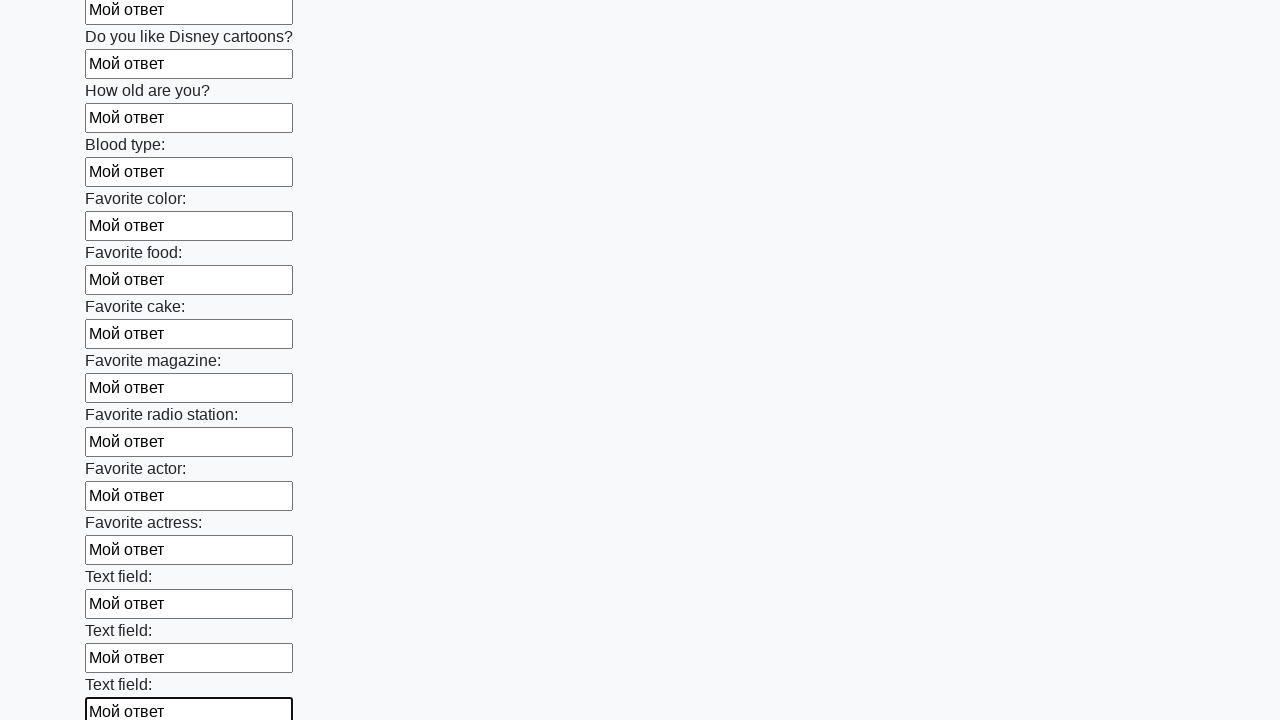

Filled an input field with 'Мой ответ' on input >> nth=29
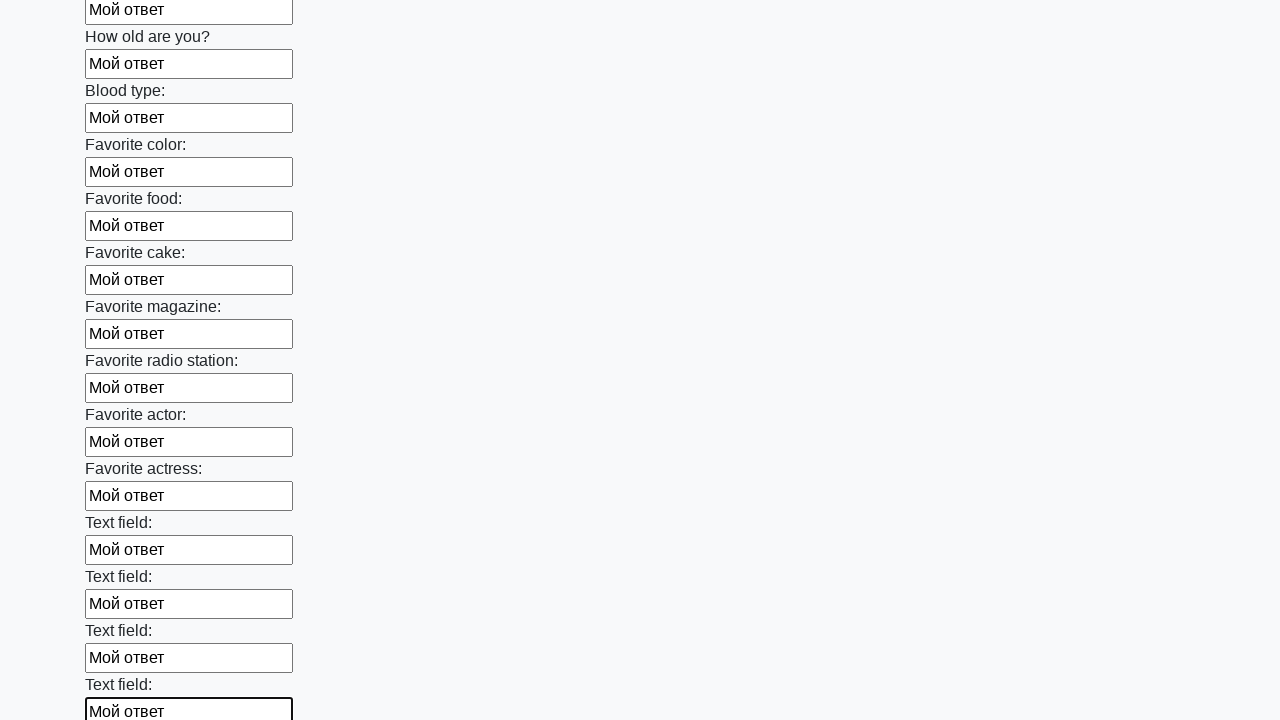

Filled an input field with 'Мой ответ' on input >> nth=30
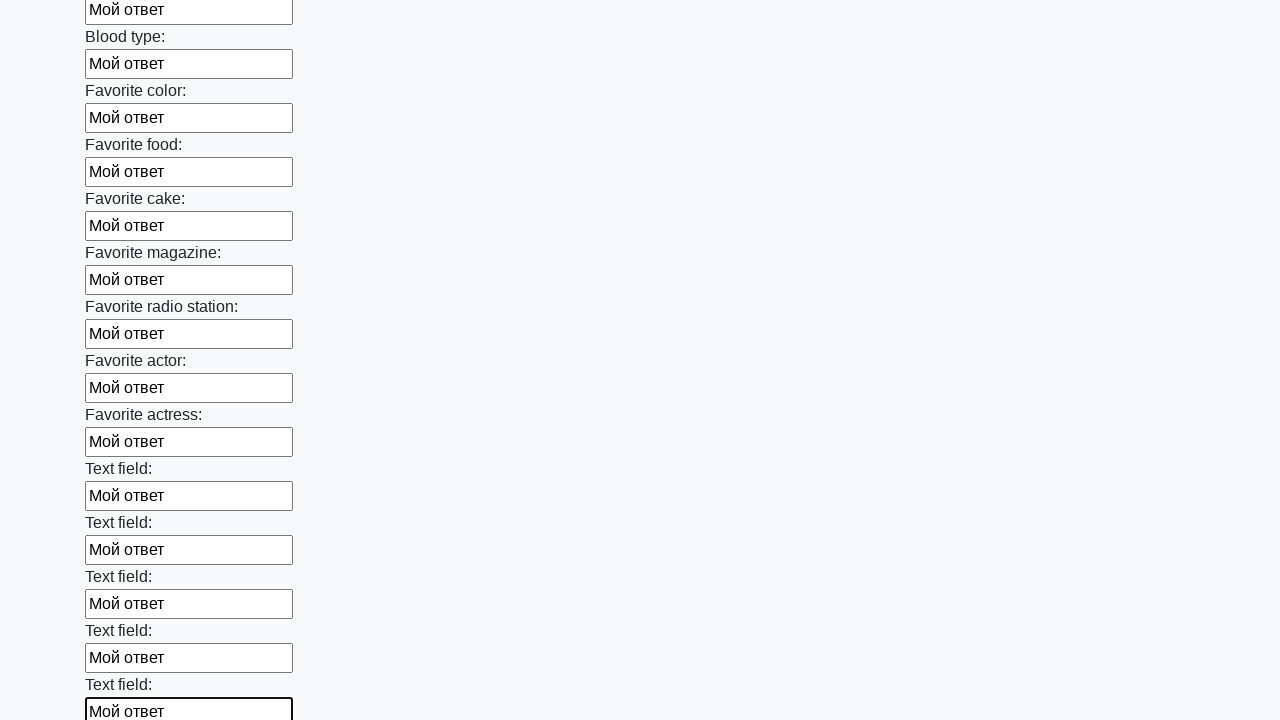

Filled an input field with 'Мой ответ' on input >> nth=31
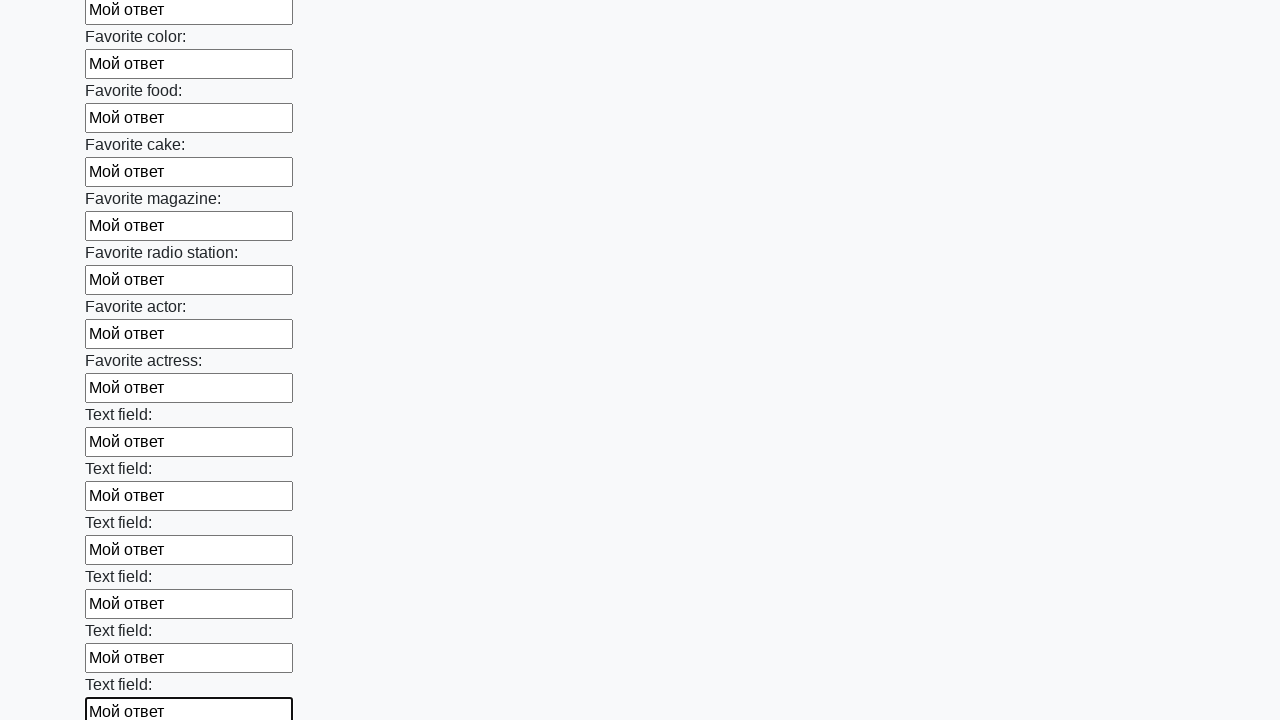

Filled an input field with 'Мой ответ' on input >> nth=32
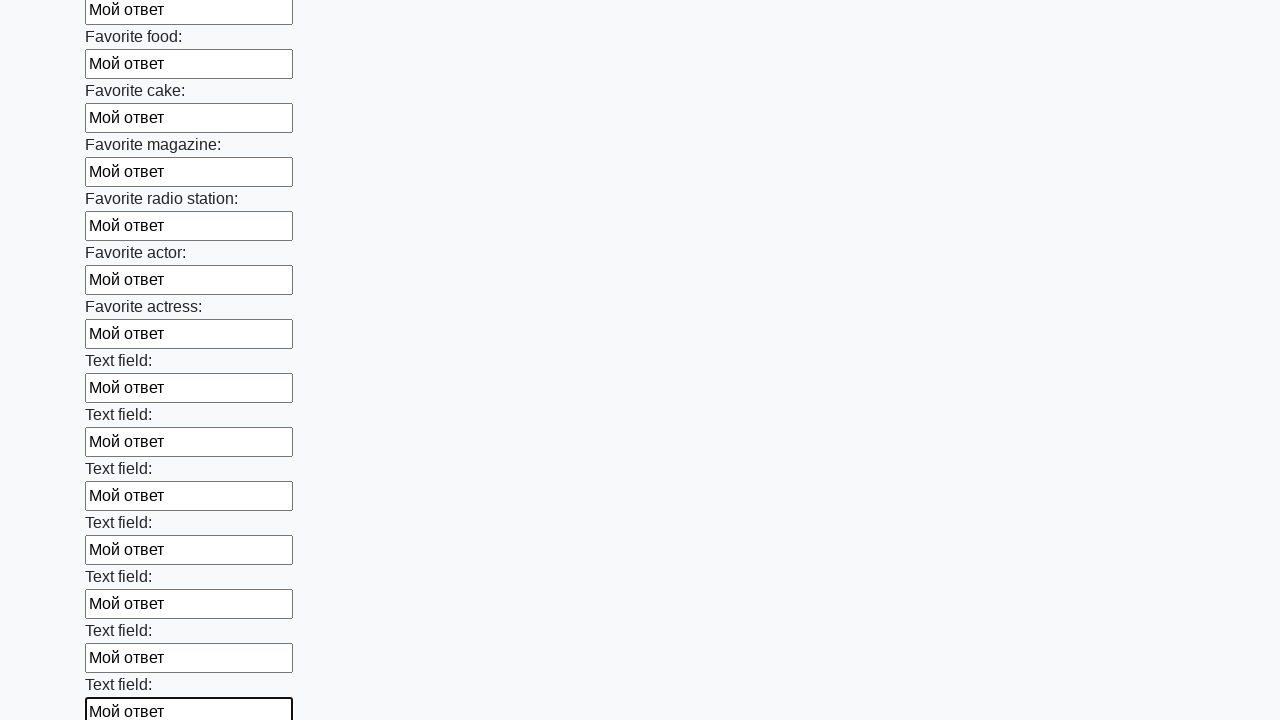

Filled an input field with 'Мой ответ' on input >> nth=33
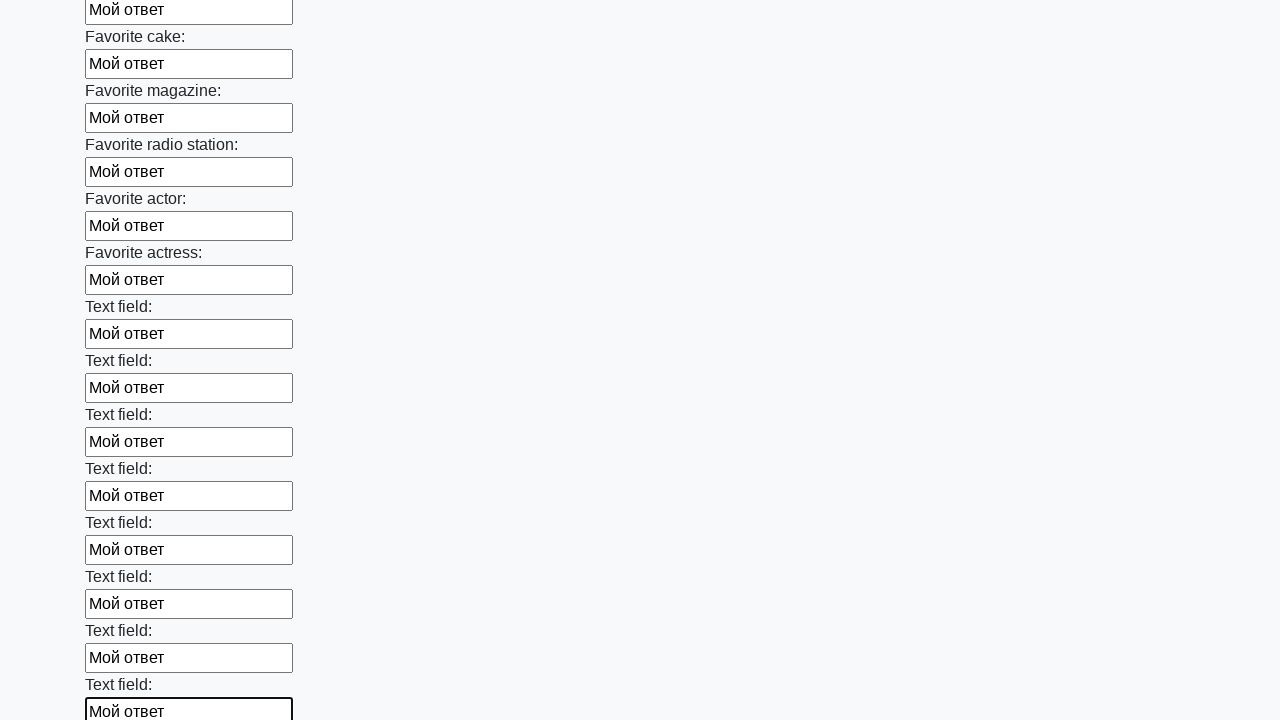

Filled an input field with 'Мой ответ' on input >> nth=34
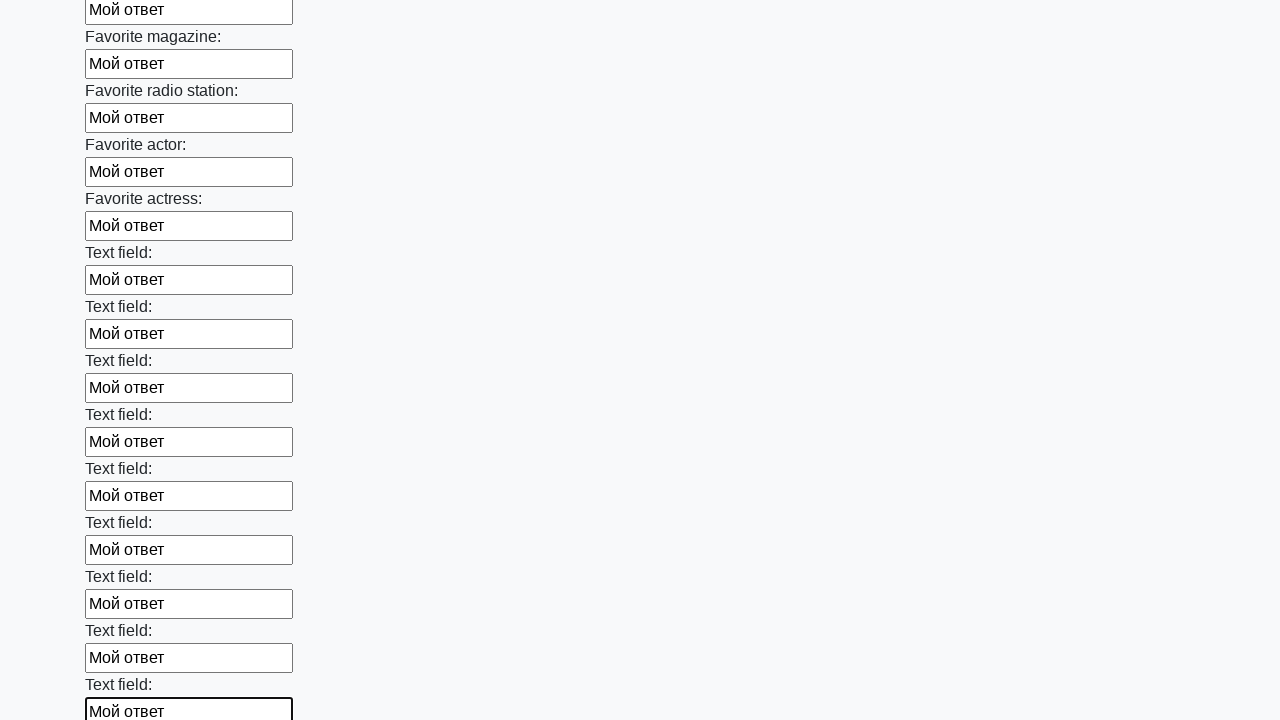

Filled an input field with 'Мой ответ' on input >> nth=35
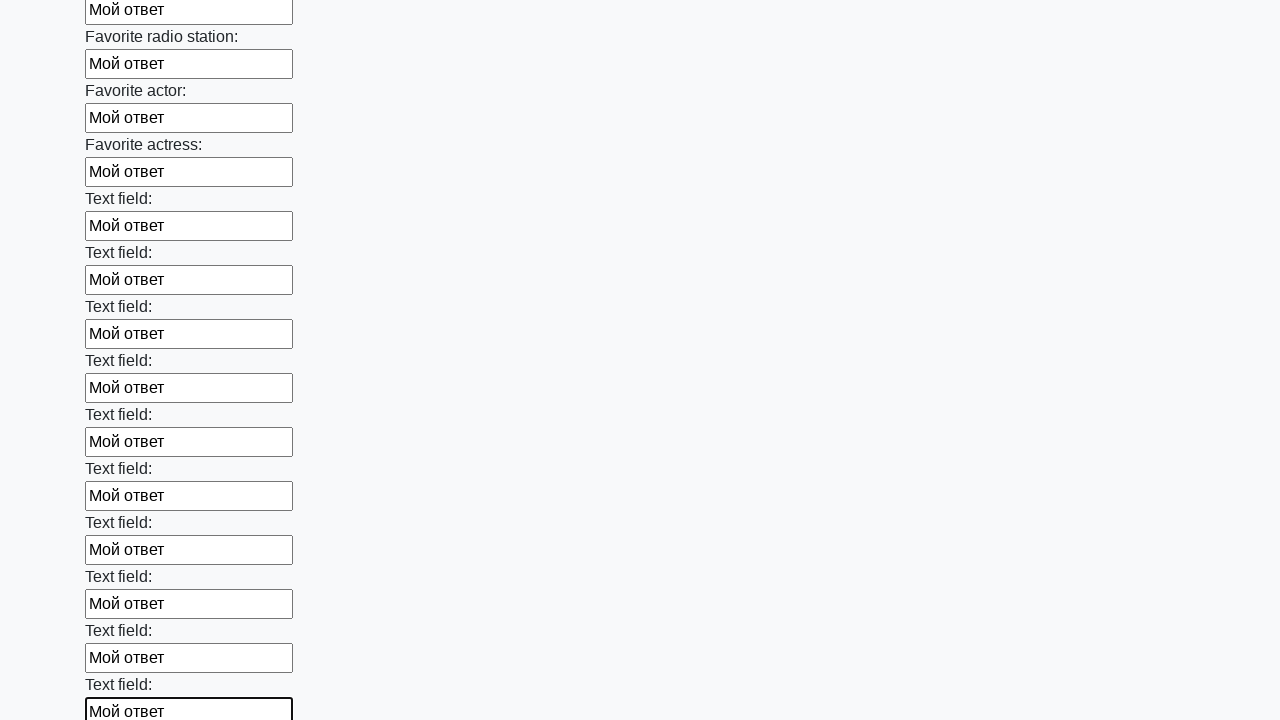

Filled an input field with 'Мой ответ' on input >> nth=36
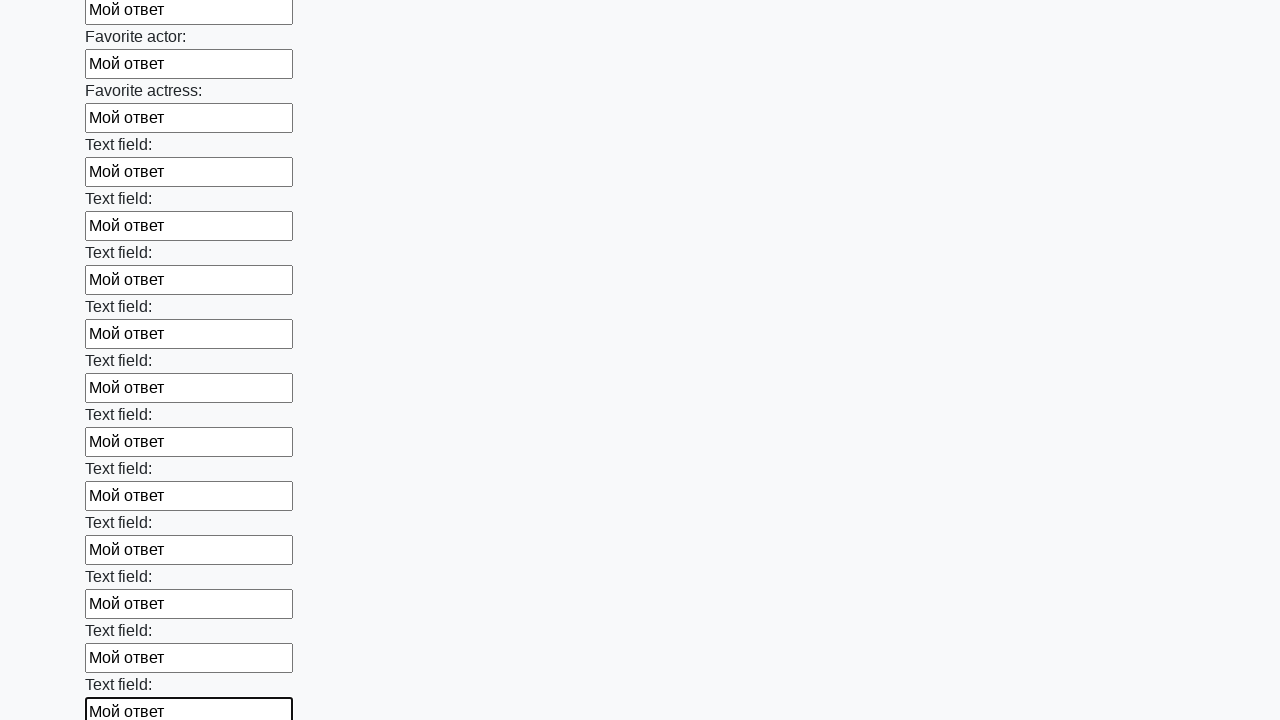

Filled an input field with 'Мой ответ' on input >> nth=37
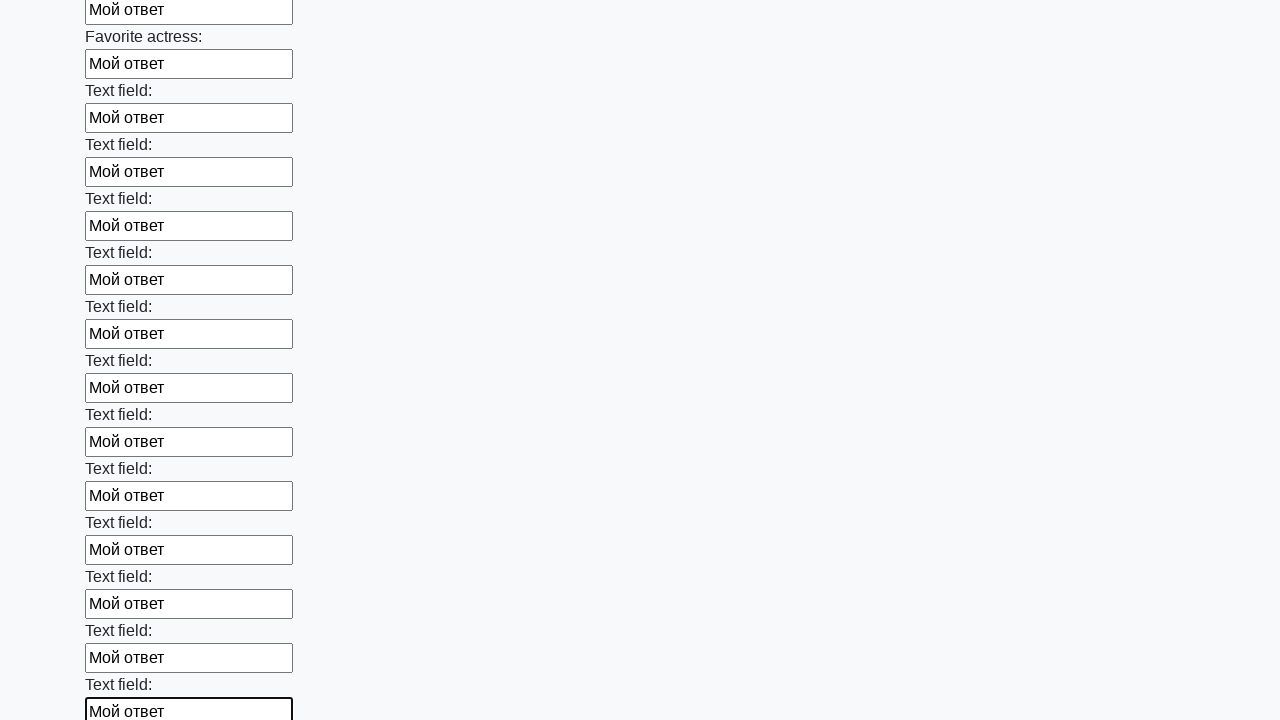

Filled an input field with 'Мой ответ' on input >> nth=38
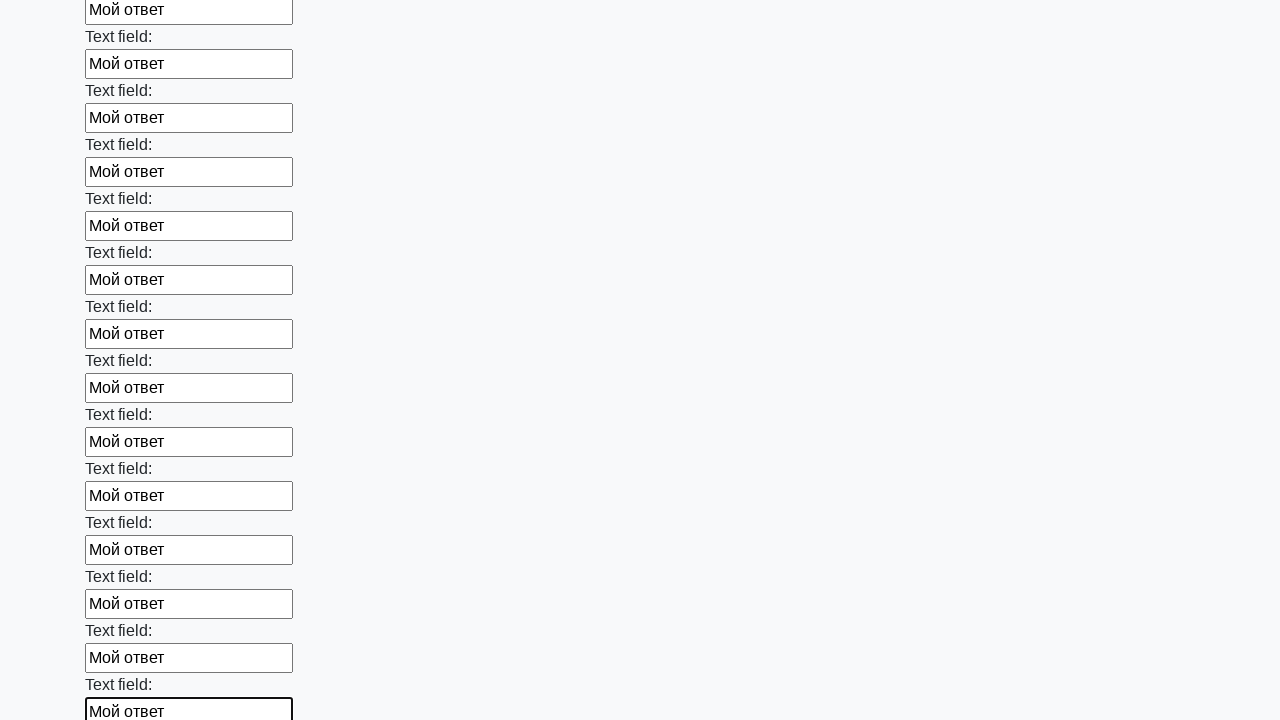

Filled an input field with 'Мой ответ' on input >> nth=39
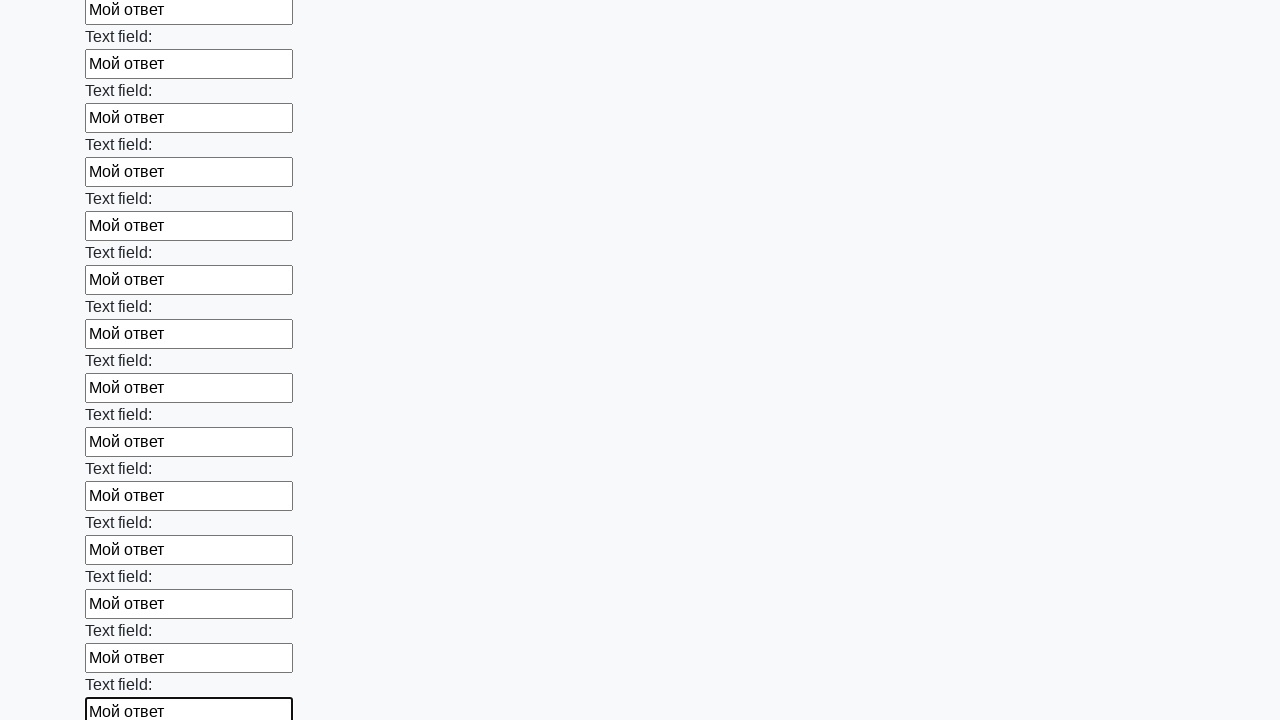

Filled an input field with 'Мой ответ' on input >> nth=40
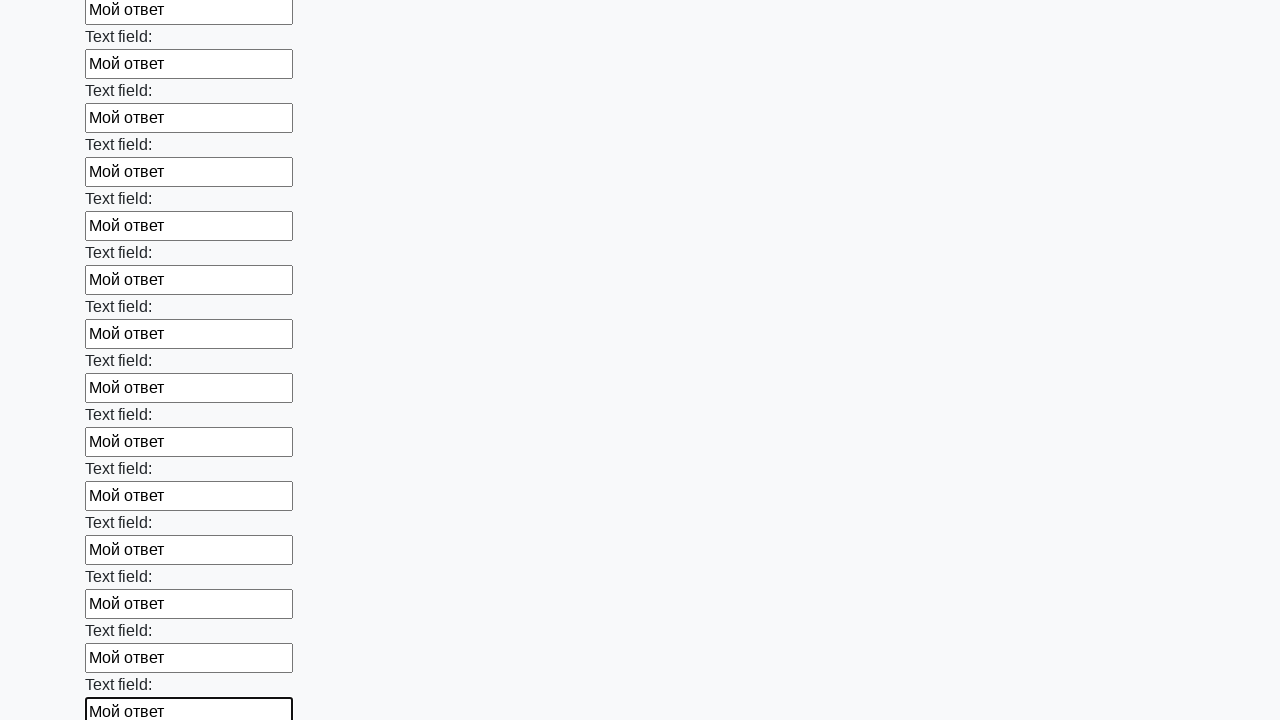

Filled an input field with 'Мой ответ' on input >> nth=41
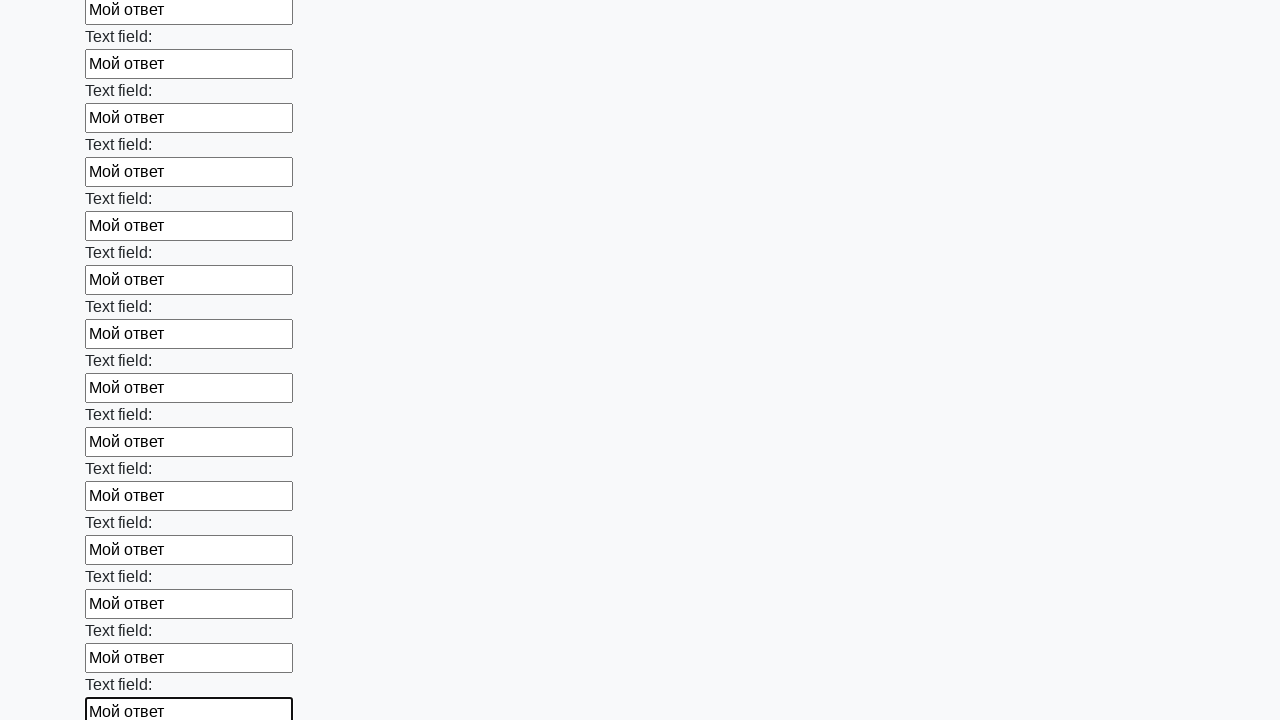

Filled an input field with 'Мой ответ' on input >> nth=42
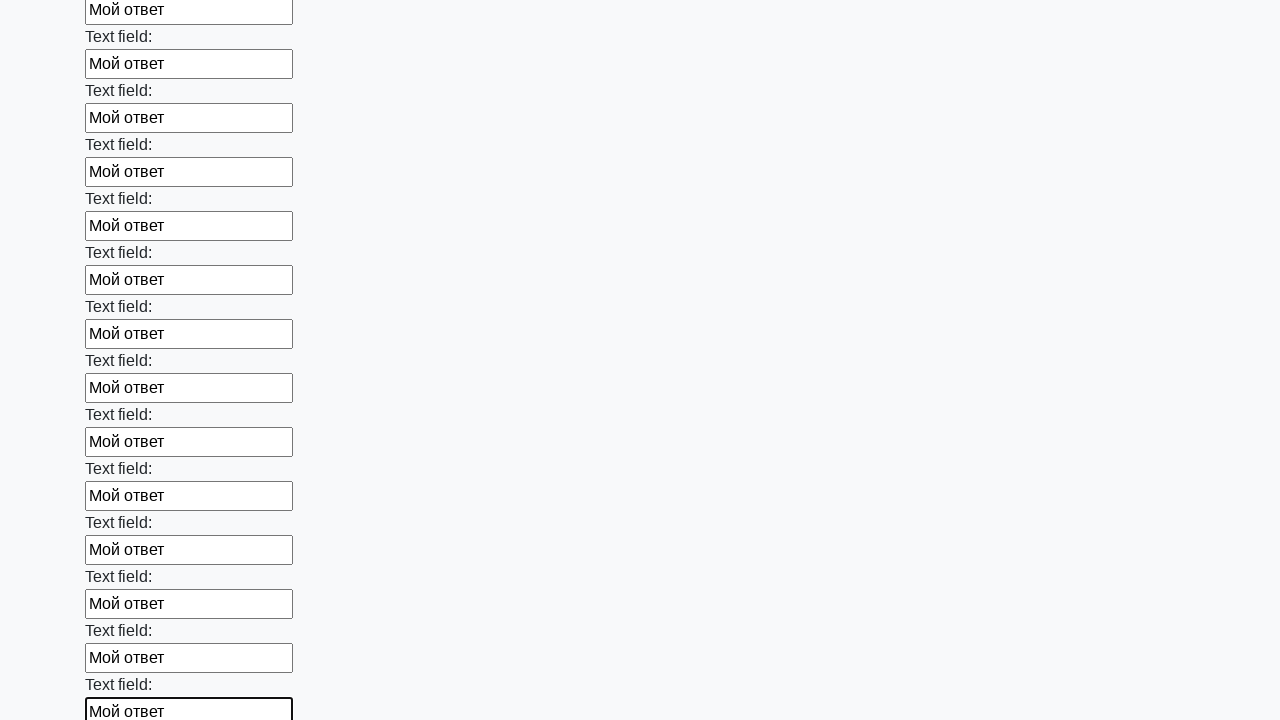

Filled an input field with 'Мой ответ' on input >> nth=43
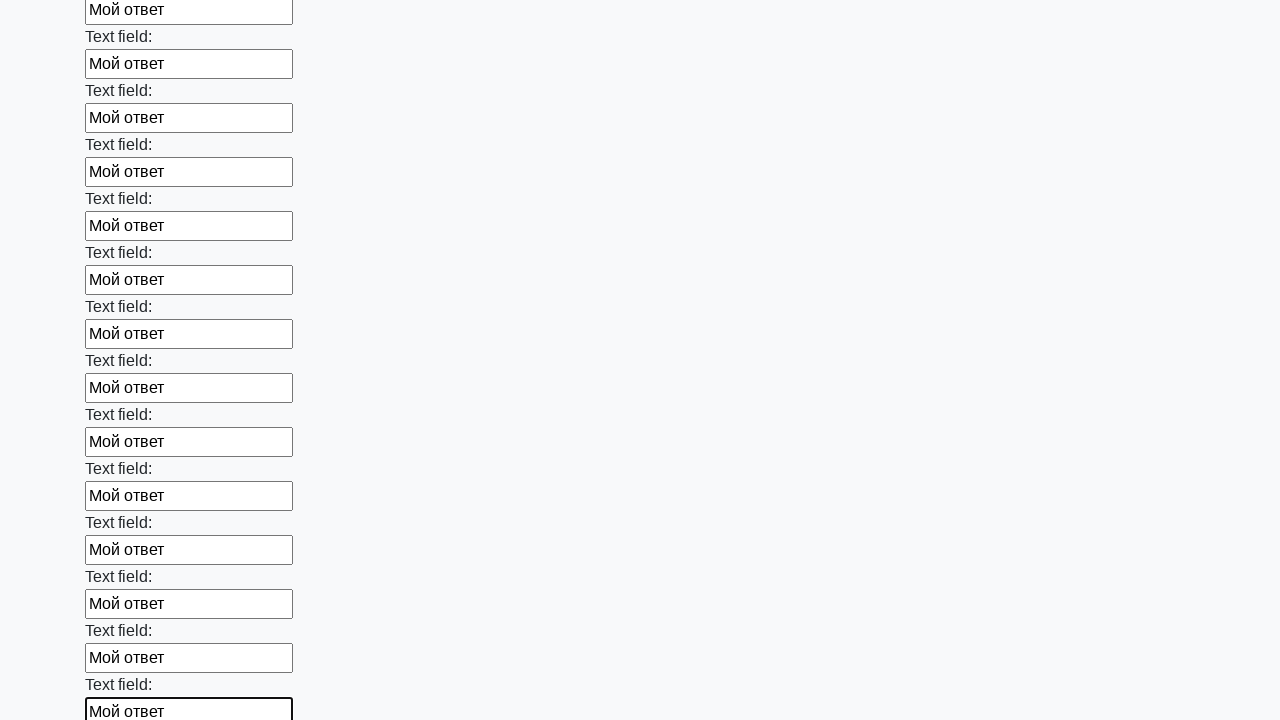

Filled an input field with 'Мой ответ' on input >> nth=44
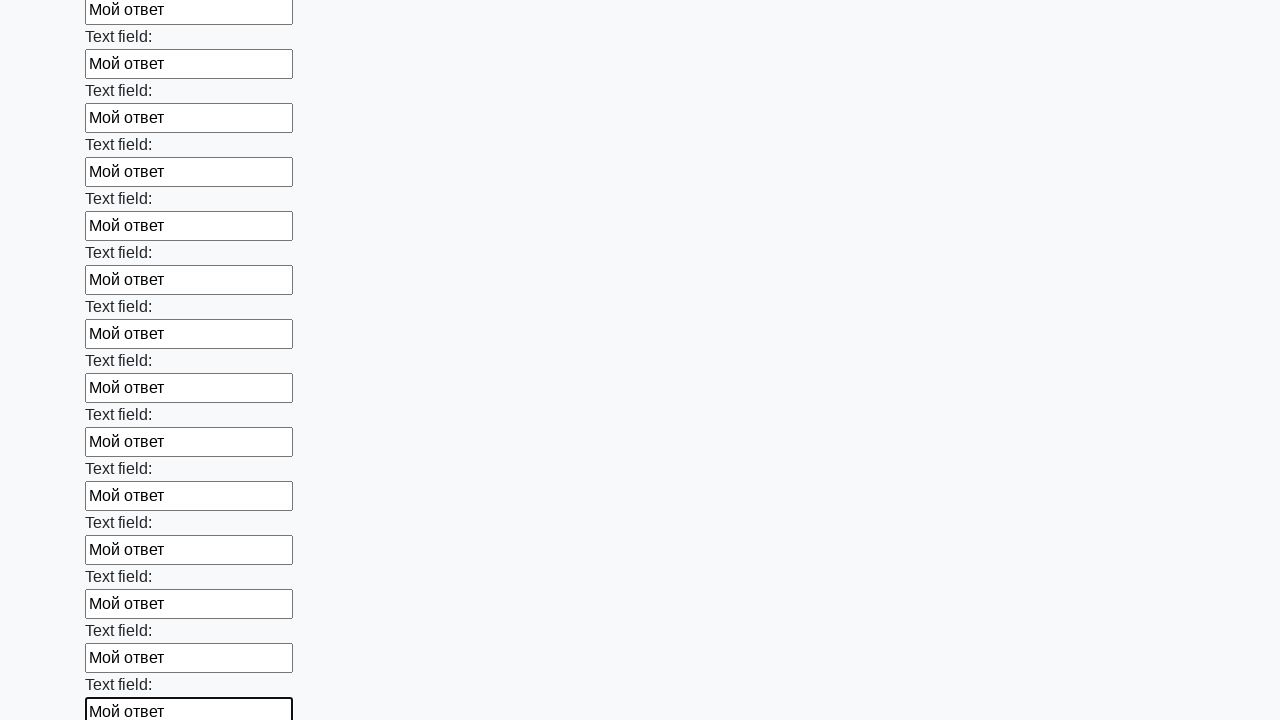

Filled an input field with 'Мой ответ' on input >> nth=45
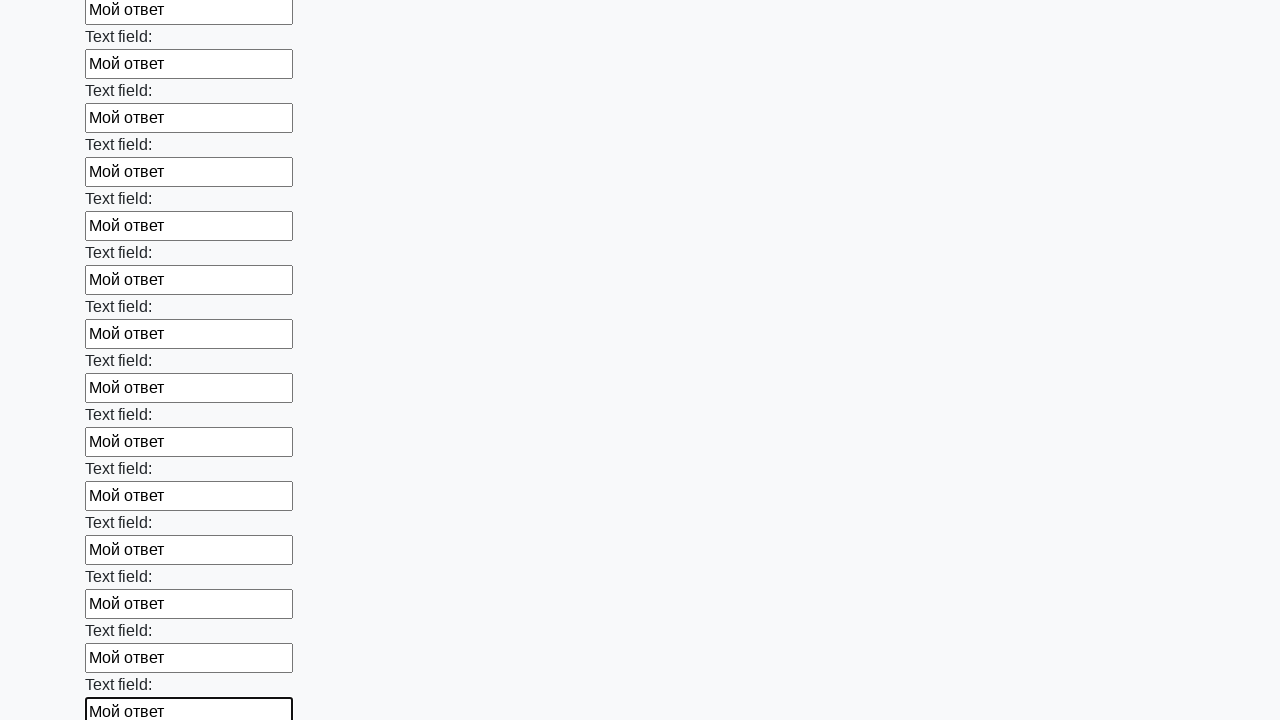

Filled an input field with 'Мой ответ' on input >> nth=46
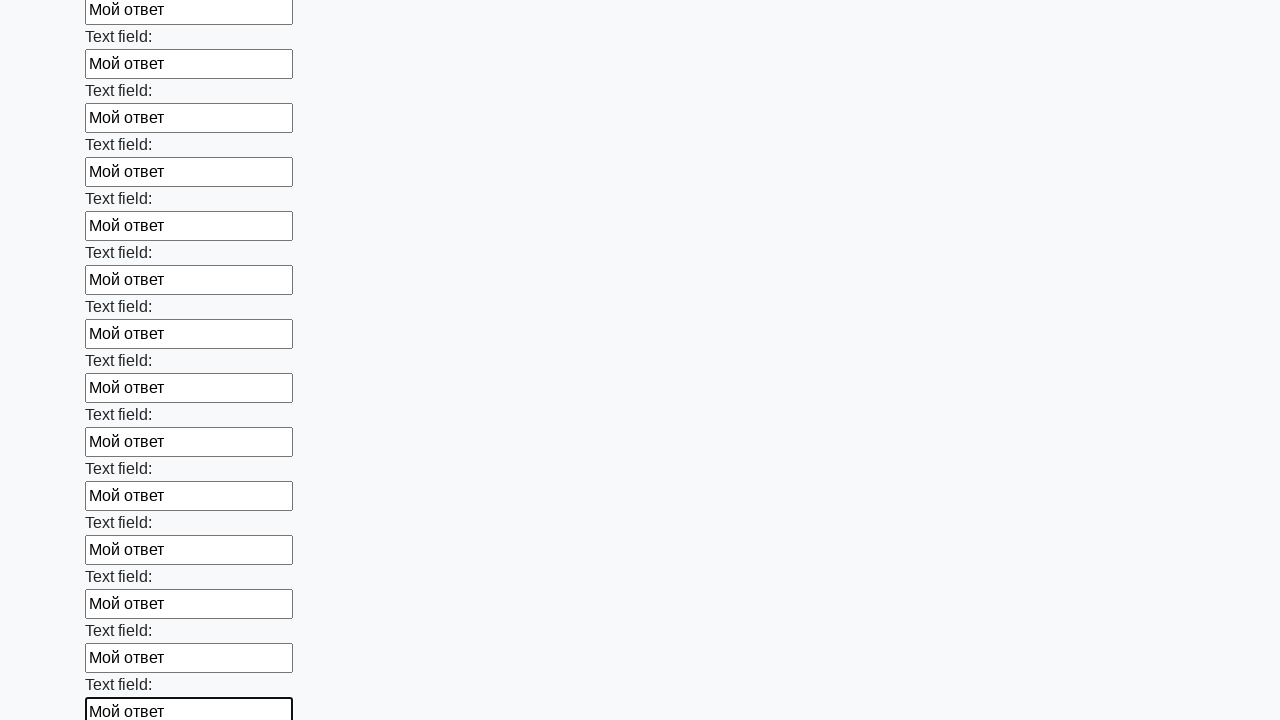

Filled an input field with 'Мой ответ' on input >> nth=47
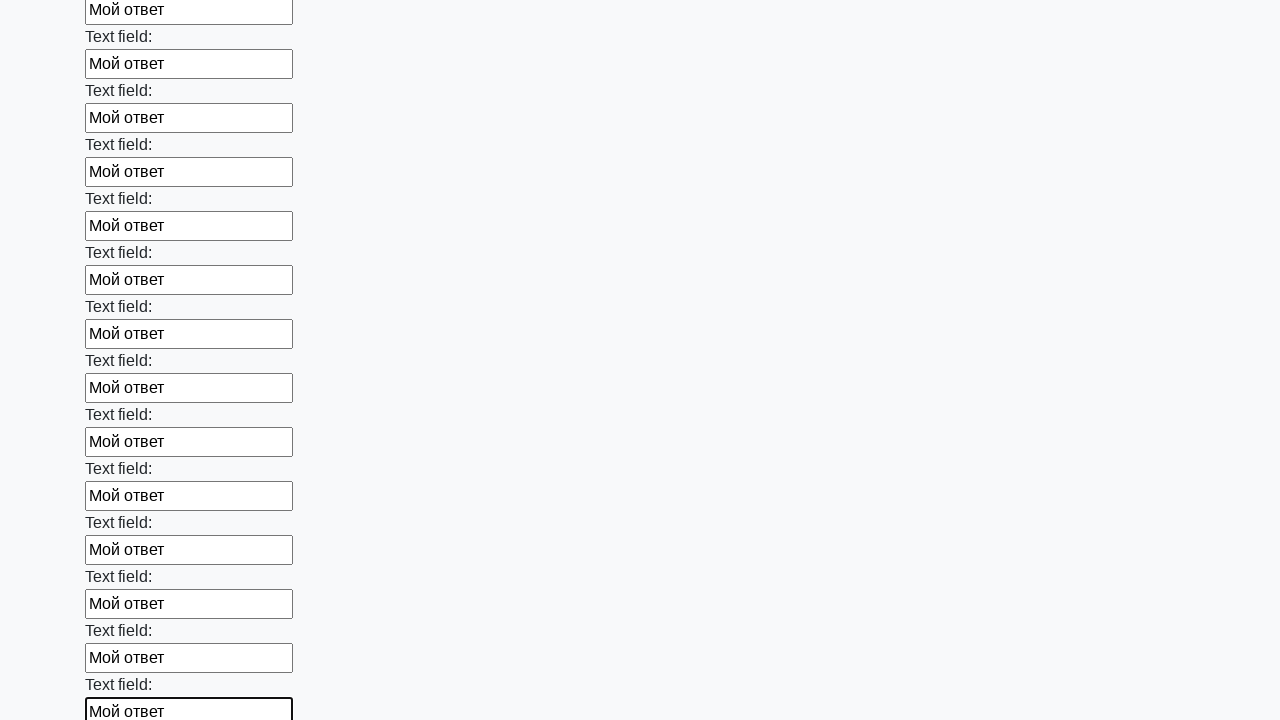

Filled an input field with 'Мой ответ' on input >> nth=48
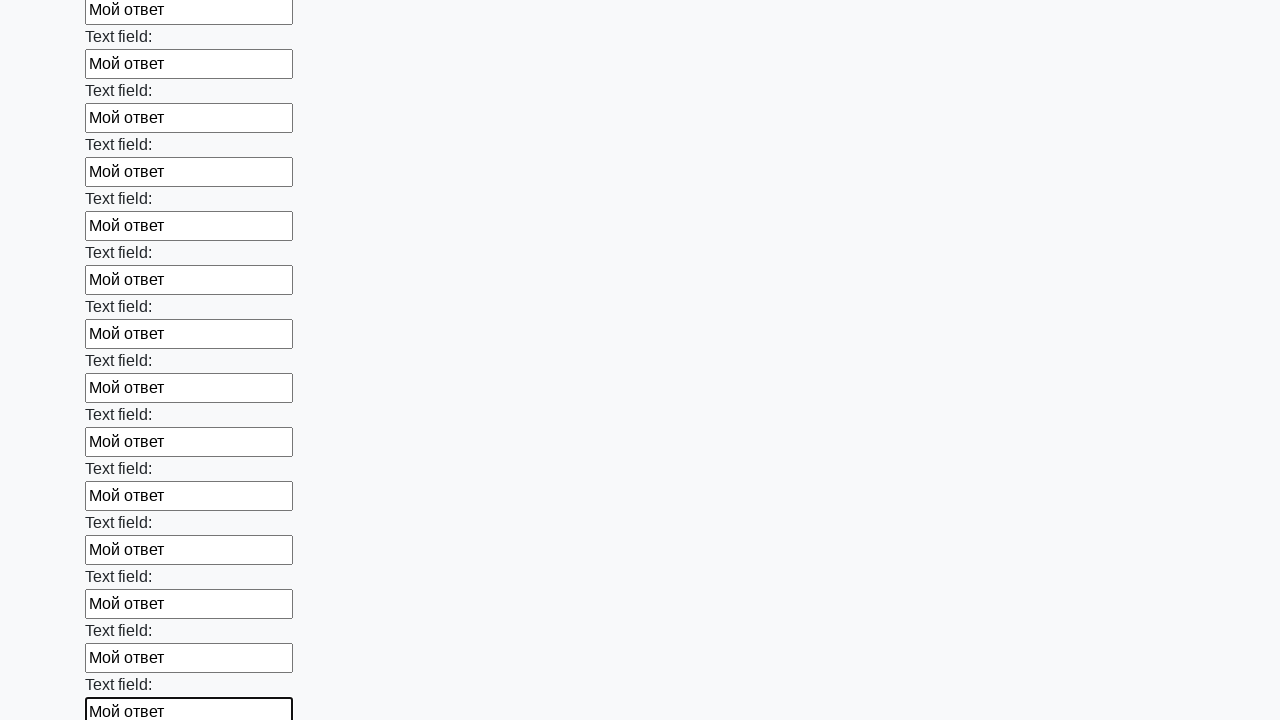

Filled an input field with 'Мой ответ' on input >> nth=49
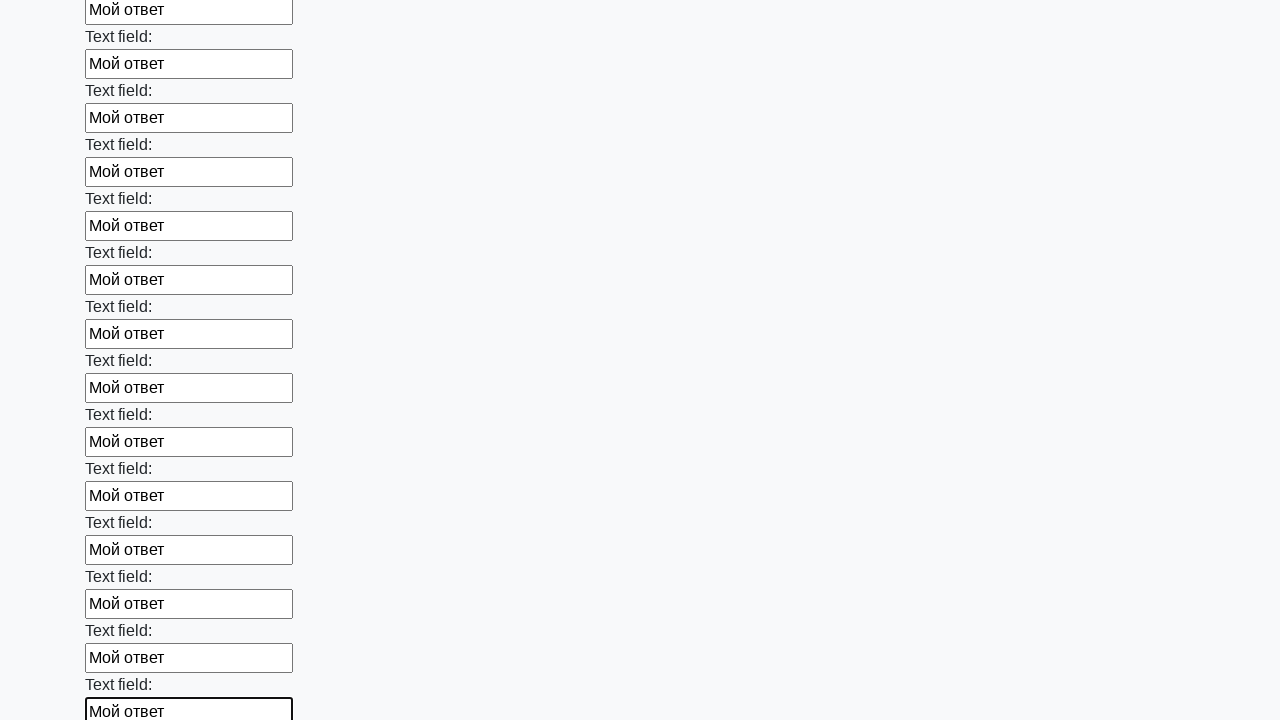

Filled an input field with 'Мой ответ' on input >> nth=50
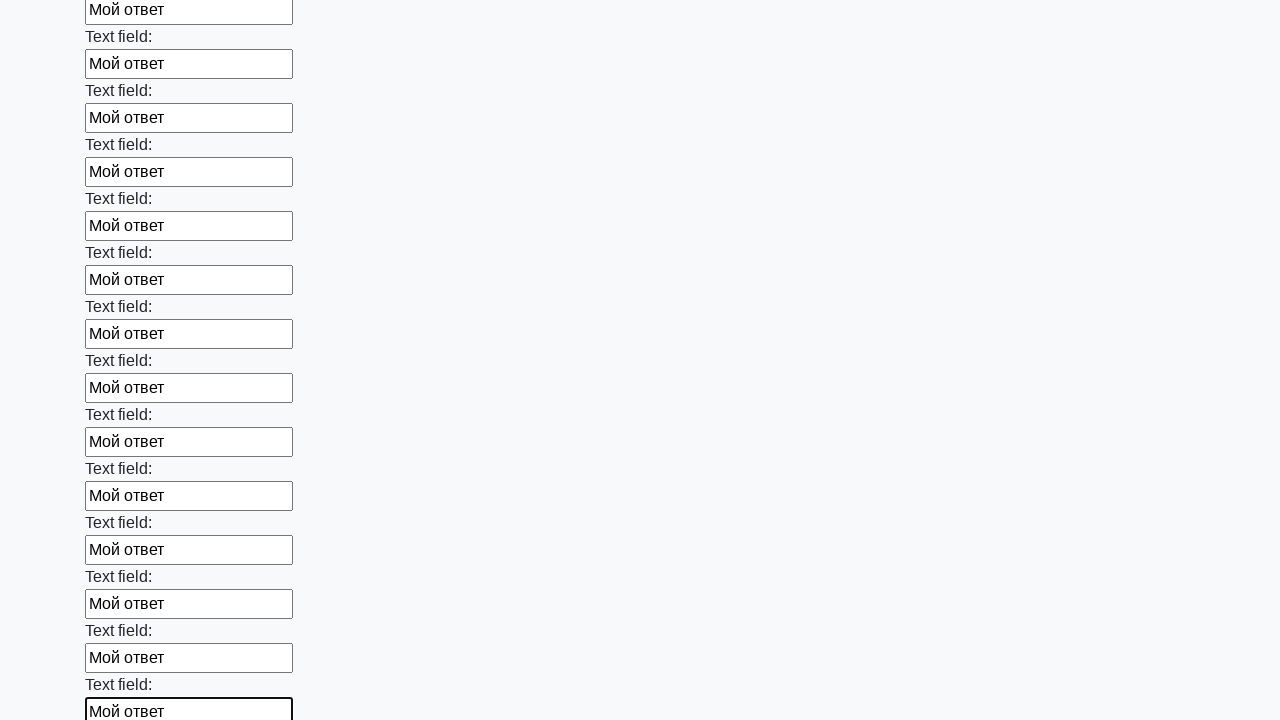

Filled an input field with 'Мой ответ' on input >> nth=51
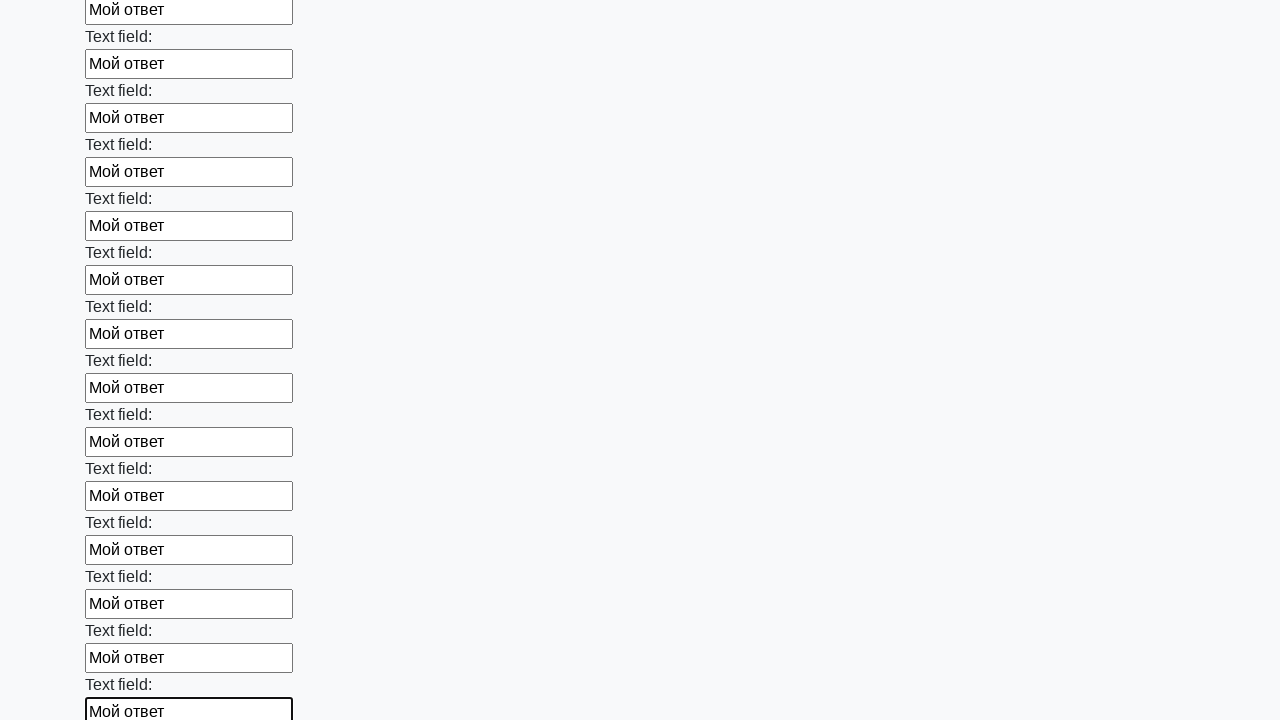

Filled an input field with 'Мой ответ' on input >> nth=52
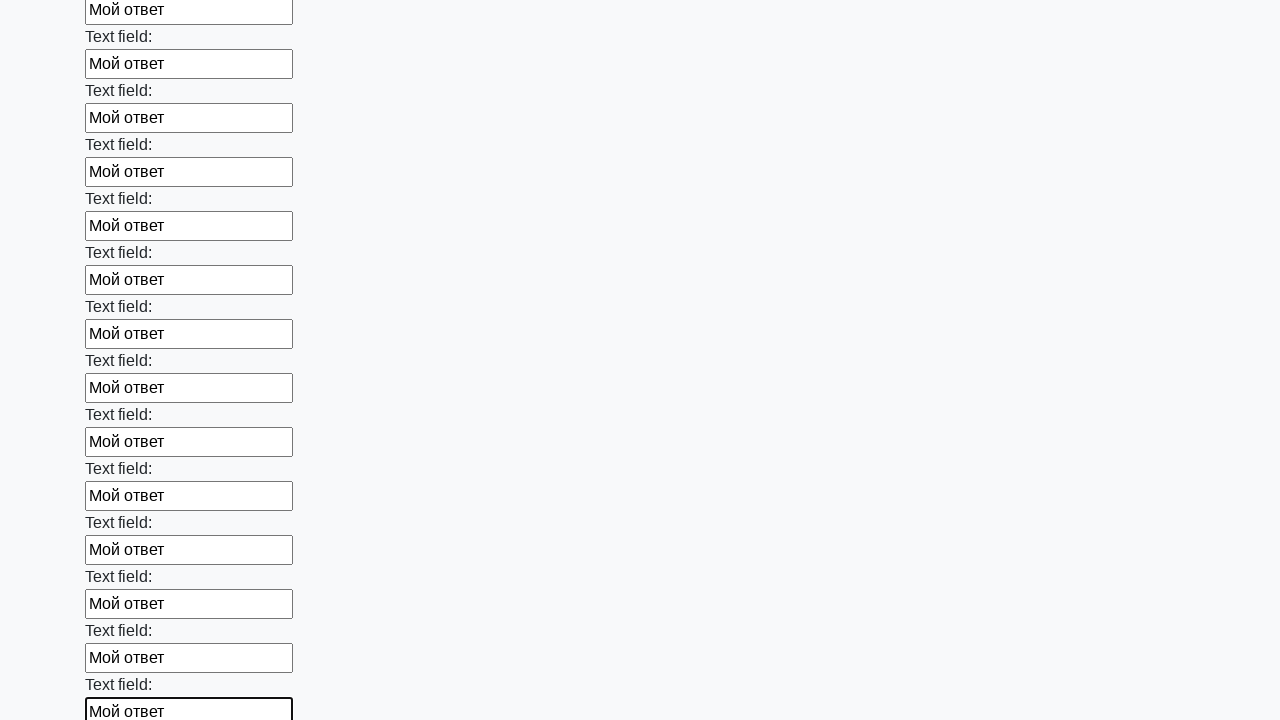

Filled an input field with 'Мой ответ' on input >> nth=53
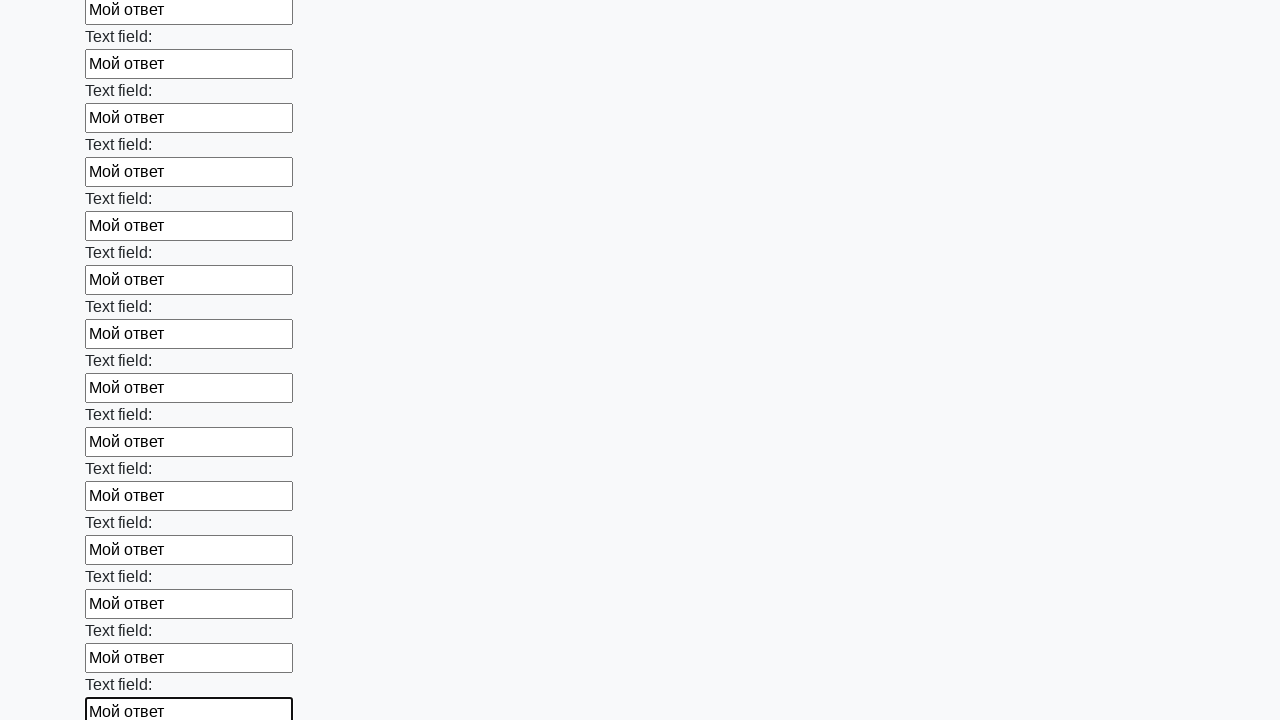

Filled an input field with 'Мой ответ' on input >> nth=54
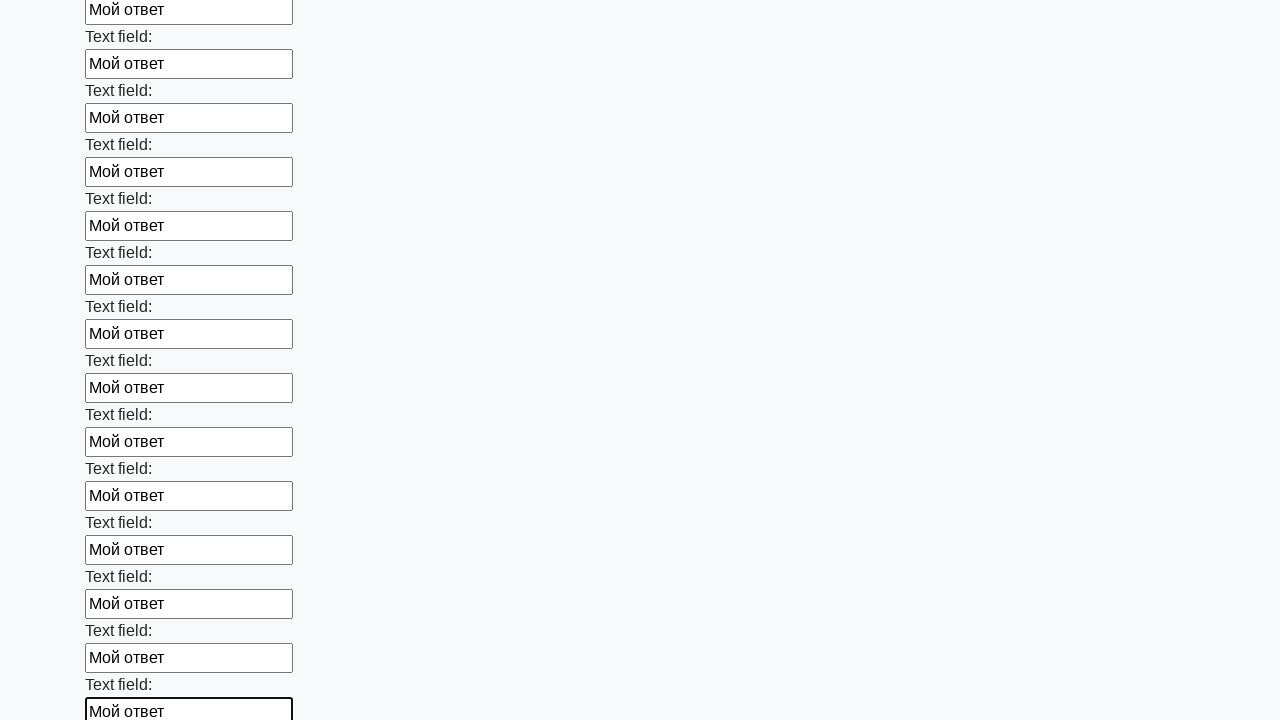

Filled an input field with 'Мой ответ' on input >> nth=55
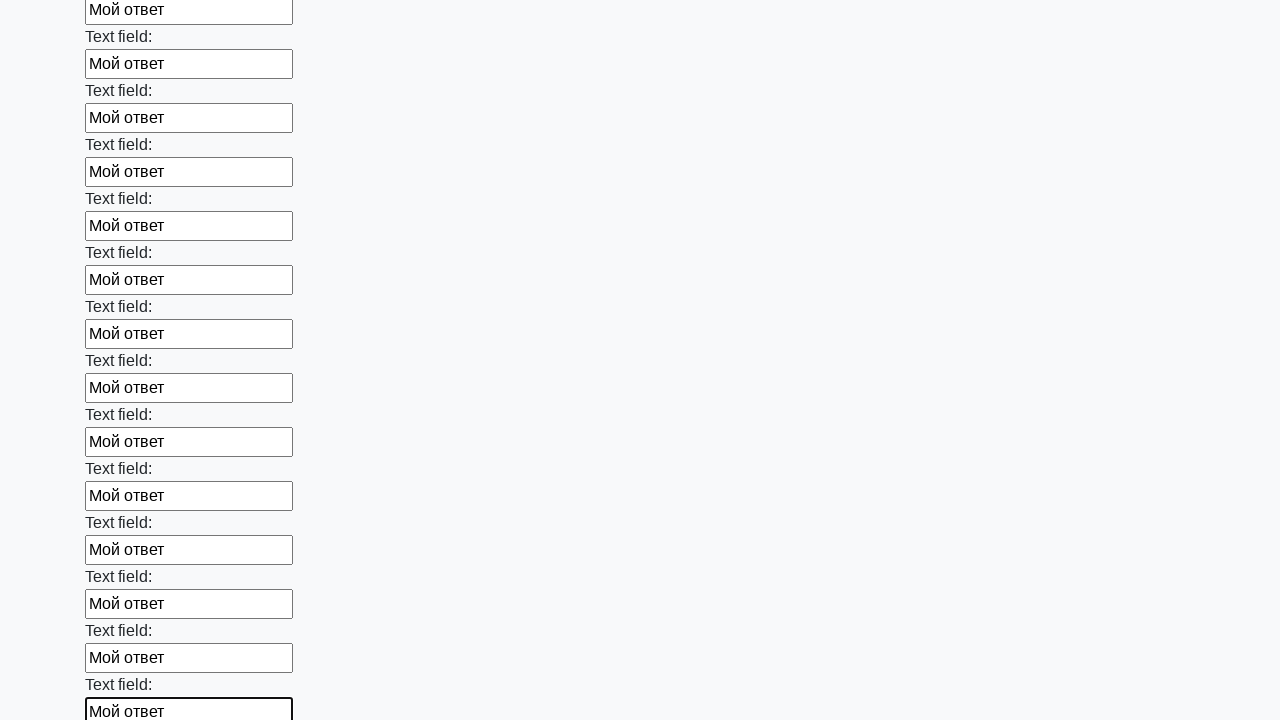

Filled an input field with 'Мой ответ' on input >> nth=56
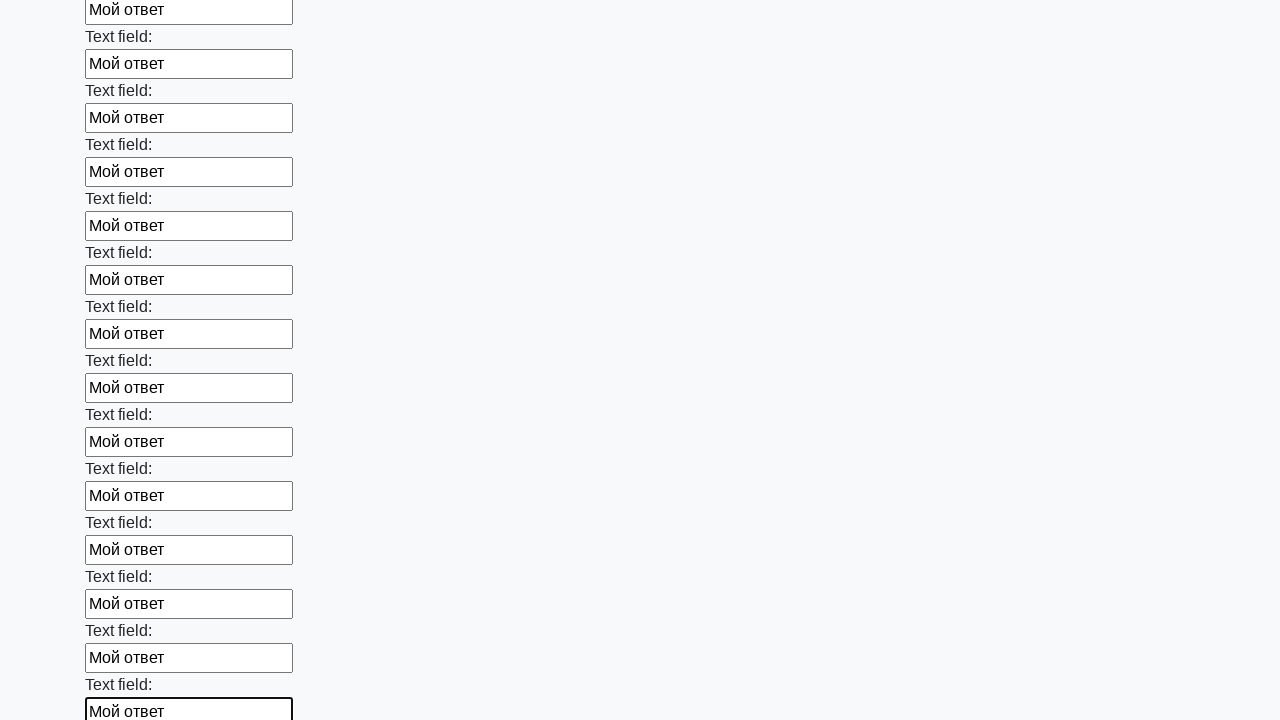

Filled an input field with 'Мой ответ' on input >> nth=57
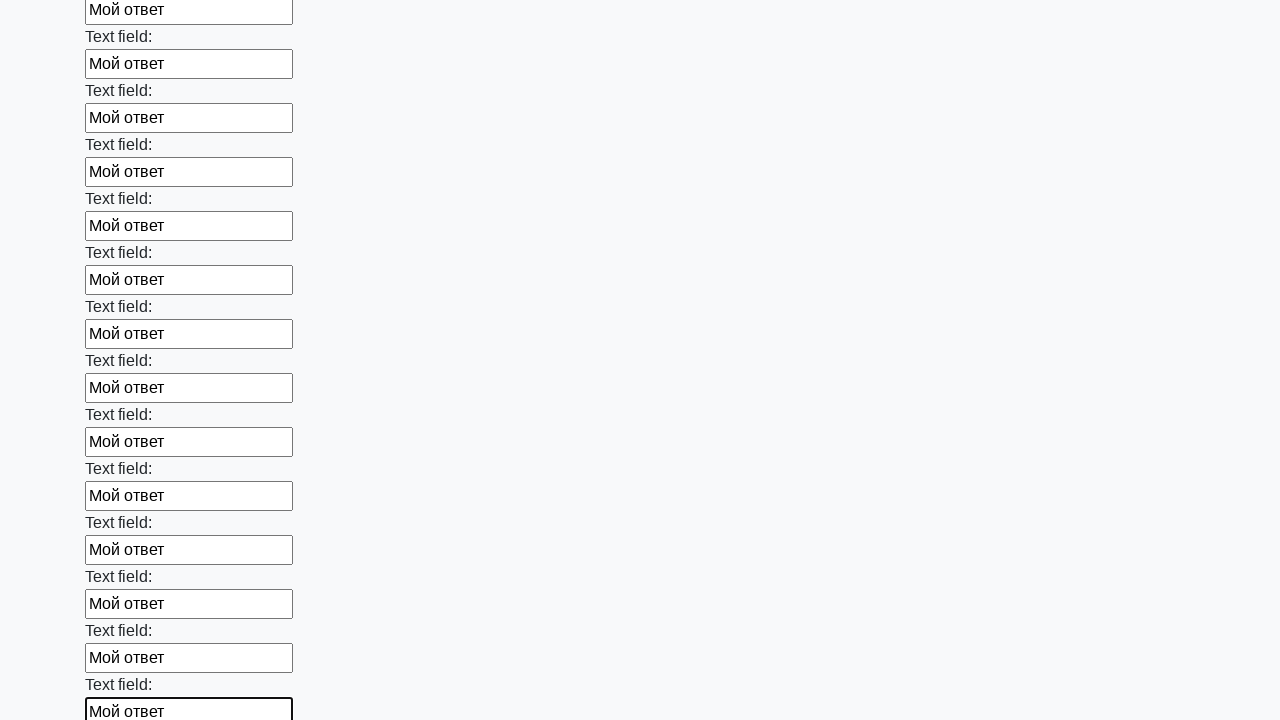

Filled an input field with 'Мой ответ' on input >> nth=58
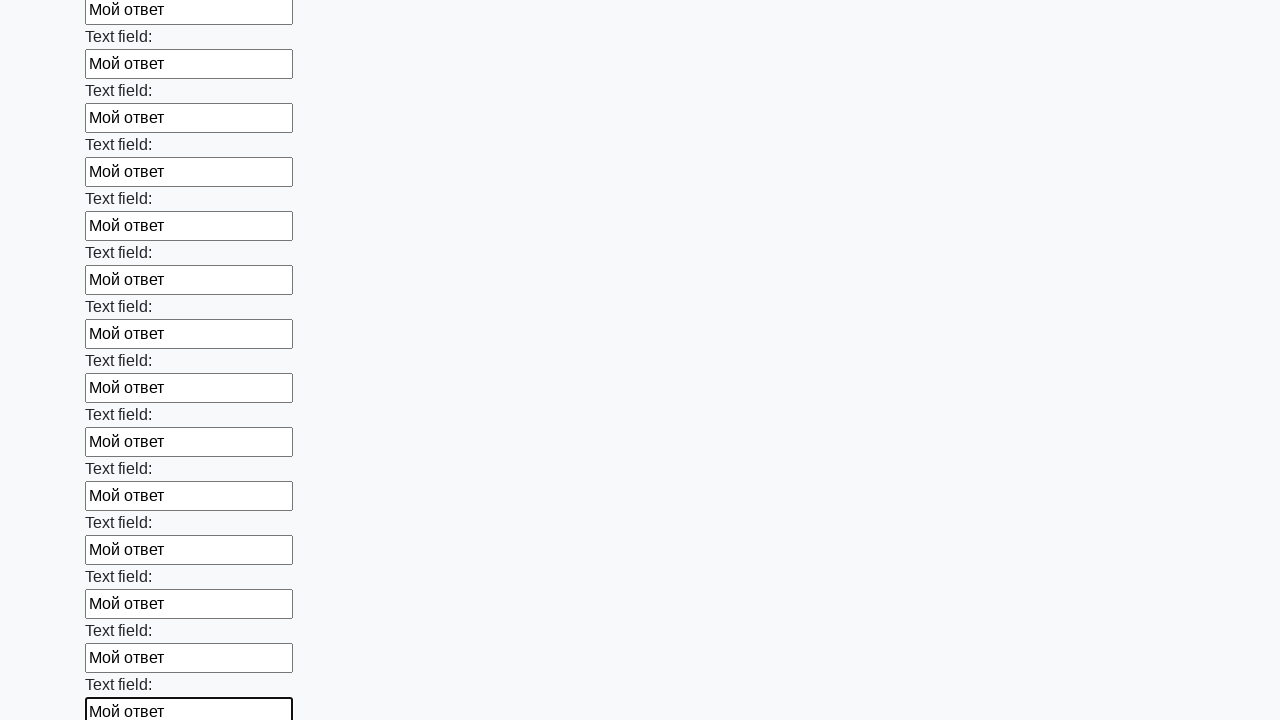

Filled an input field with 'Мой ответ' on input >> nth=59
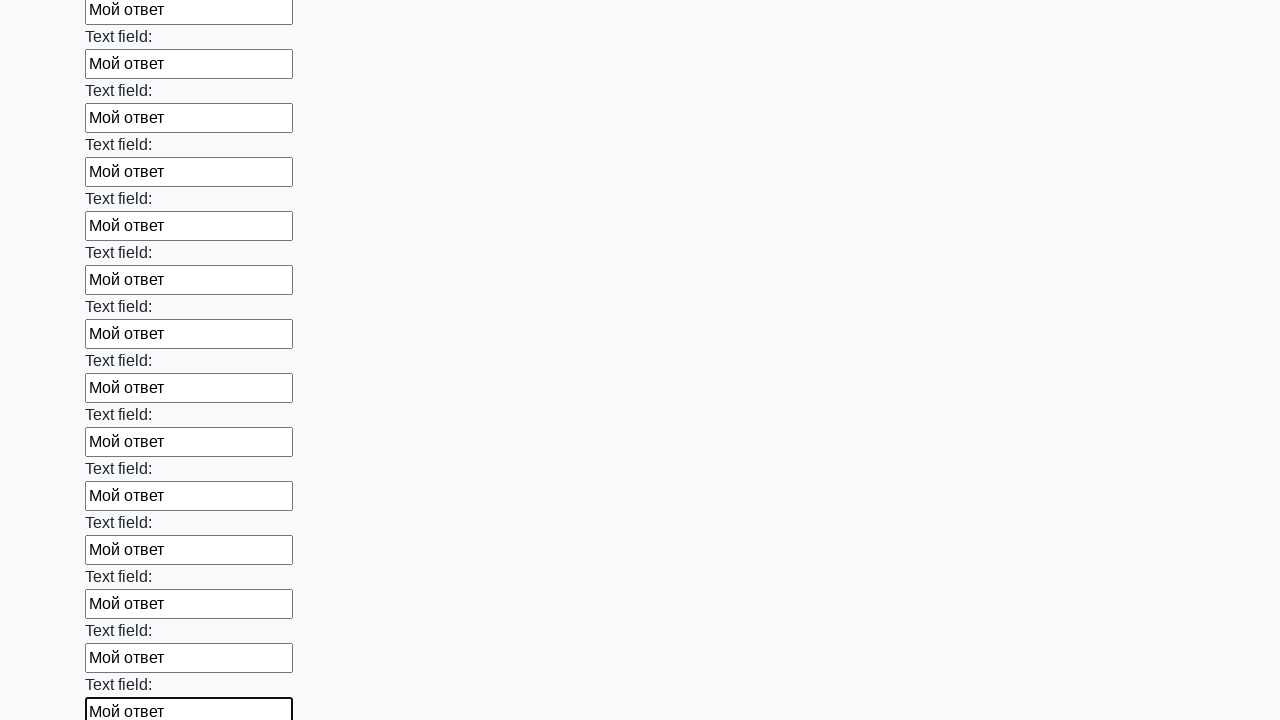

Filled an input field with 'Мой ответ' on input >> nth=60
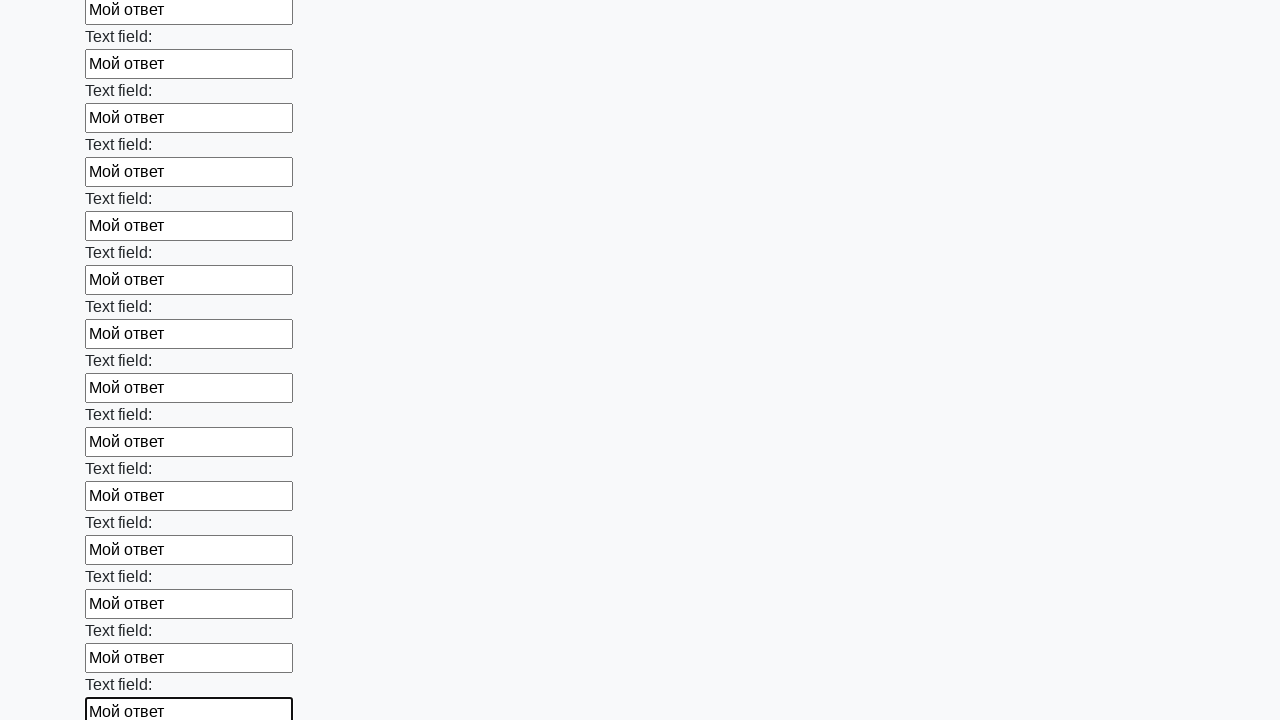

Filled an input field with 'Мой ответ' on input >> nth=61
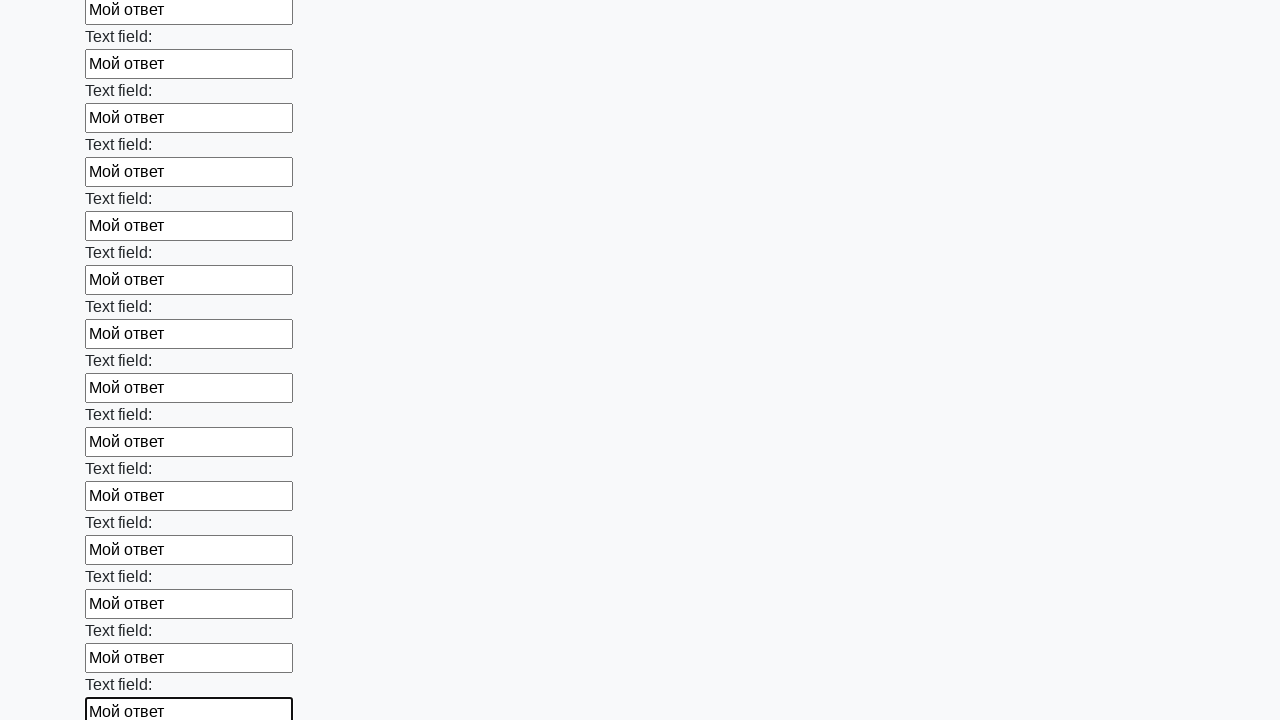

Filled an input field with 'Мой ответ' on input >> nth=62
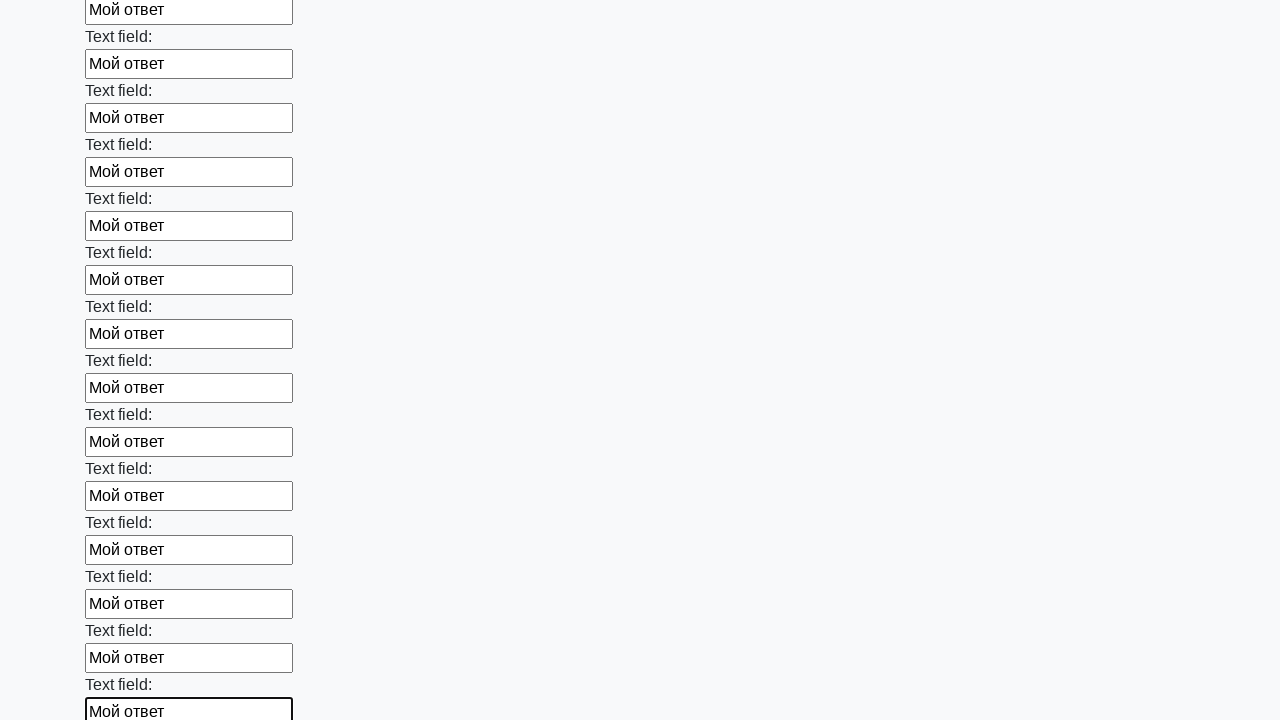

Filled an input field with 'Мой ответ' on input >> nth=63
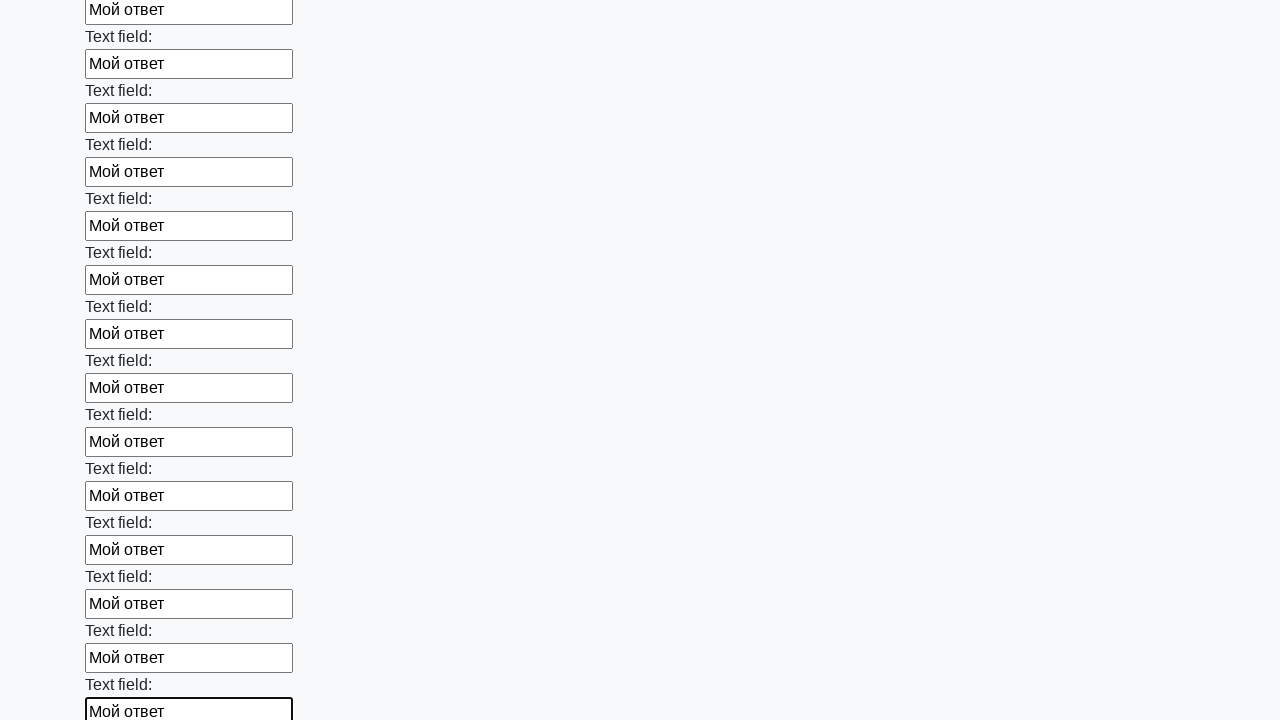

Filled an input field with 'Мой ответ' on input >> nth=64
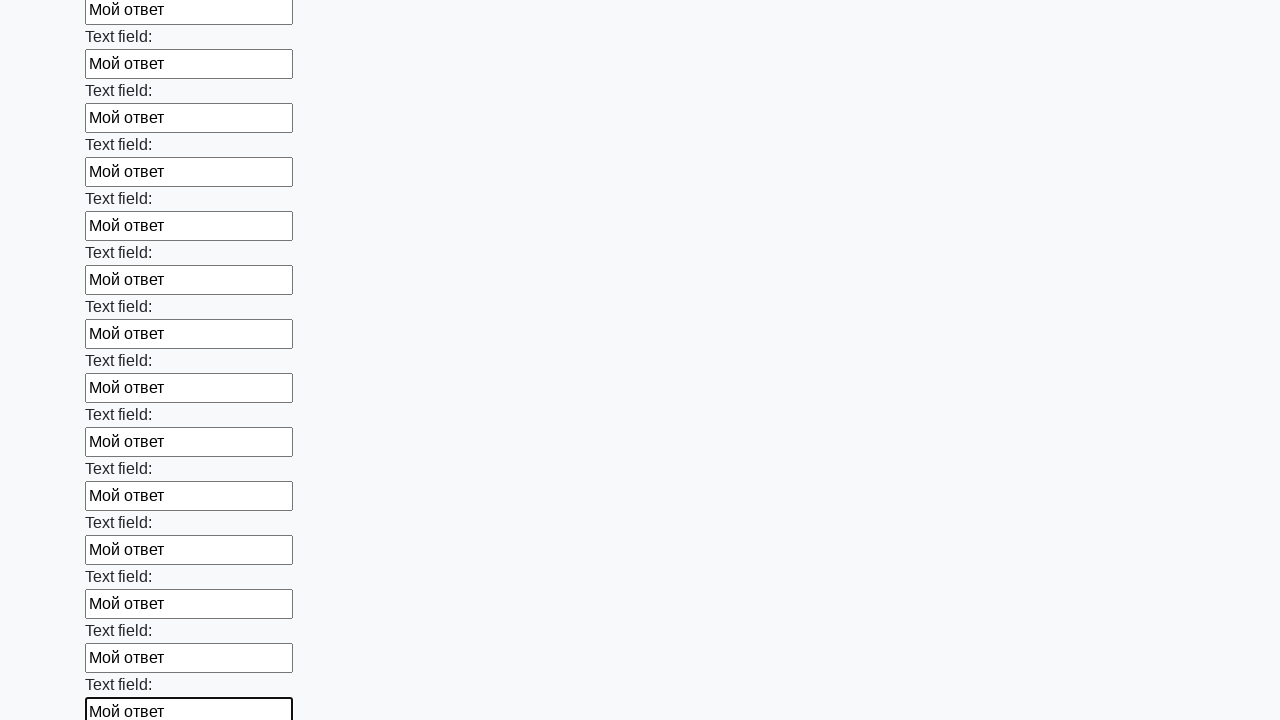

Filled an input field with 'Мой ответ' on input >> nth=65
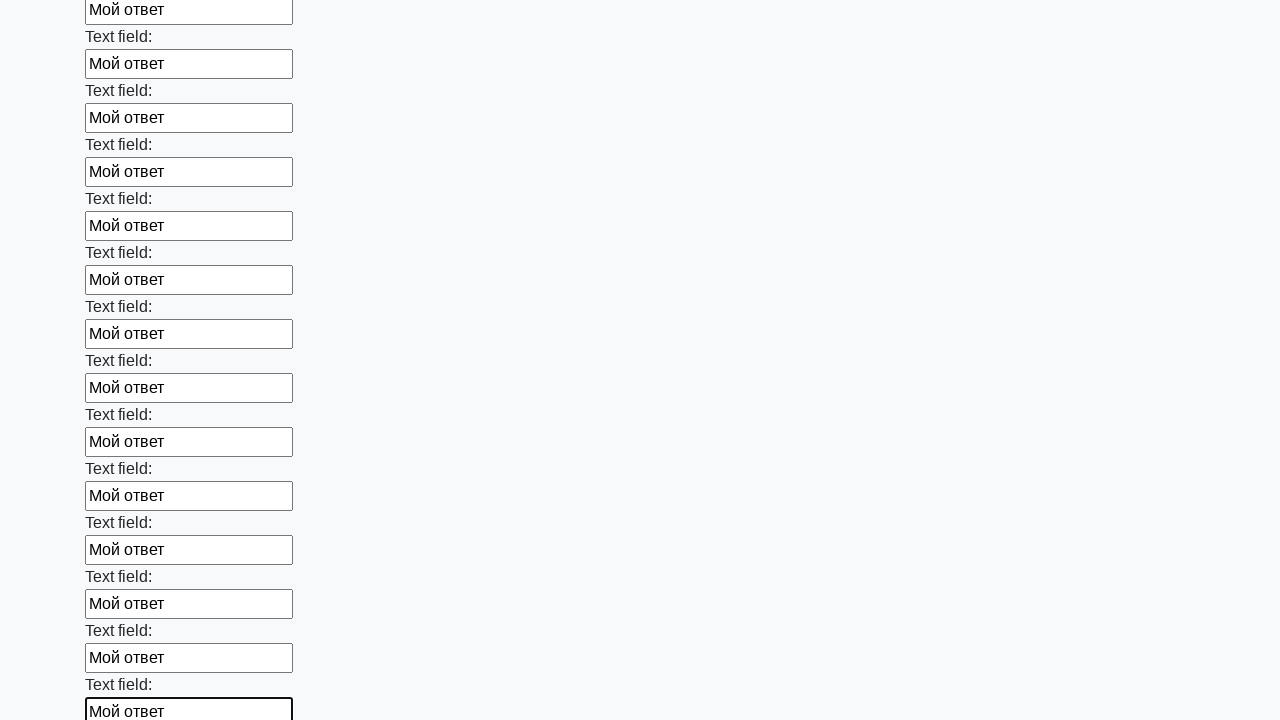

Filled an input field with 'Мой ответ' on input >> nth=66
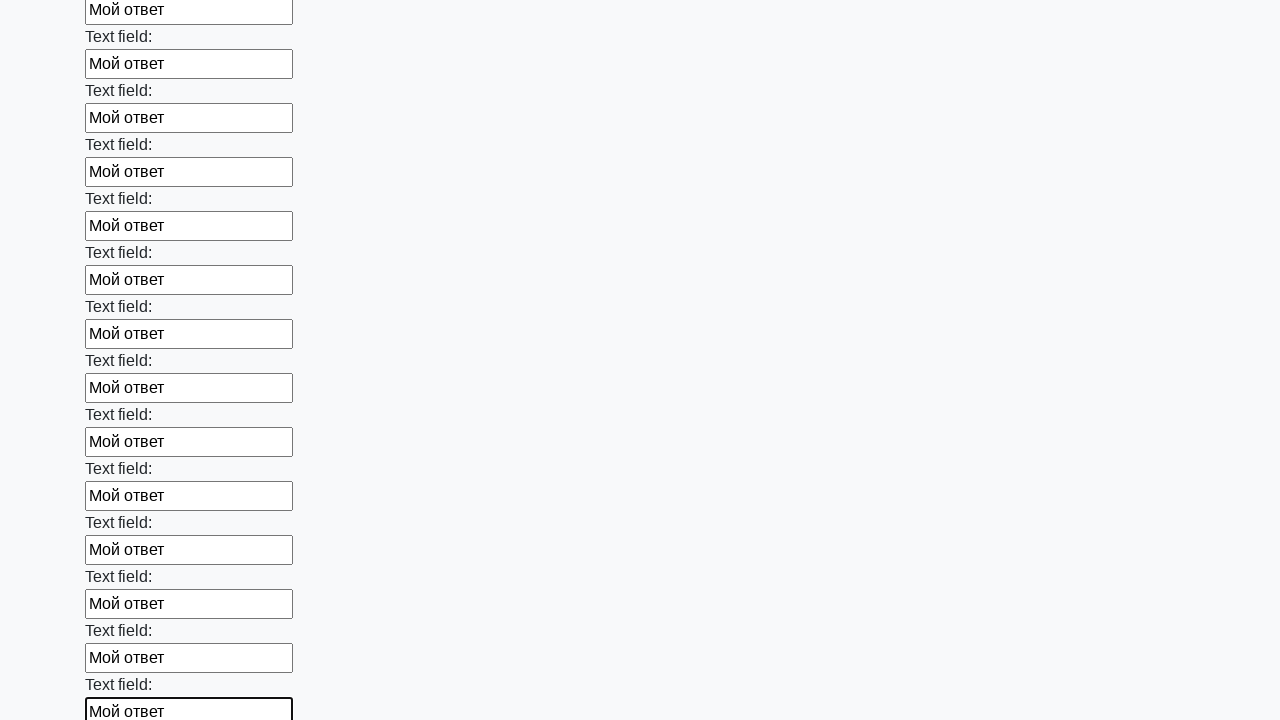

Filled an input field with 'Мой ответ' on input >> nth=67
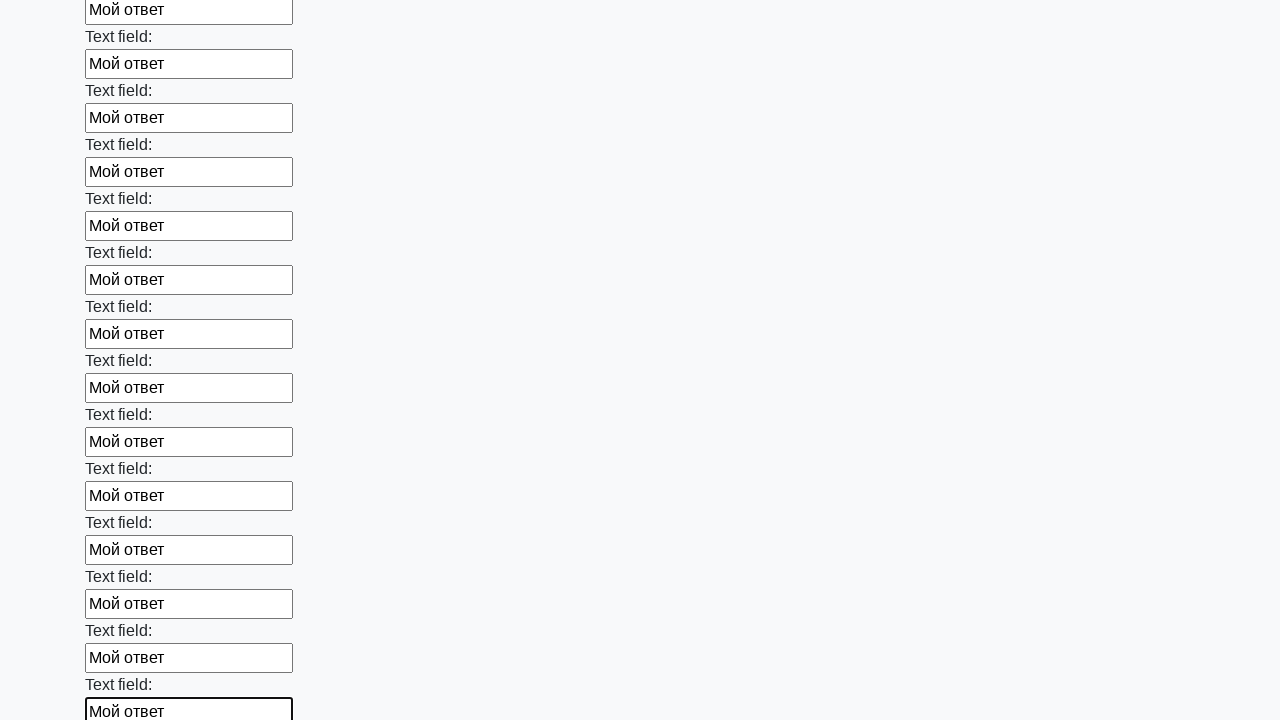

Filled an input field with 'Мой ответ' on input >> nth=68
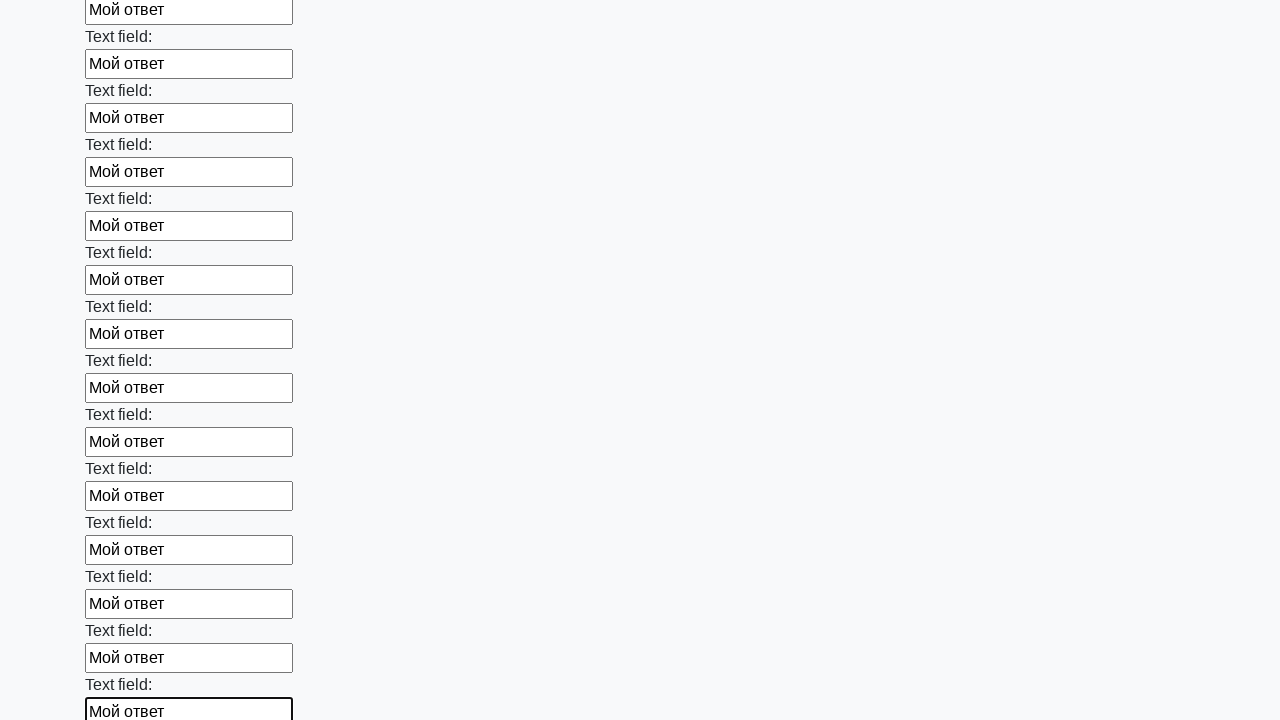

Filled an input field with 'Мой ответ' on input >> nth=69
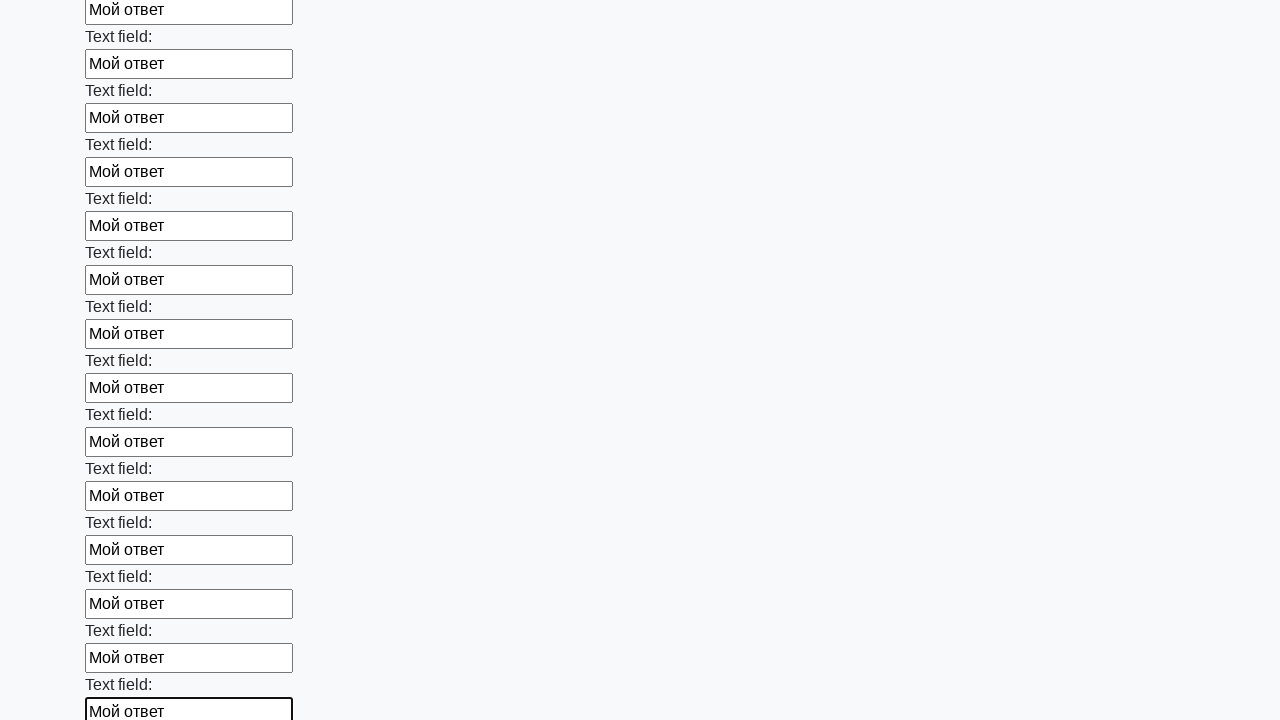

Filled an input field with 'Мой ответ' on input >> nth=70
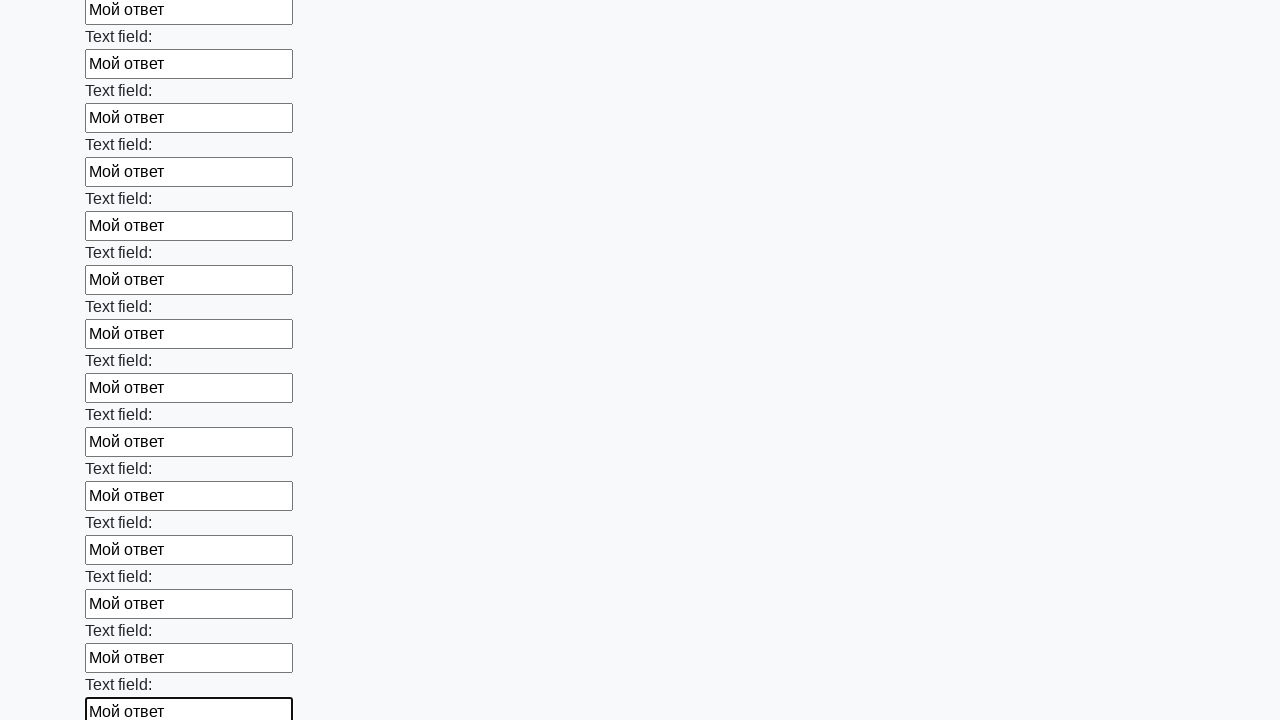

Filled an input field with 'Мой ответ' on input >> nth=71
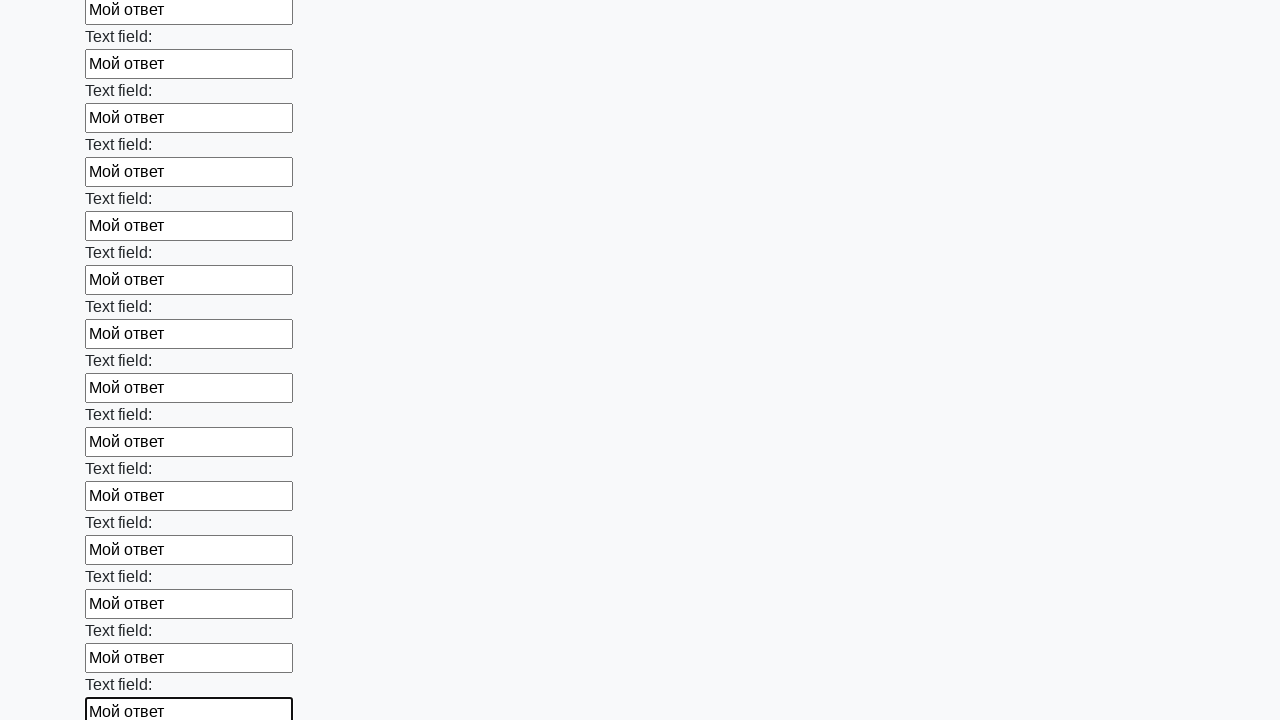

Filled an input field with 'Мой ответ' on input >> nth=72
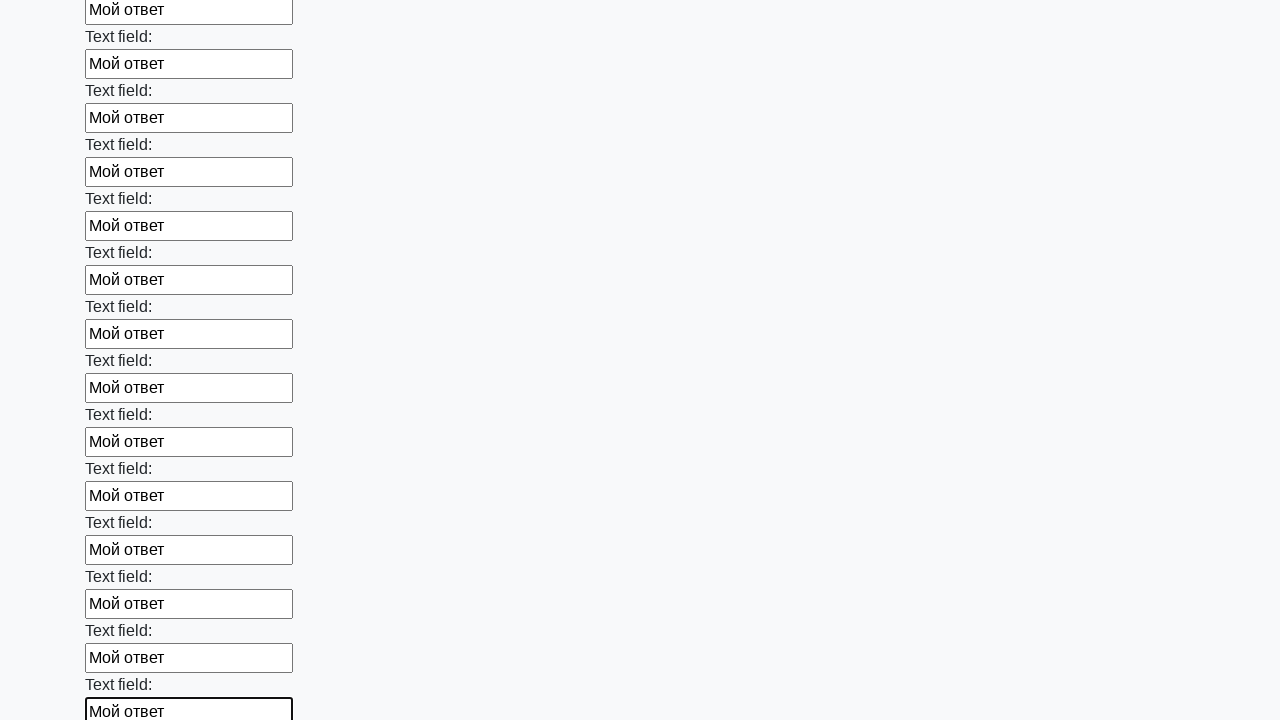

Filled an input field with 'Мой ответ' on input >> nth=73
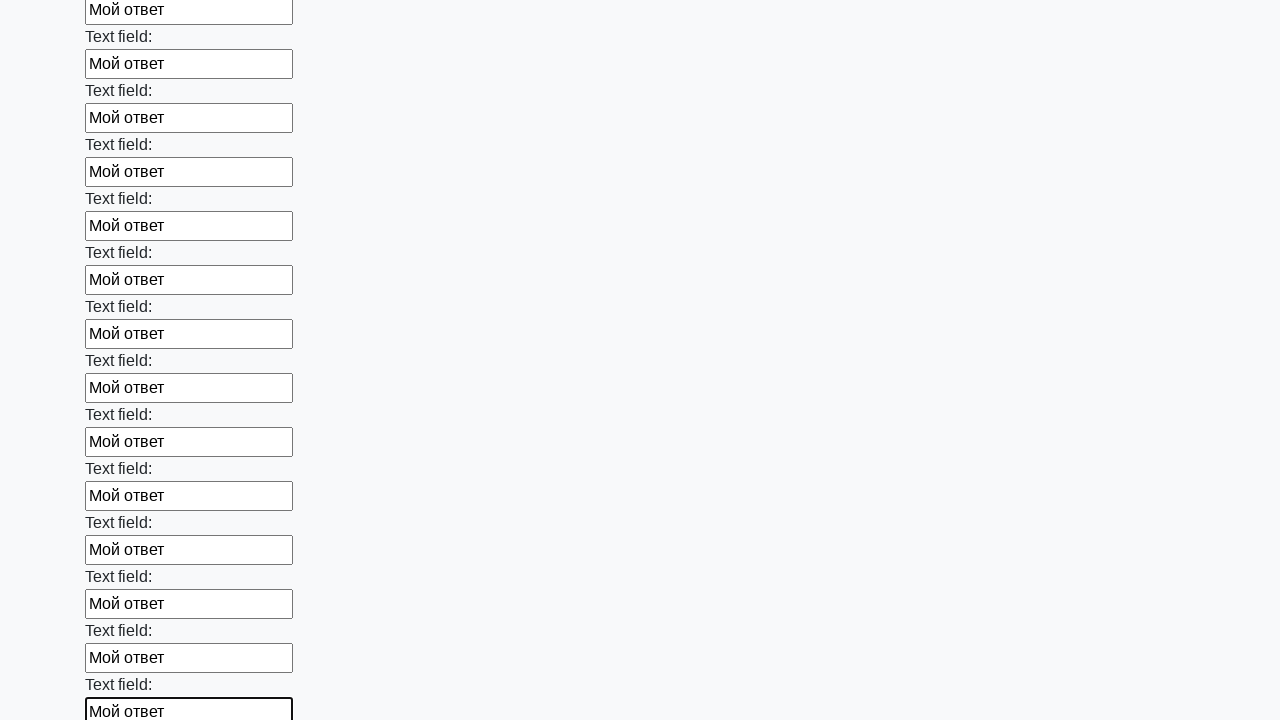

Filled an input field with 'Мой ответ' on input >> nth=74
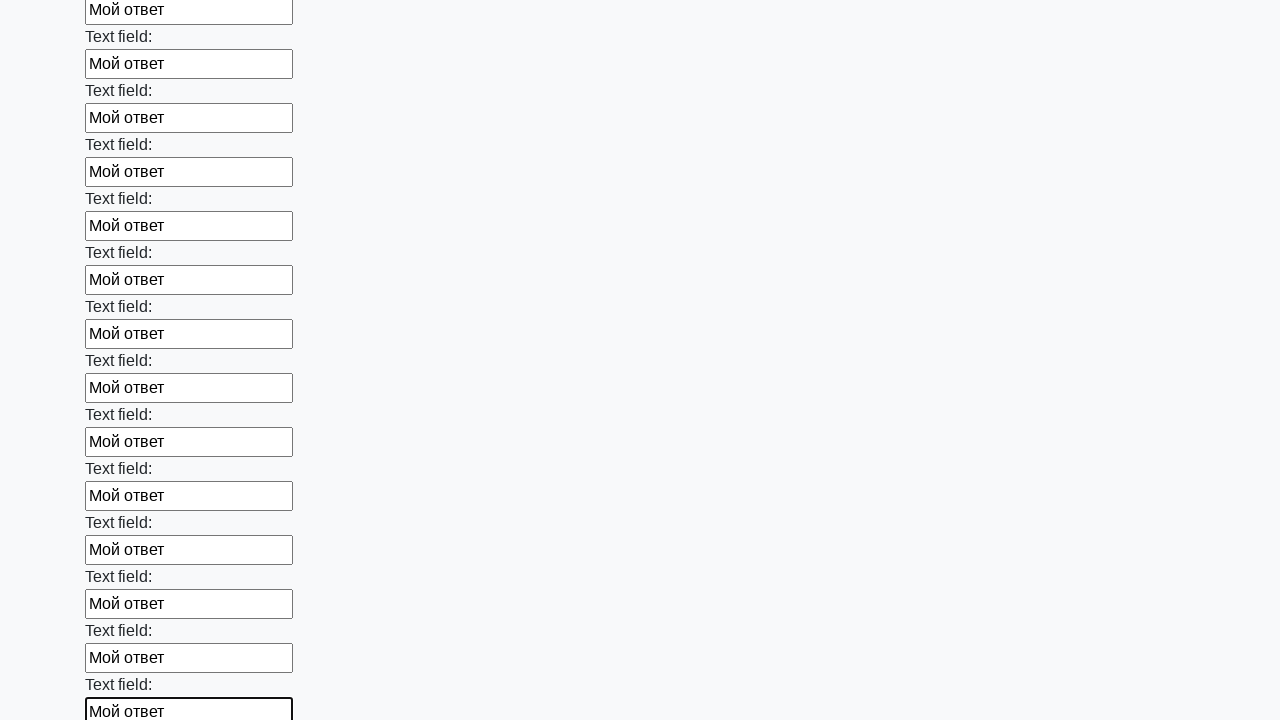

Filled an input field with 'Мой ответ' on input >> nth=75
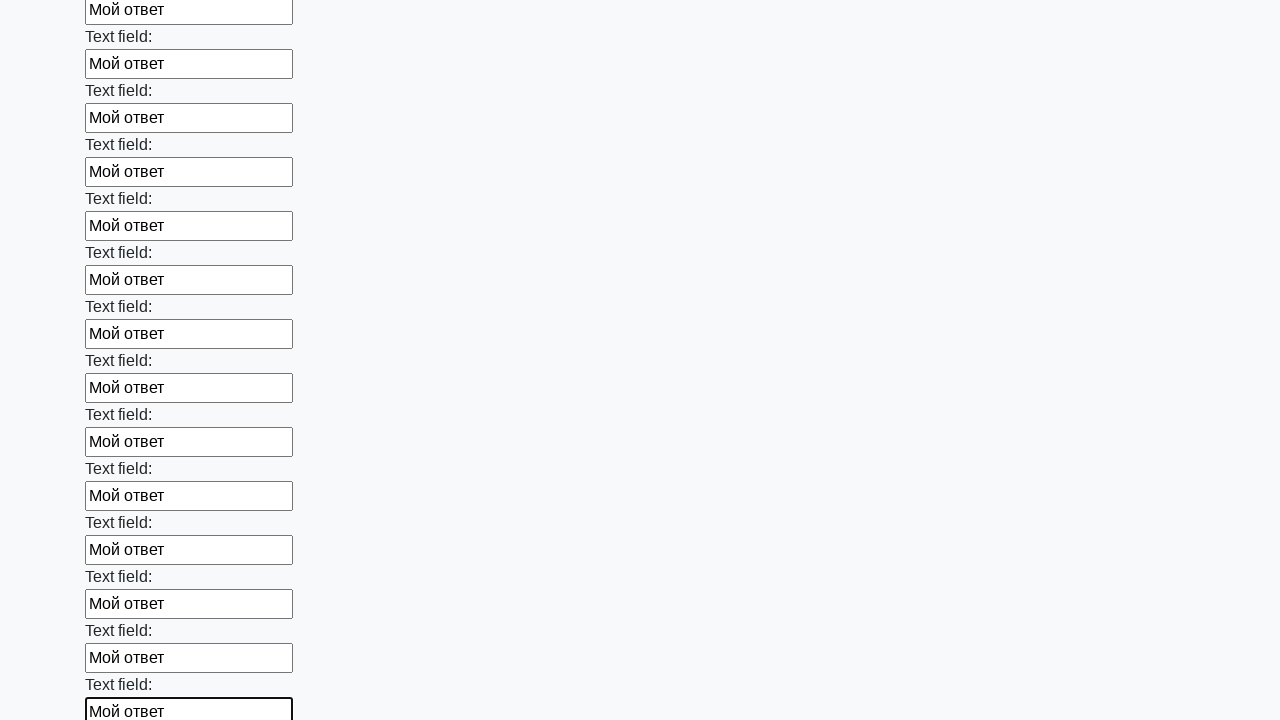

Filled an input field with 'Мой ответ' on input >> nth=76
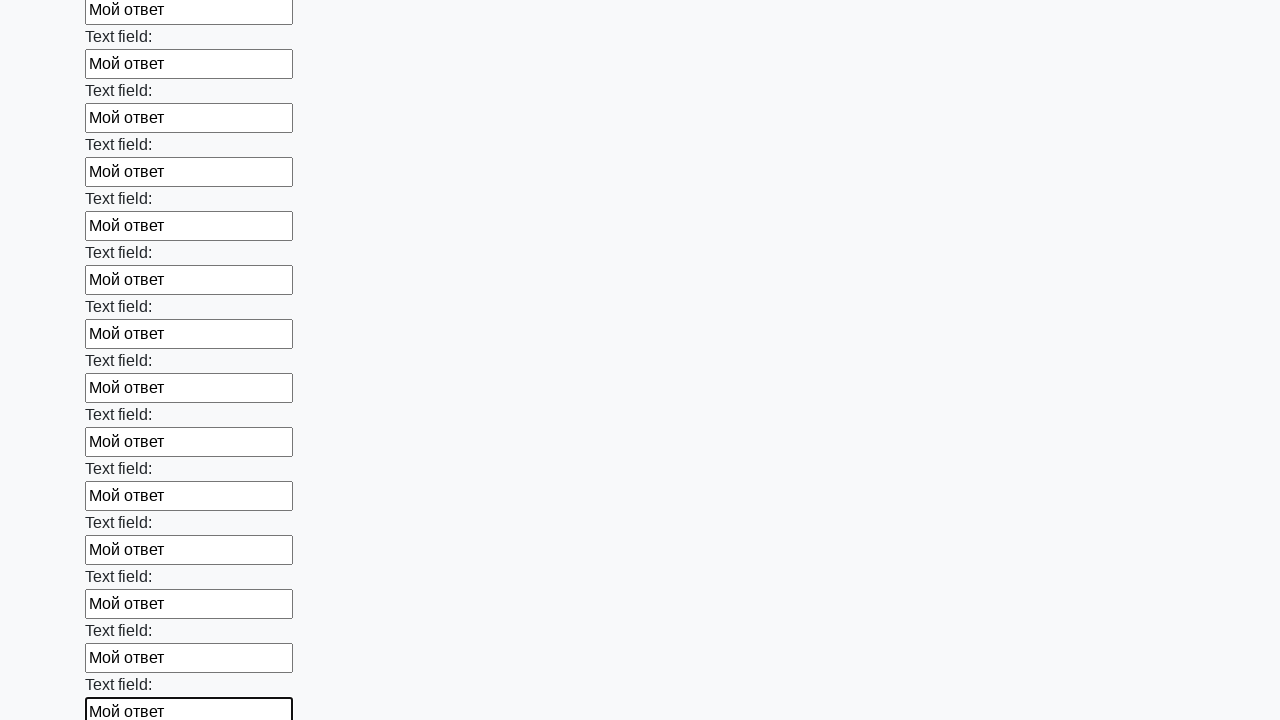

Filled an input field with 'Мой ответ' on input >> nth=77
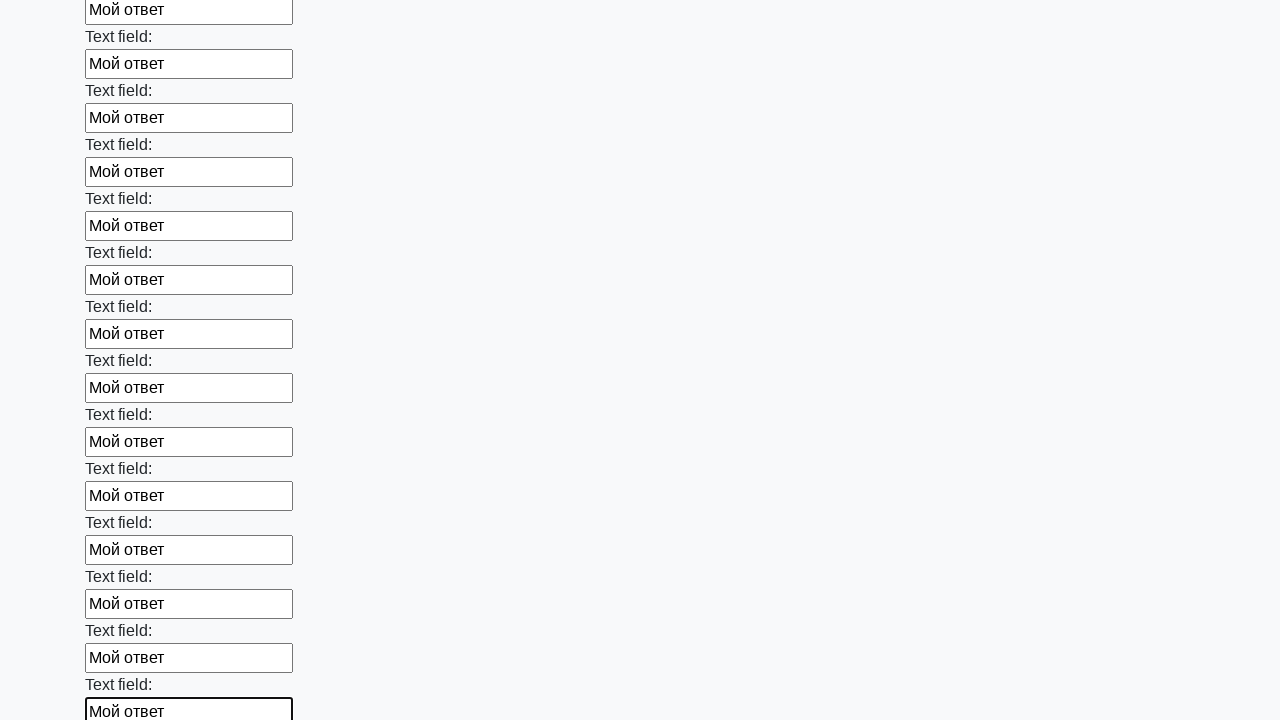

Filled an input field with 'Мой ответ' on input >> nth=78
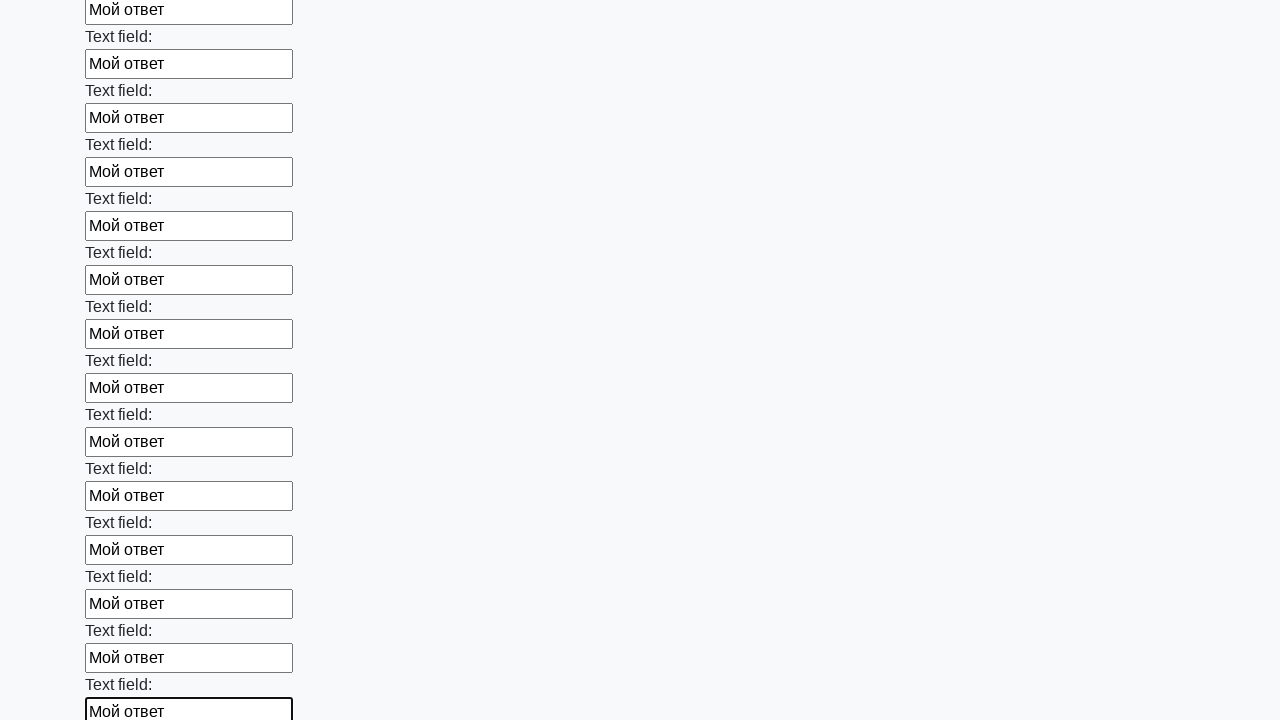

Filled an input field with 'Мой ответ' on input >> nth=79
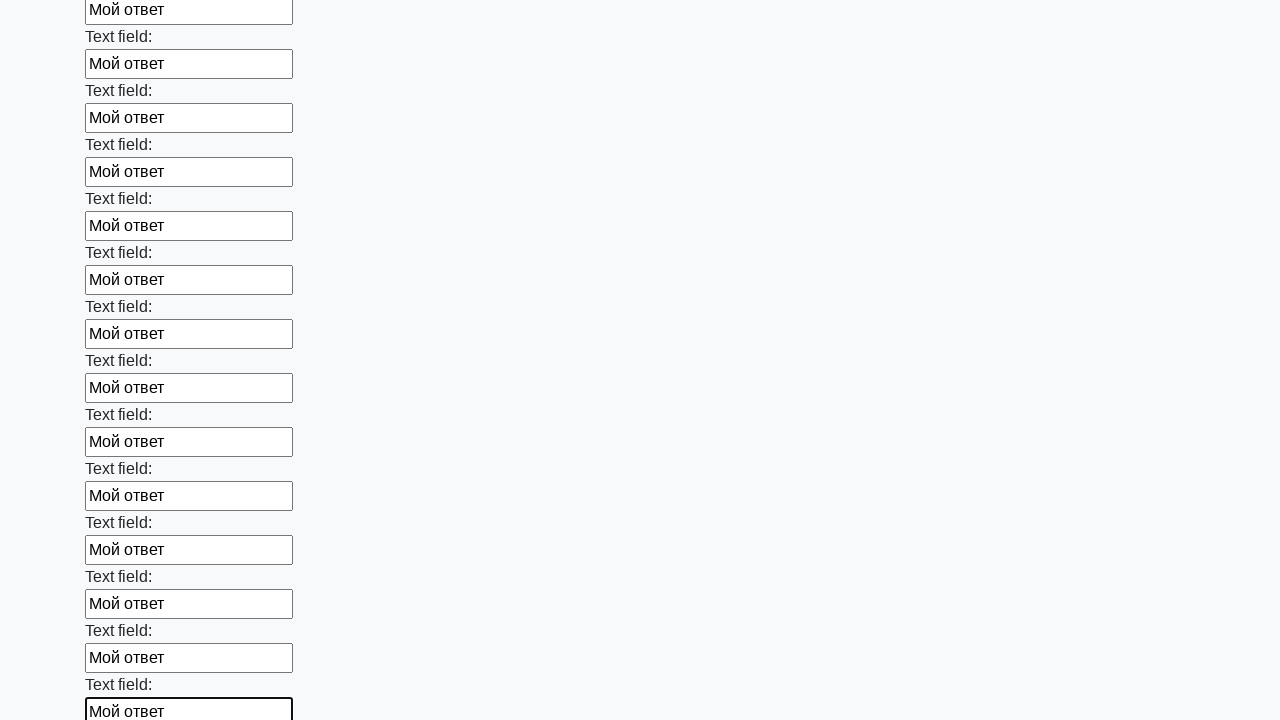

Filled an input field with 'Мой ответ' on input >> nth=80
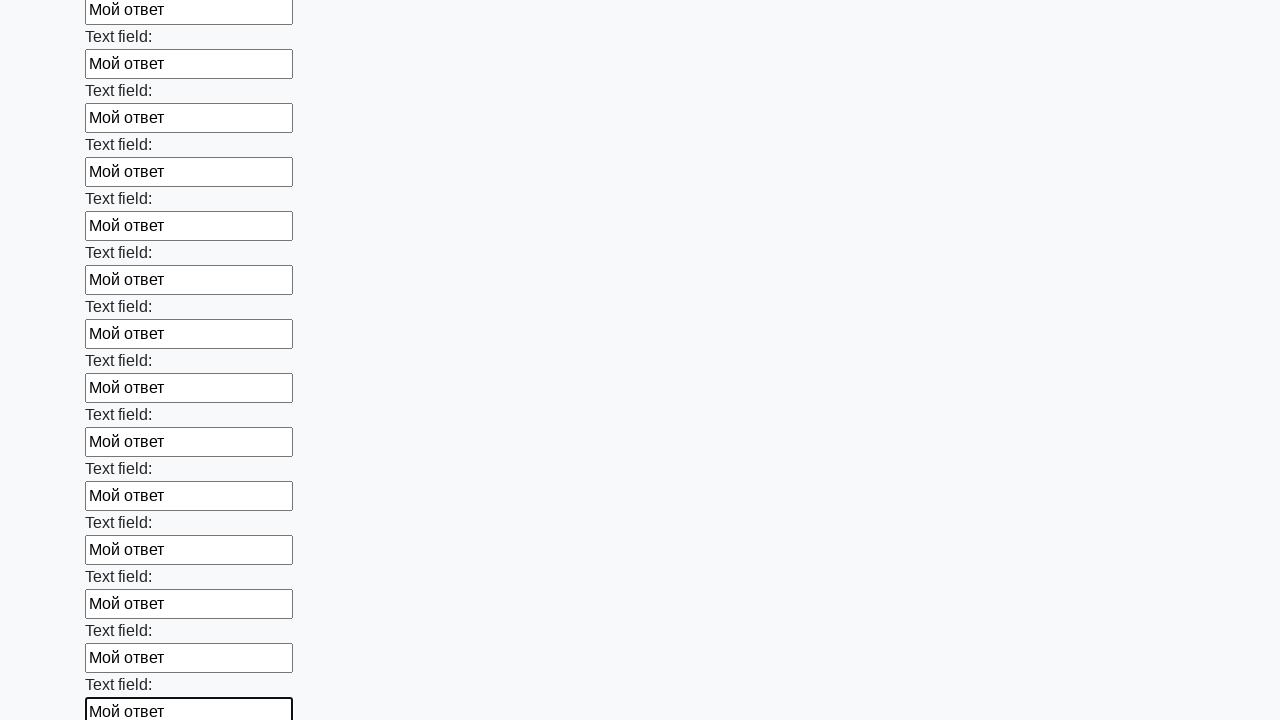

Filled an input field with 'Мой ответ' on input >> nth=81
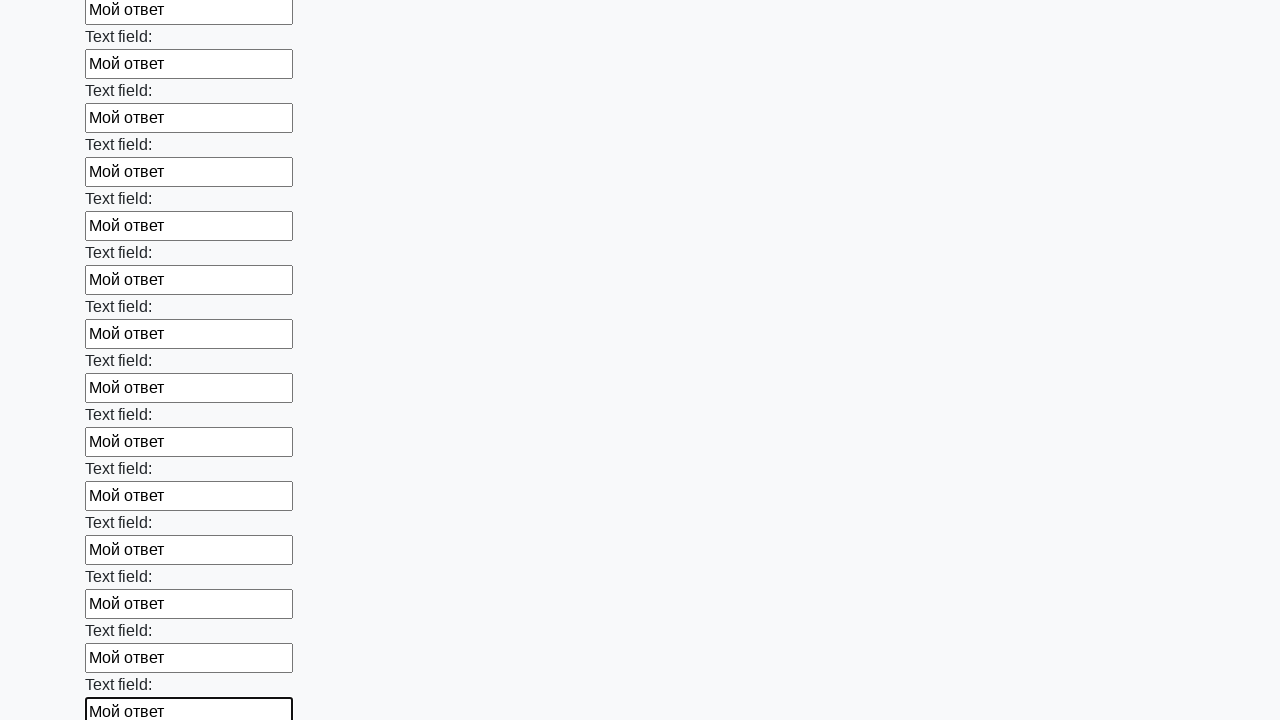

Filled an input field with 'Мой ответ' on input >> nth=82
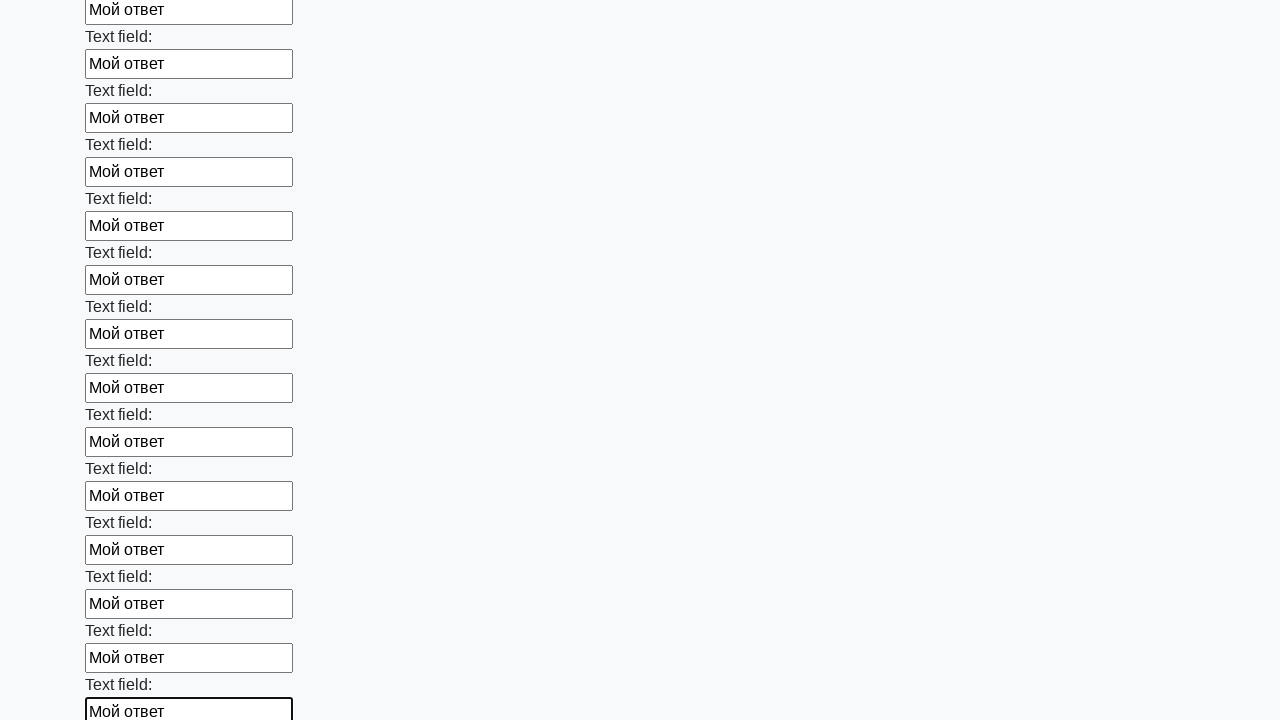

Filled an input field with 'Мой ответ' on input >> nth=83
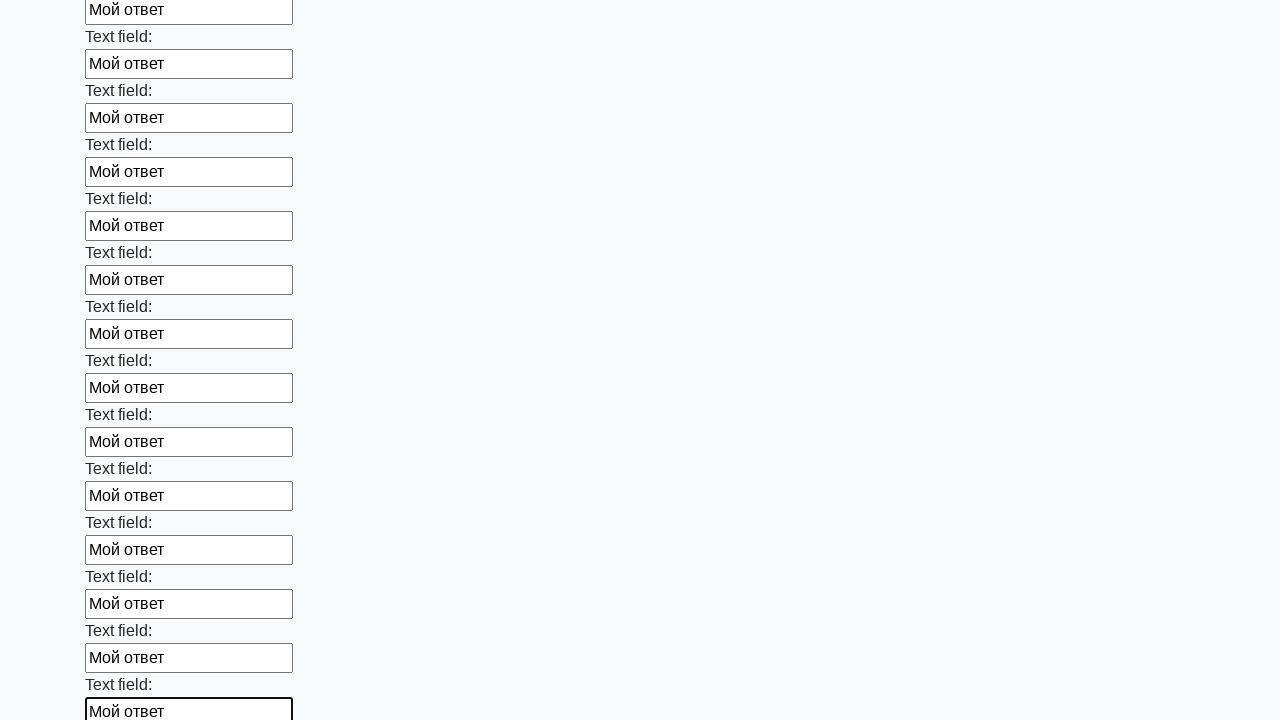

Filled an input field with 'Мой ответ' on input >> nth=84
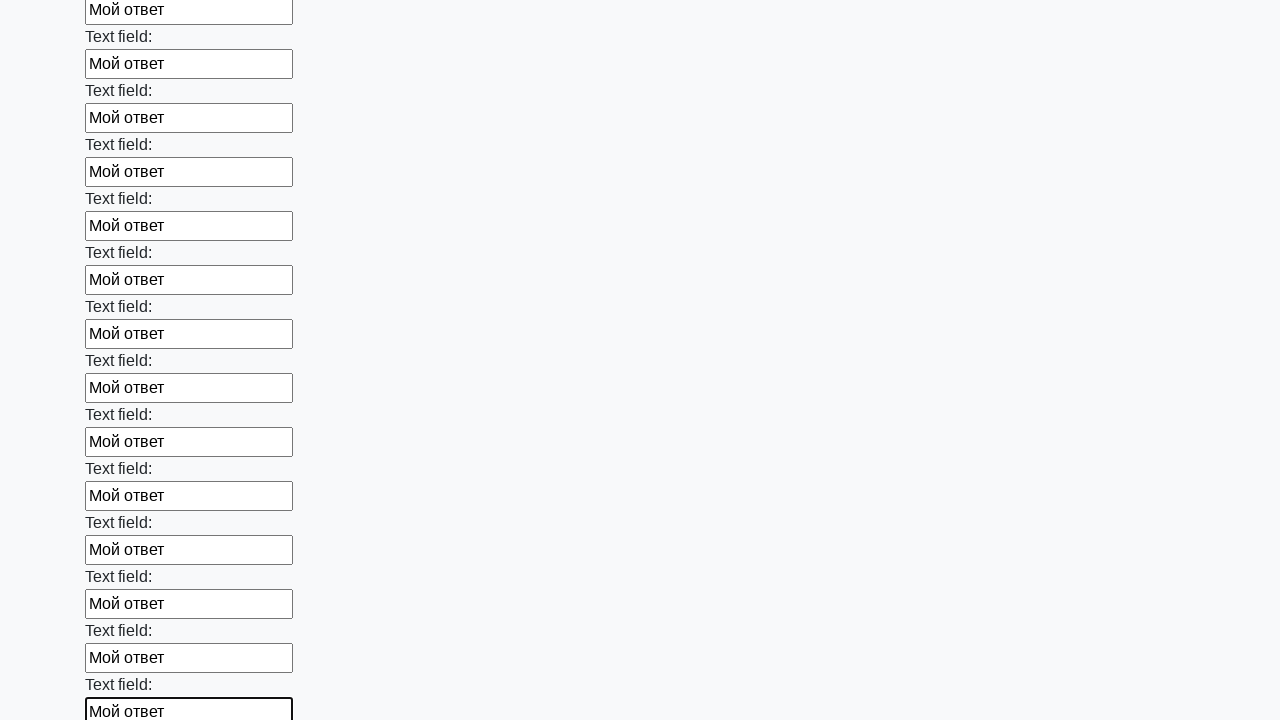

Filled an input field with 'Мой ответ' on input >> nth=85
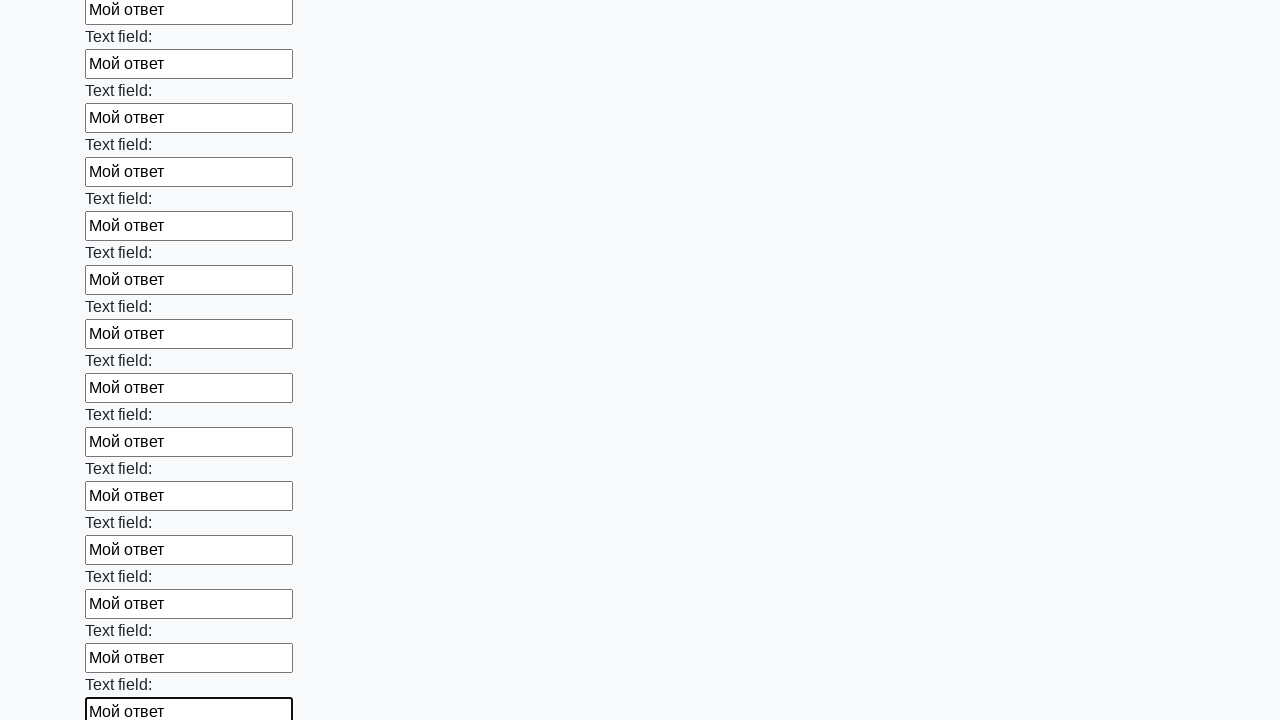

Filled an input field with 'Мой ответ' on input >> nth=86
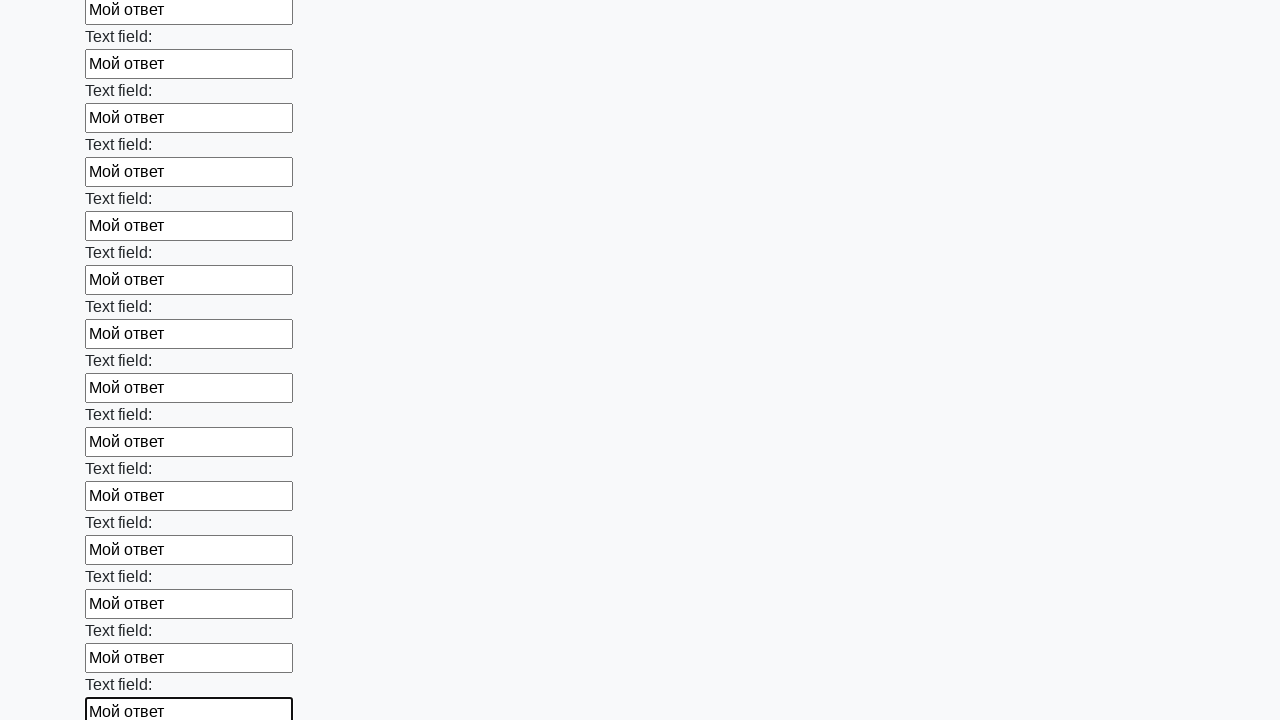

Filled an input field with 'Мой ответ' on input >> nth=87
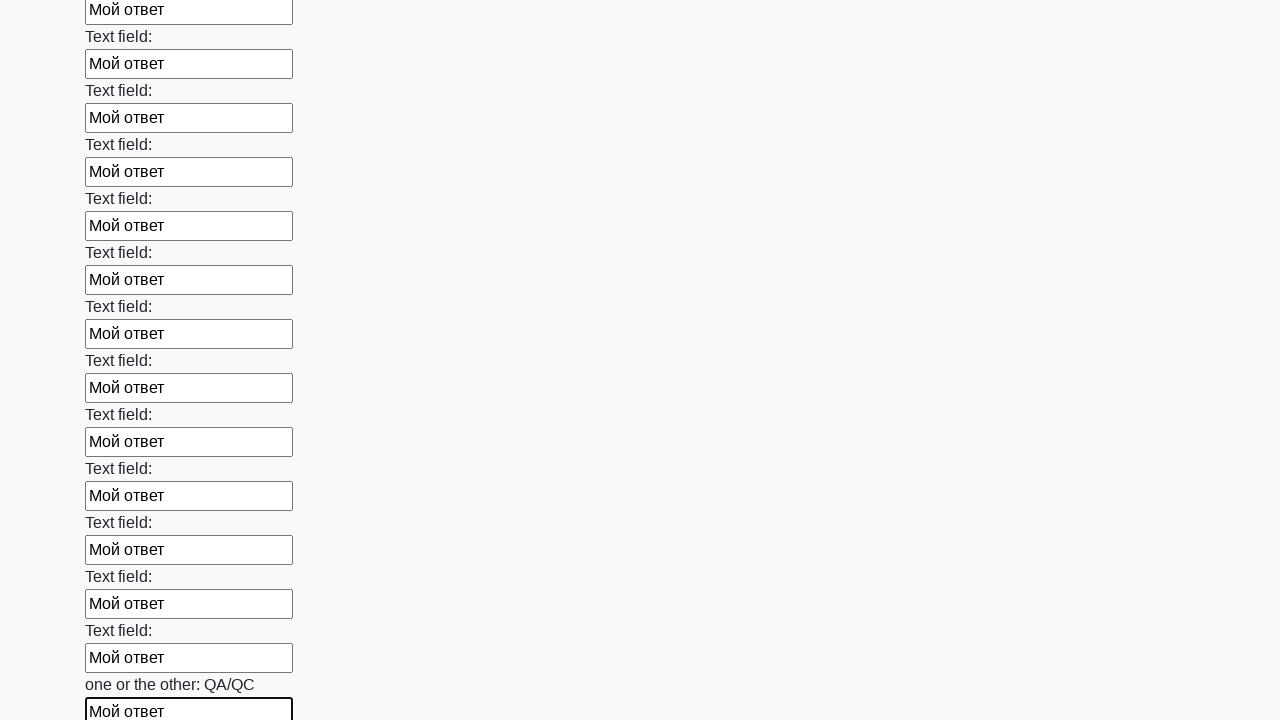

Filled an input field with 'Мой ответ' on input >> nth=88
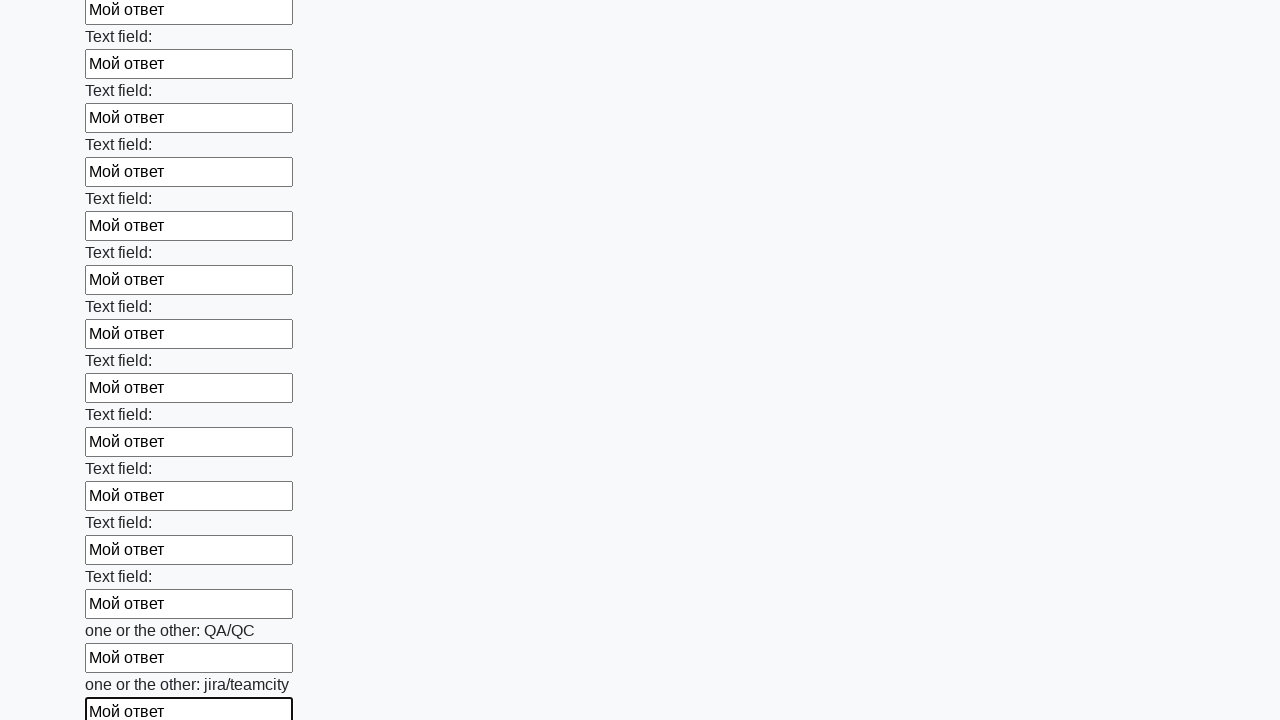

Filled an input field with 'Мой ответ' on input >> nth=89
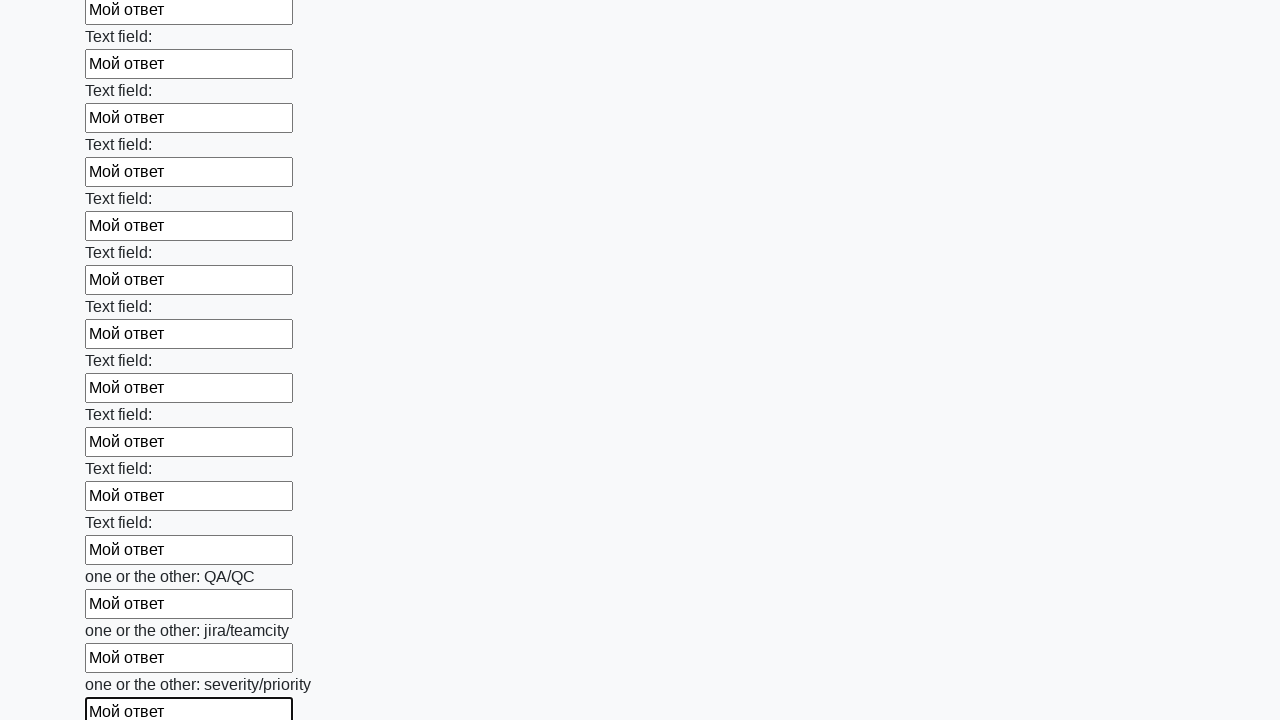

Filled an input field with 'Мой ответ' on input >> nth=90
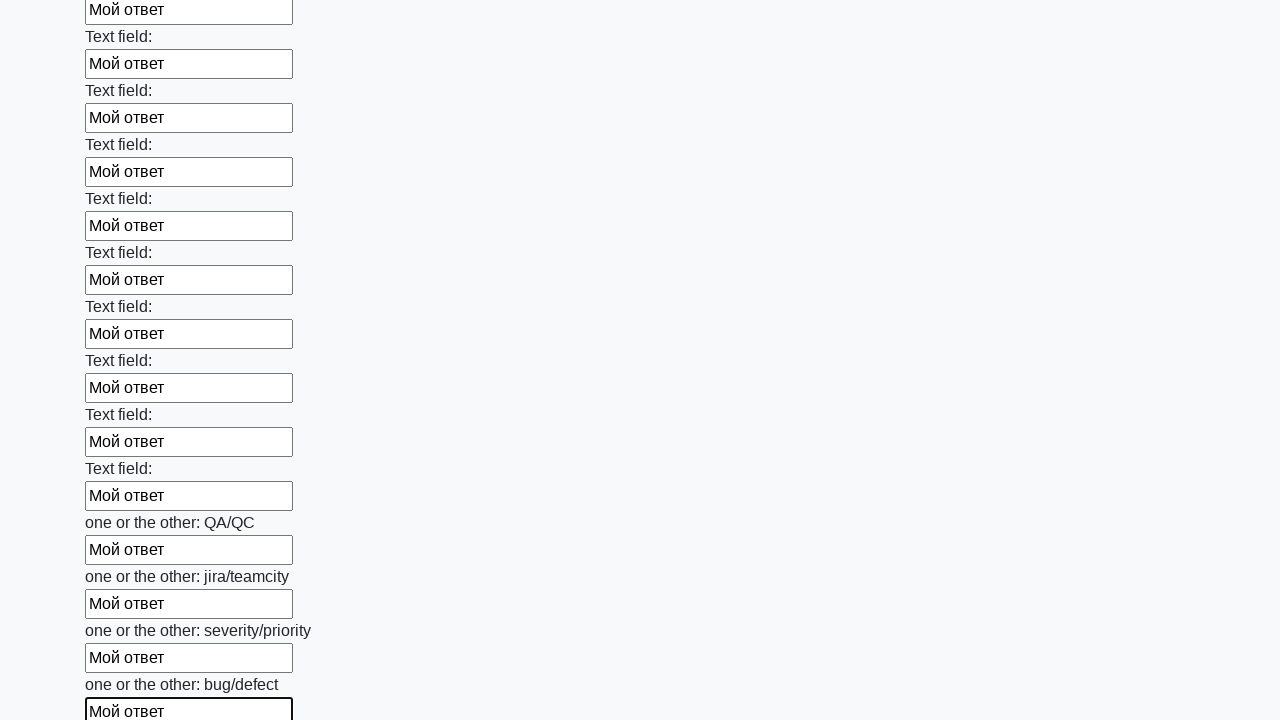

Filled an input field with 'Мой ответ' on input >> nth=91
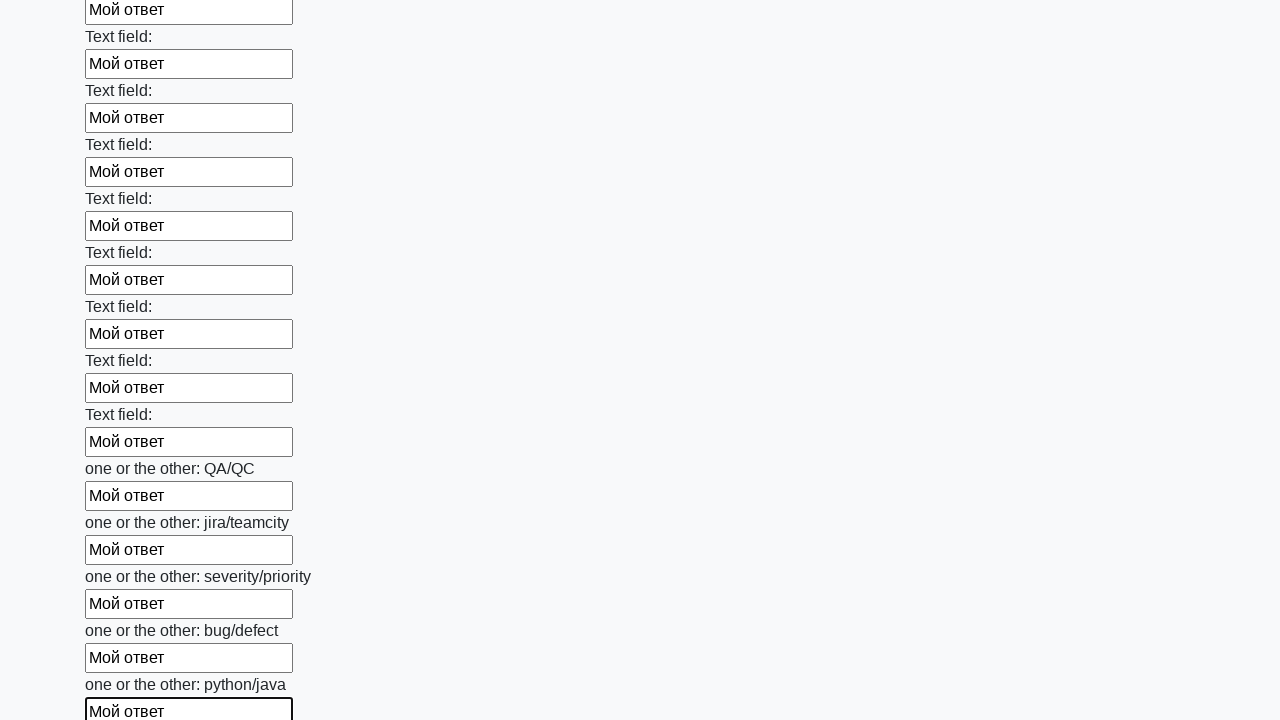

Filled an input field with 'Мой ответ' on input >> nth=92
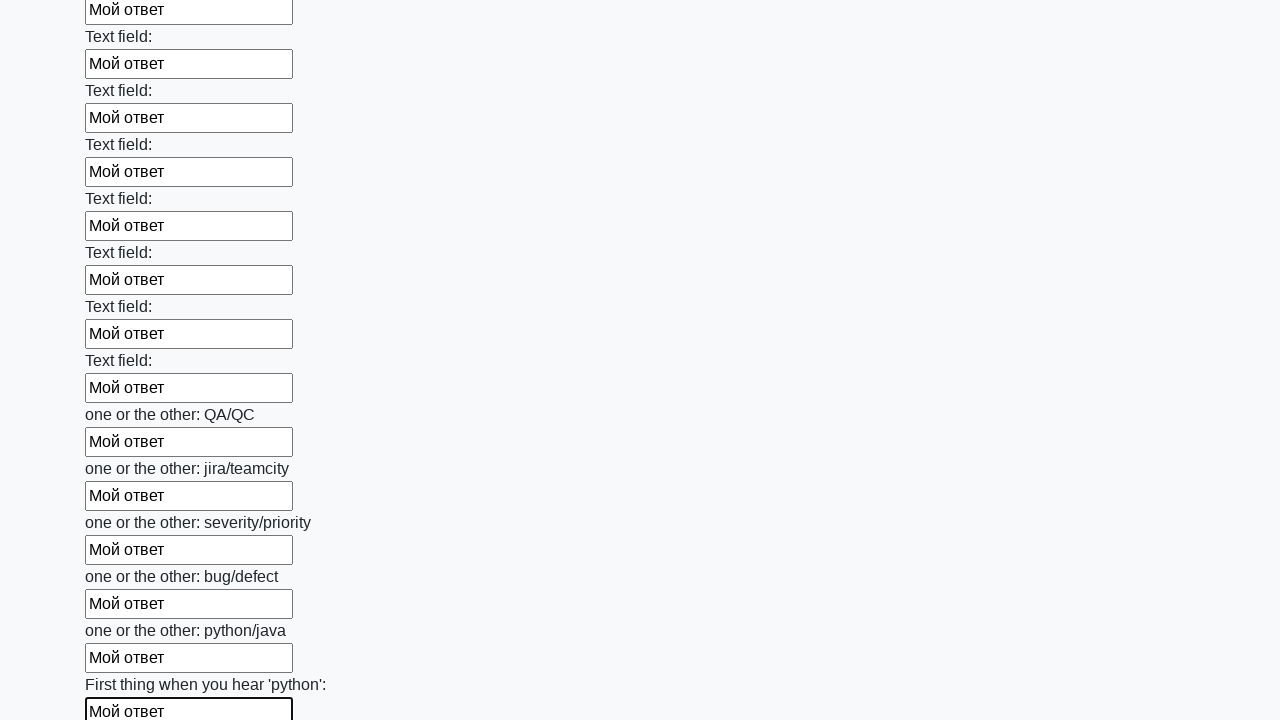

Filled an input field with 'Мой ответ' on input >> nth=93
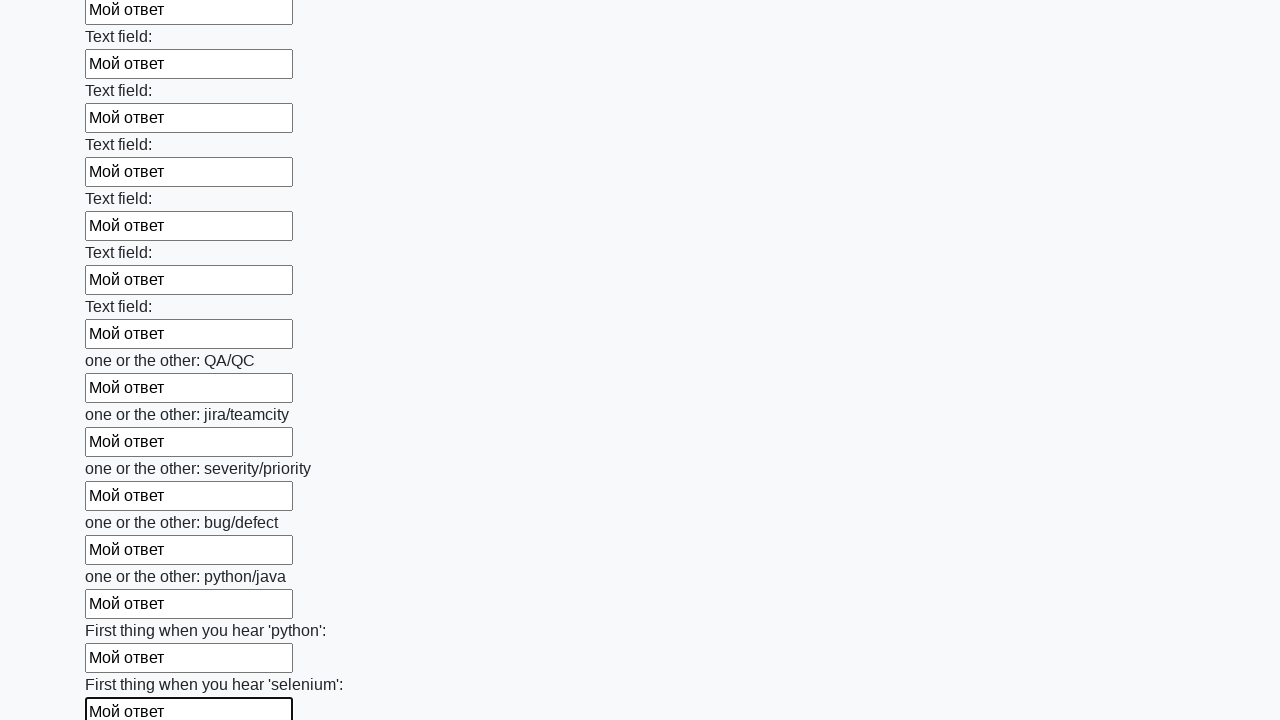

Filled an input field with 'Мой ответ' on input >> nth=94
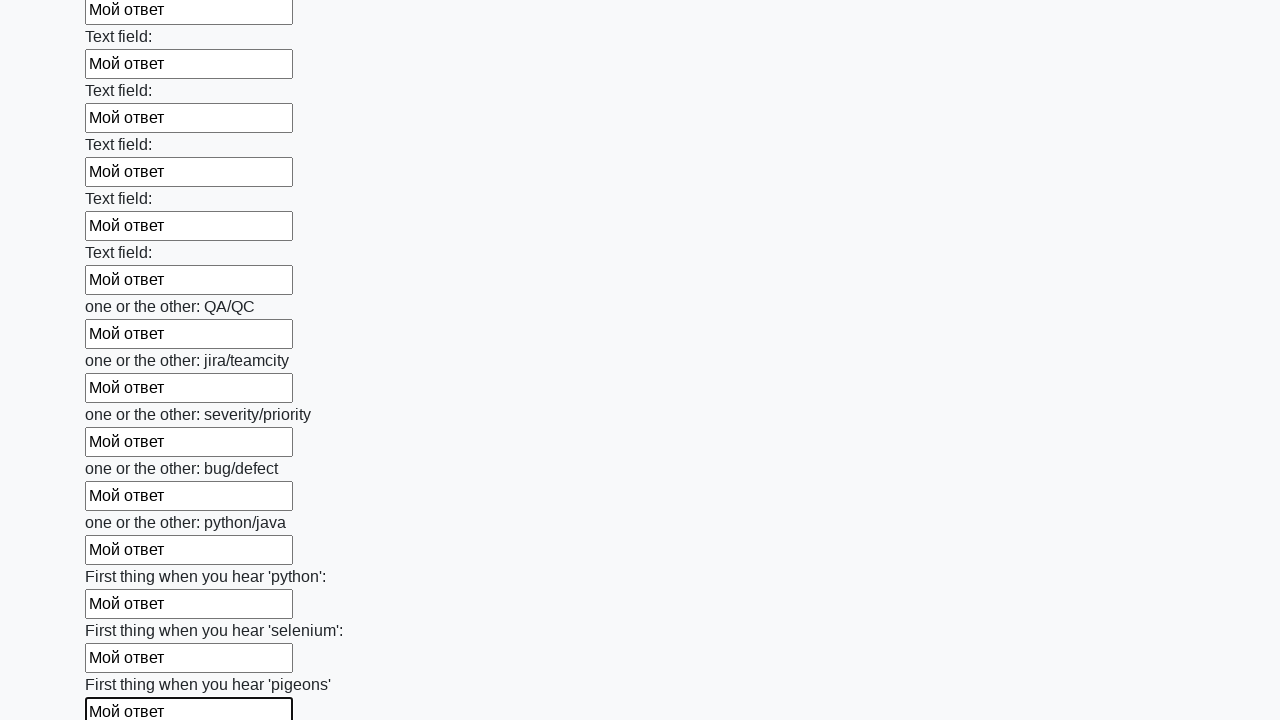

Filled an input field with 'Мой ответ' on input >> nth=95
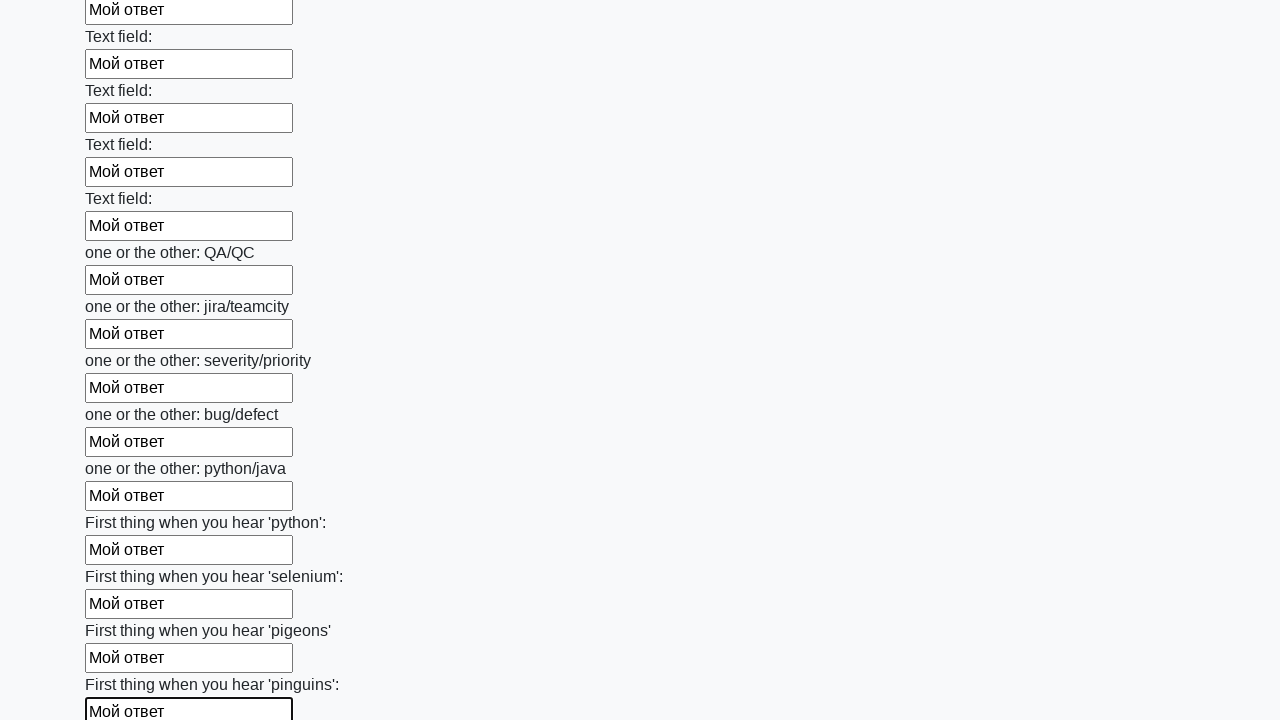

Filled an input field with 'Мой ответ' on input >> nth=96
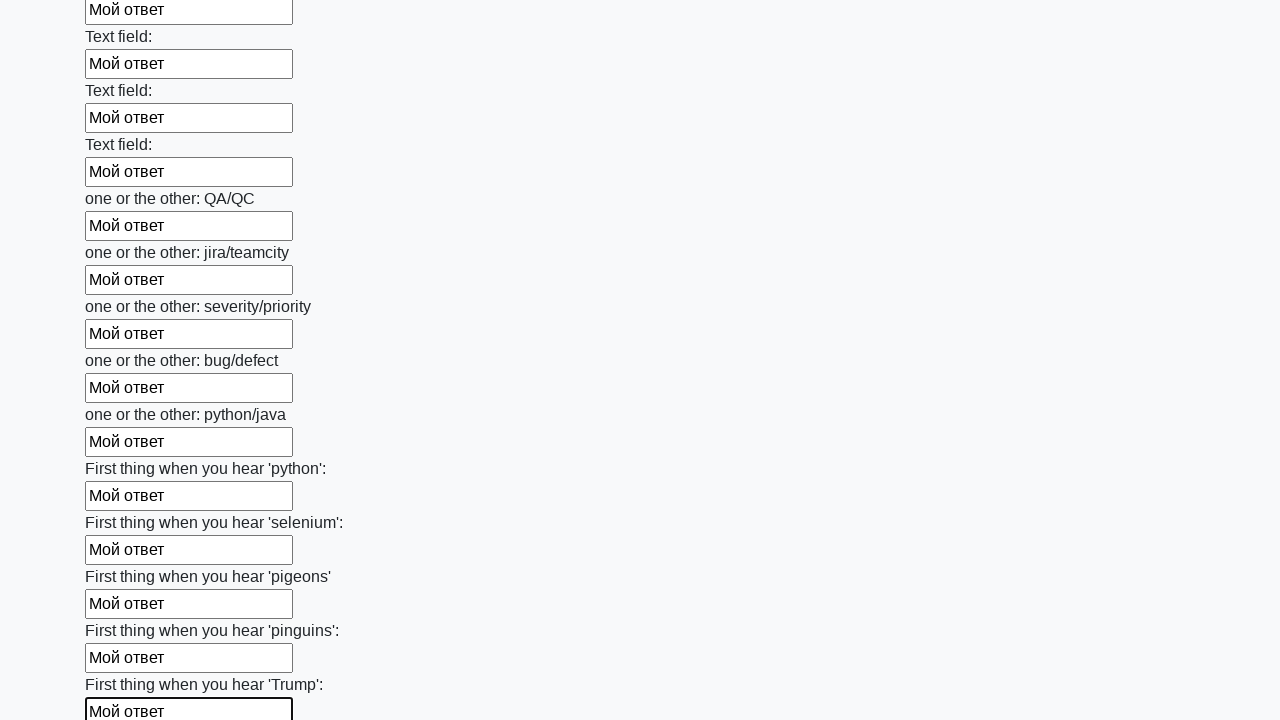

Filled an input field with 'Мой ответ' on input >> nth=97
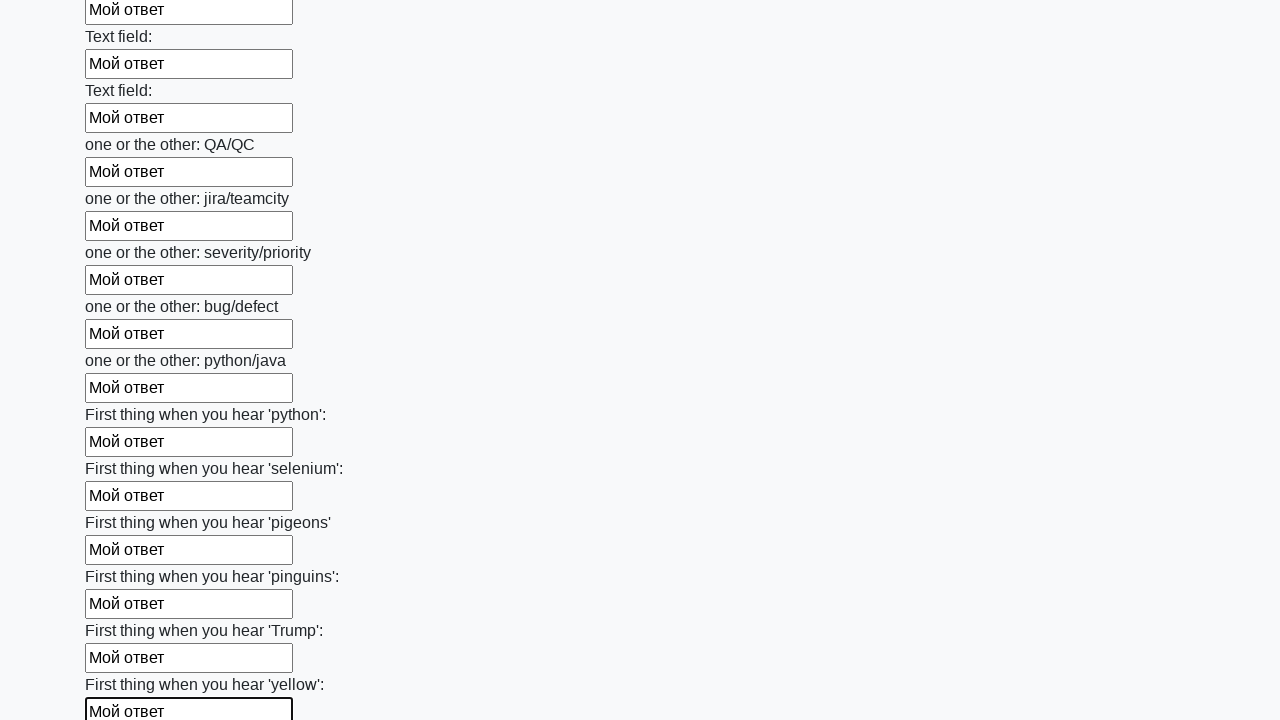

Filled an input field with 'Мой ответ' on input >> nth=98
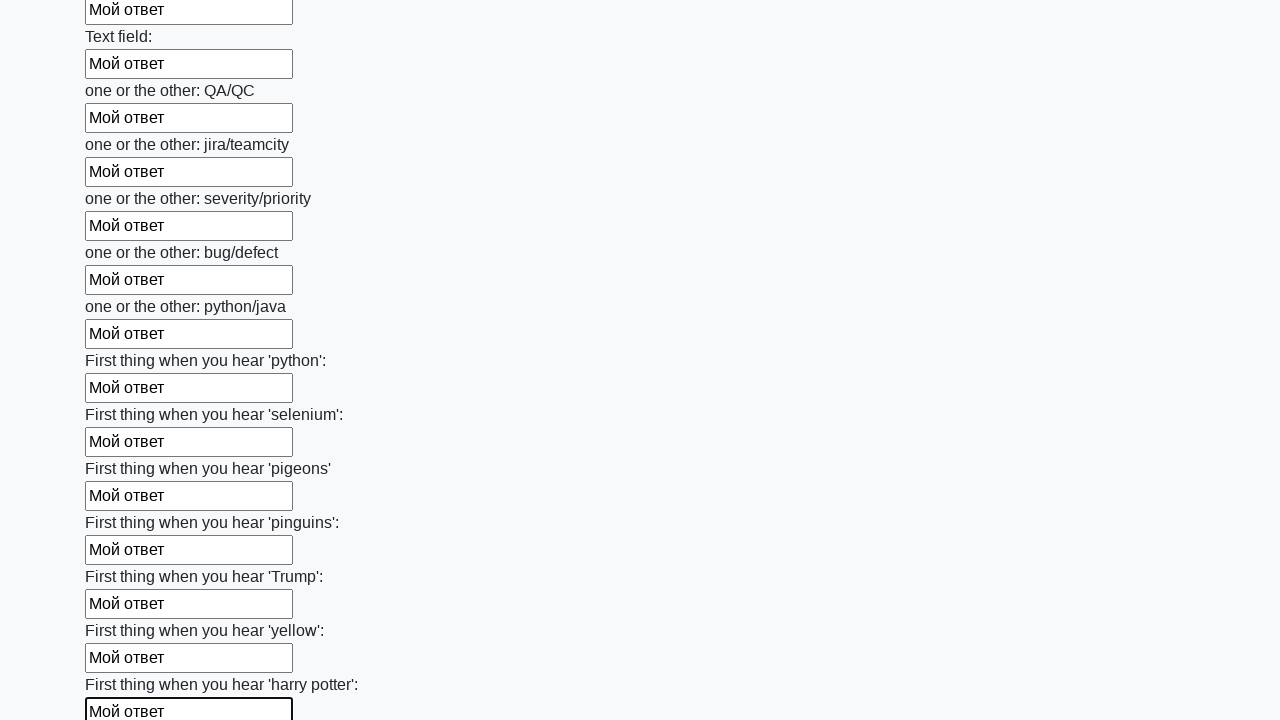

Filled an input field with 'Мой ответ' on input >> nth=99
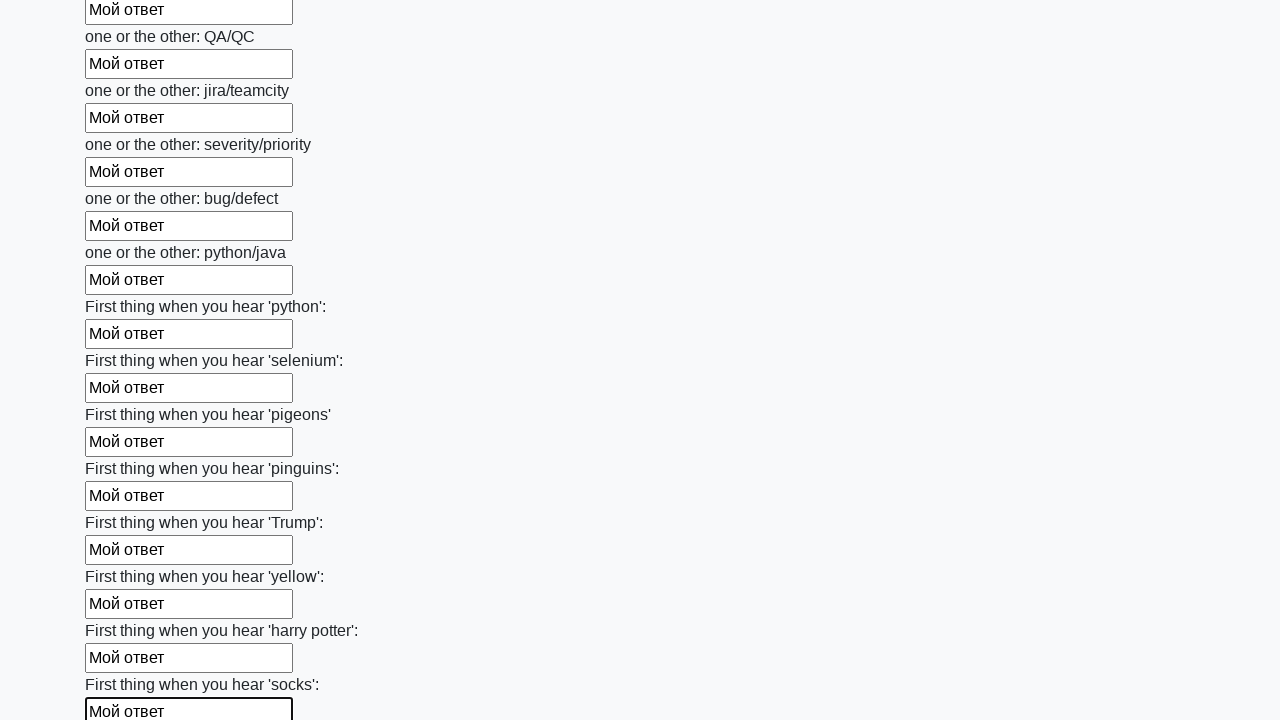

Clicked the submit button at (123, 611) on button.btn
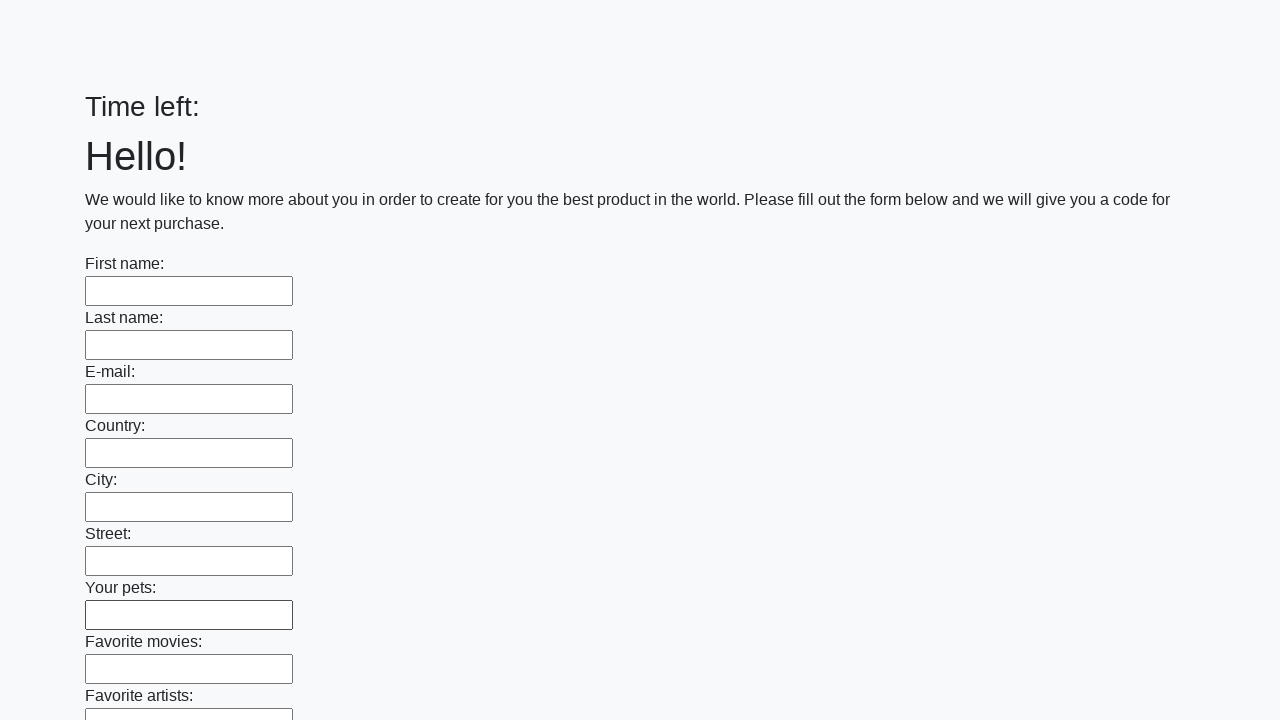

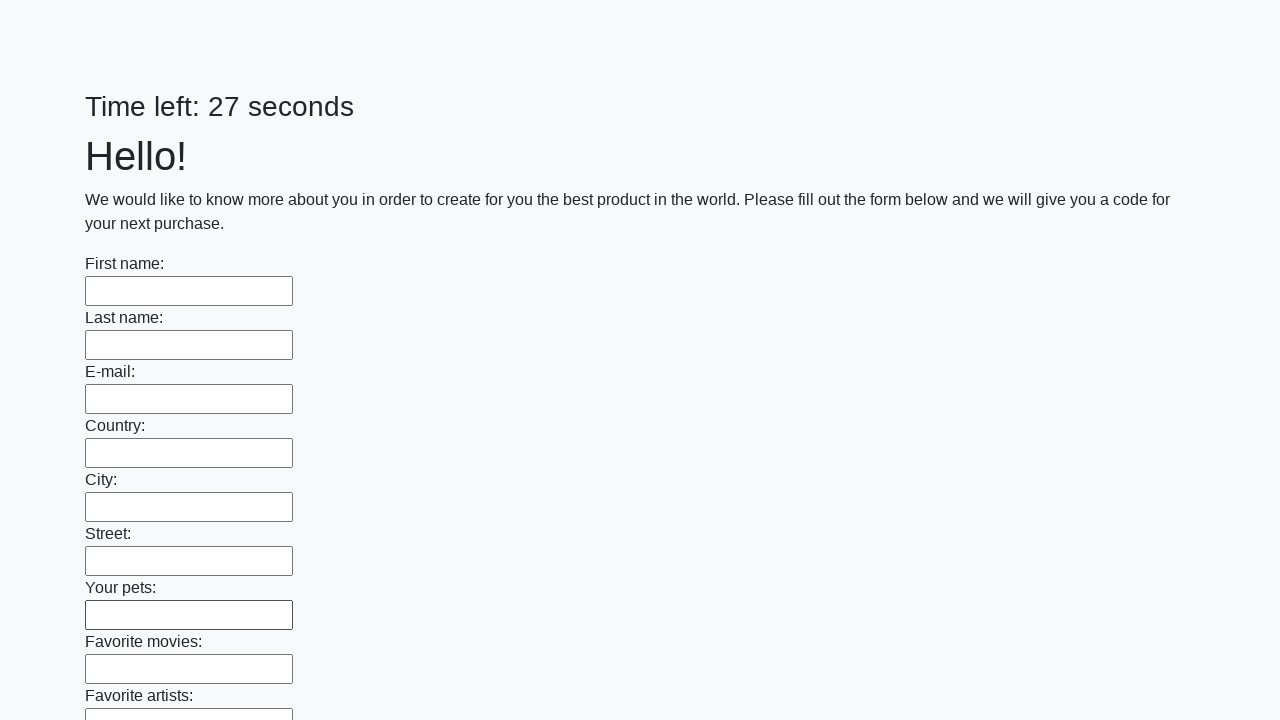